Tests jQuery UI datepicker functionality by navigating through months/years and selecting a specific date

Starting URL: https://jqueryui.com/datepicker/

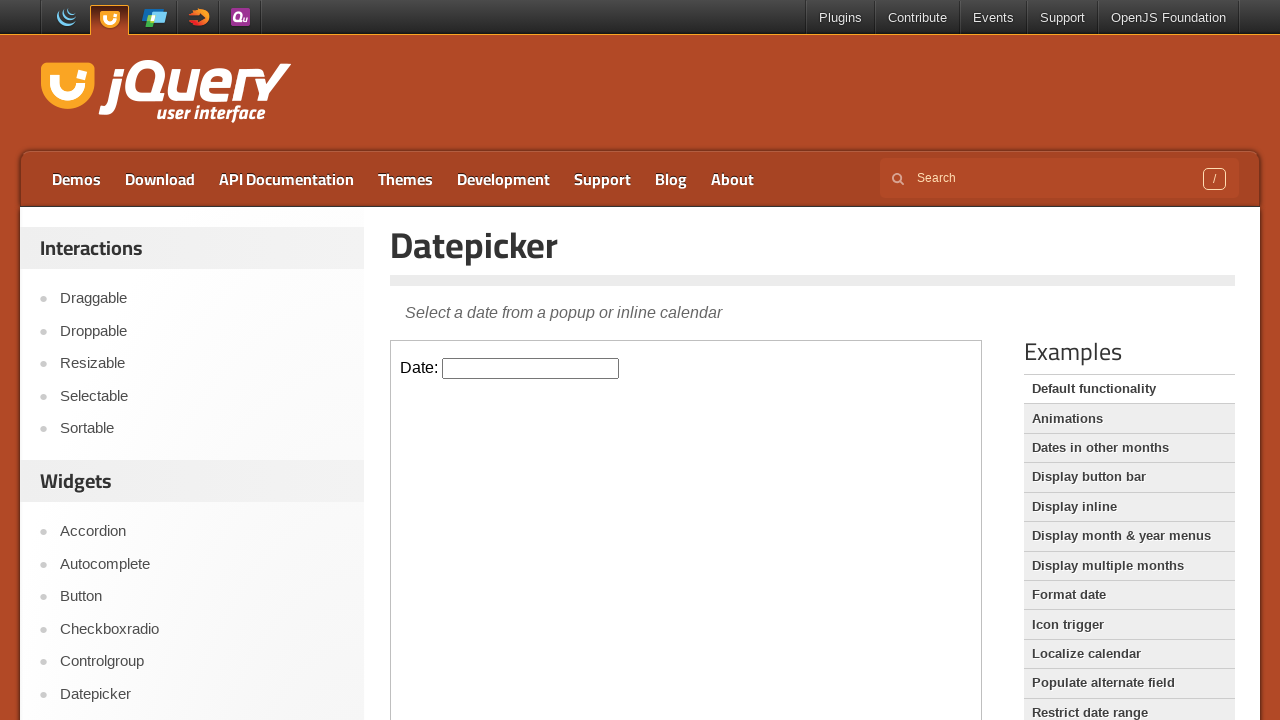

Located datepicker input field within iframe
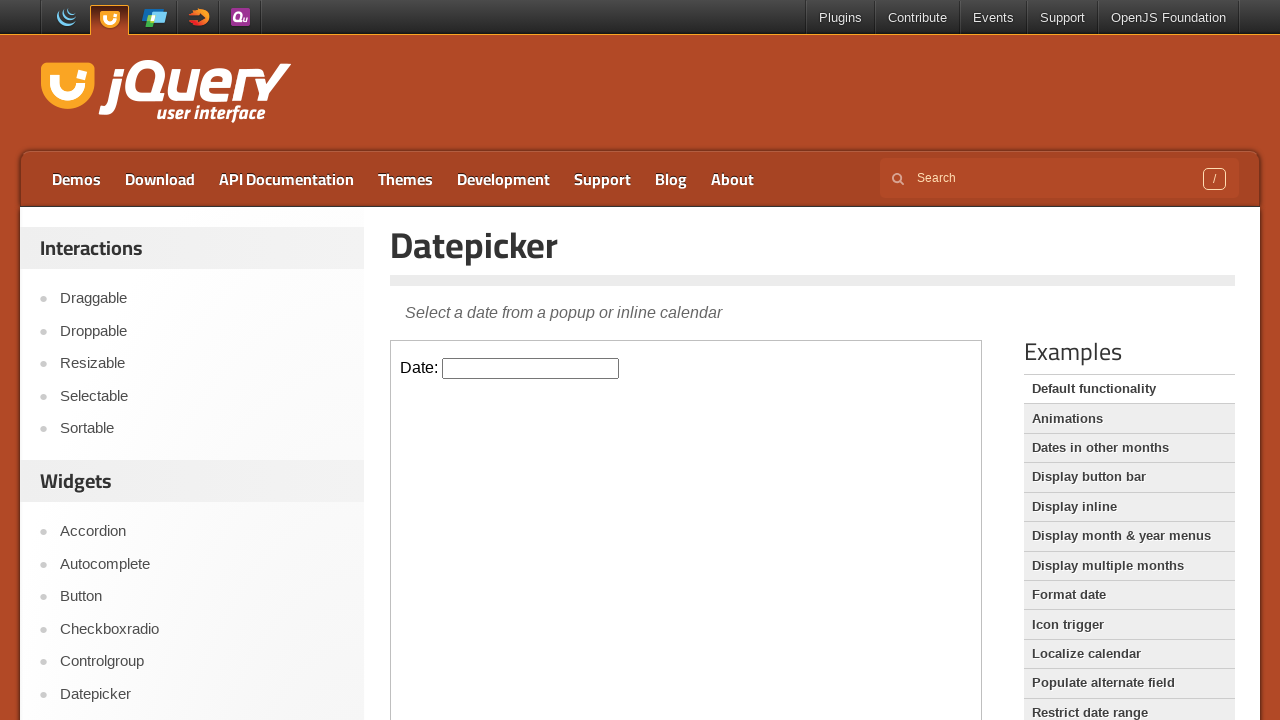

Clicked datepicker input to open calendar at (531, 368) on iframe >> nth=0 >> internal:control=enter-frame >> #datepicker
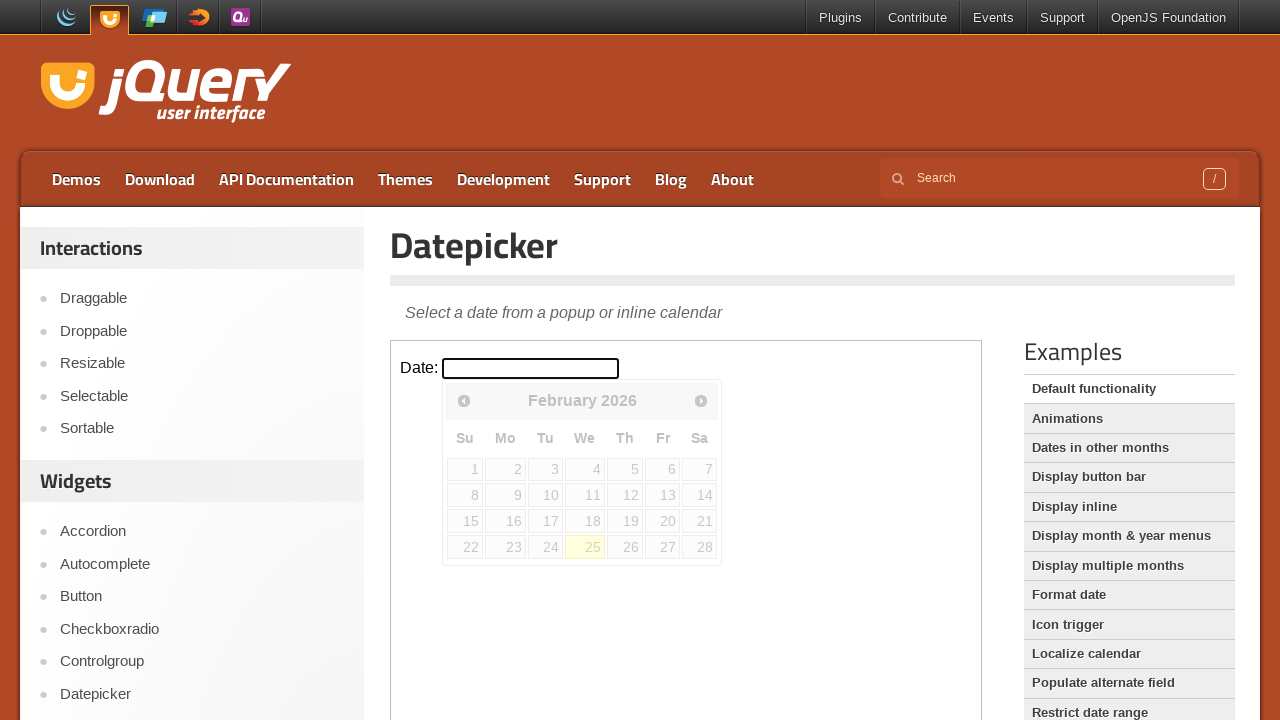

Retrieved current calendar date: February 2026
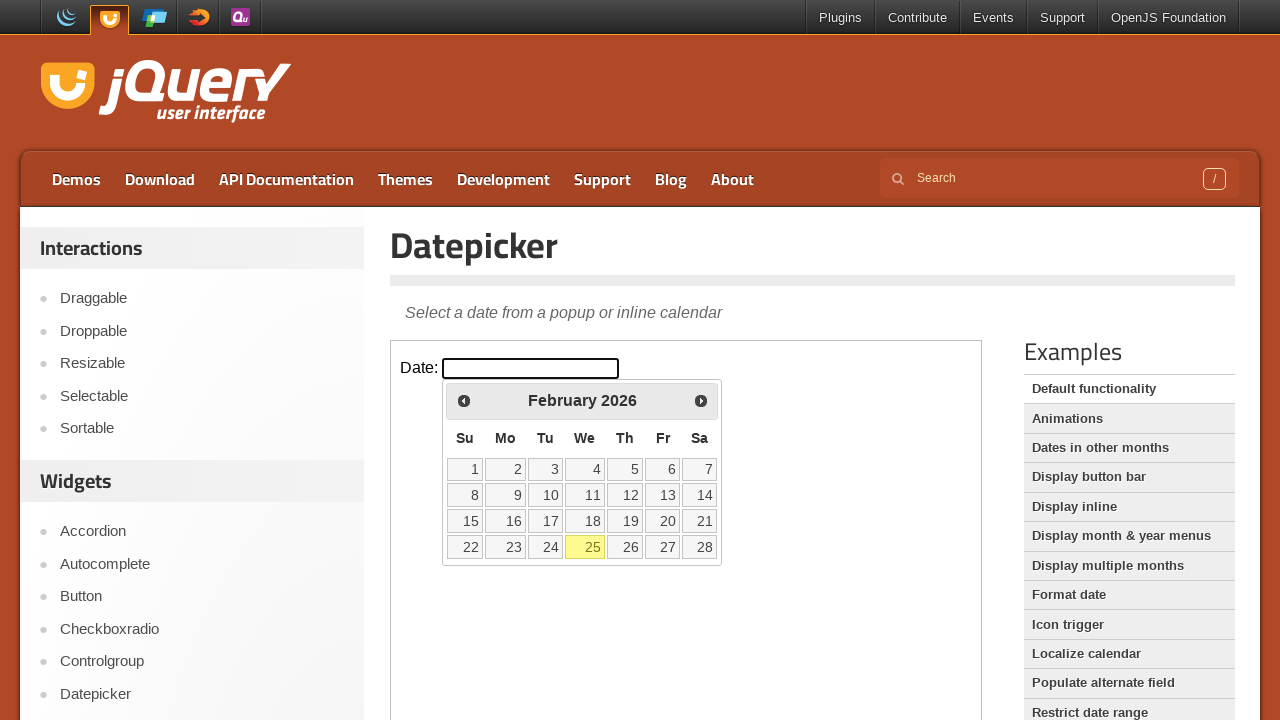

Clicked next button to navigate toward March 2030 at (701, 400) on iframe >> nth=0 >> internal:control=enter-frame >> span.ui-icon.ui-icon-circle-t
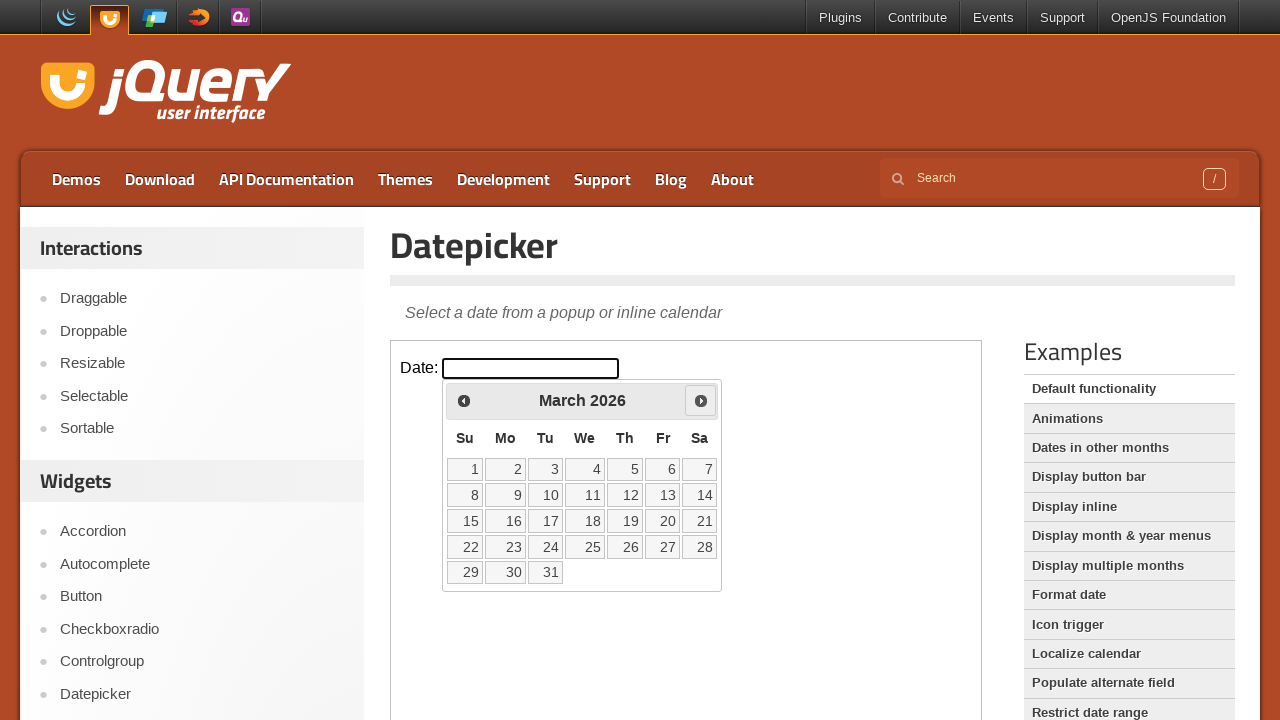

Retrieved current calendar date: March 2026
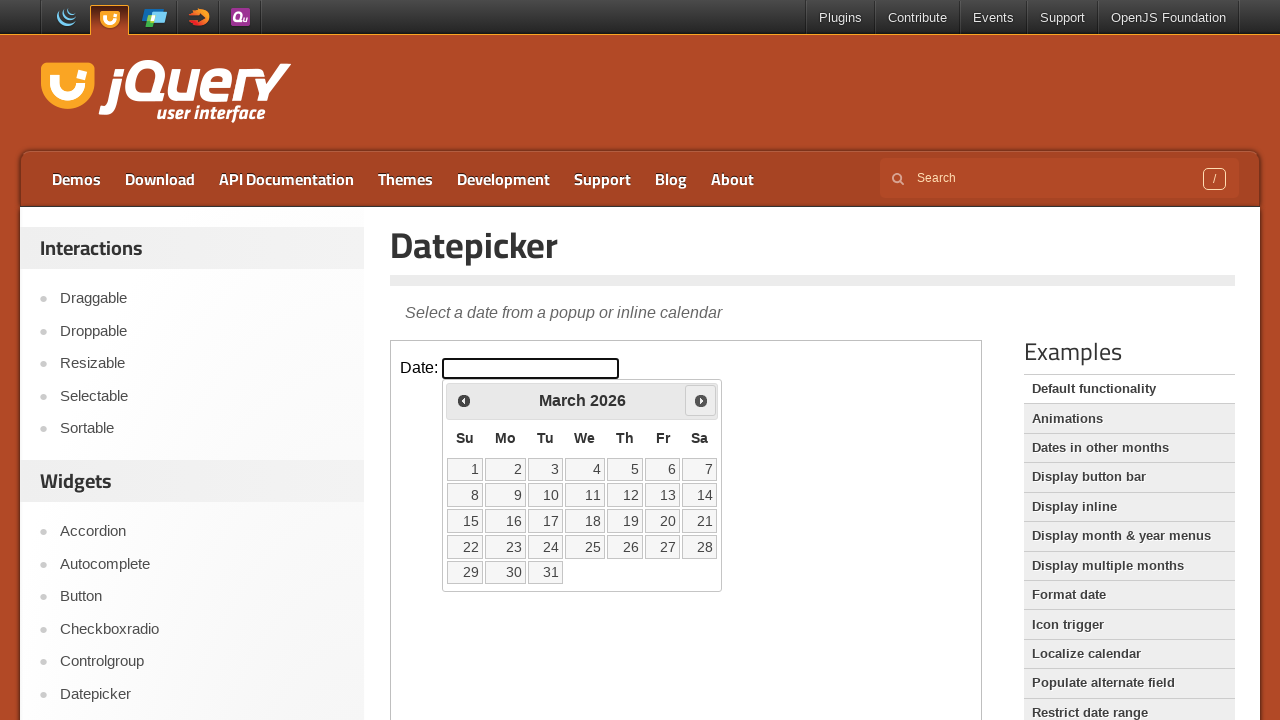

Clicked next button to navigate toward March 2030 at (701, 400) on iframe >> nth=0 >> internal:control=enter-frame >> span.ui-icon.ui-icon-circle-t
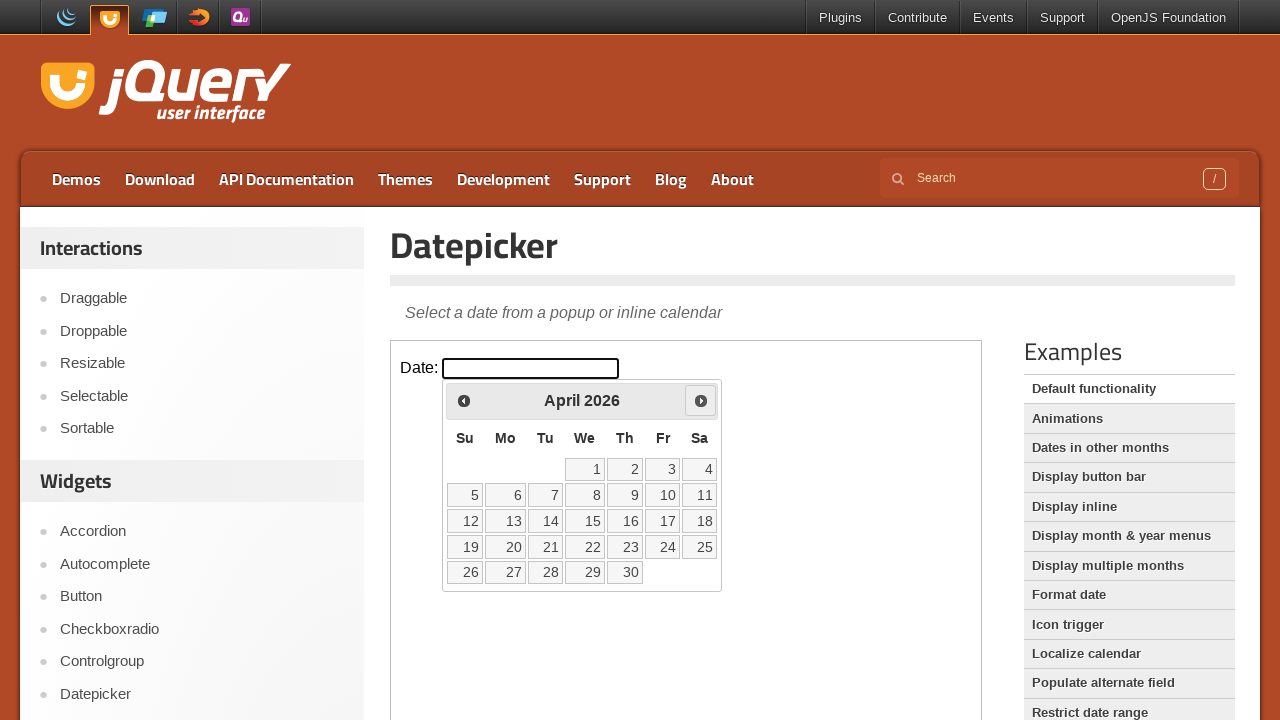

Retrieved current calendar date: April 2026
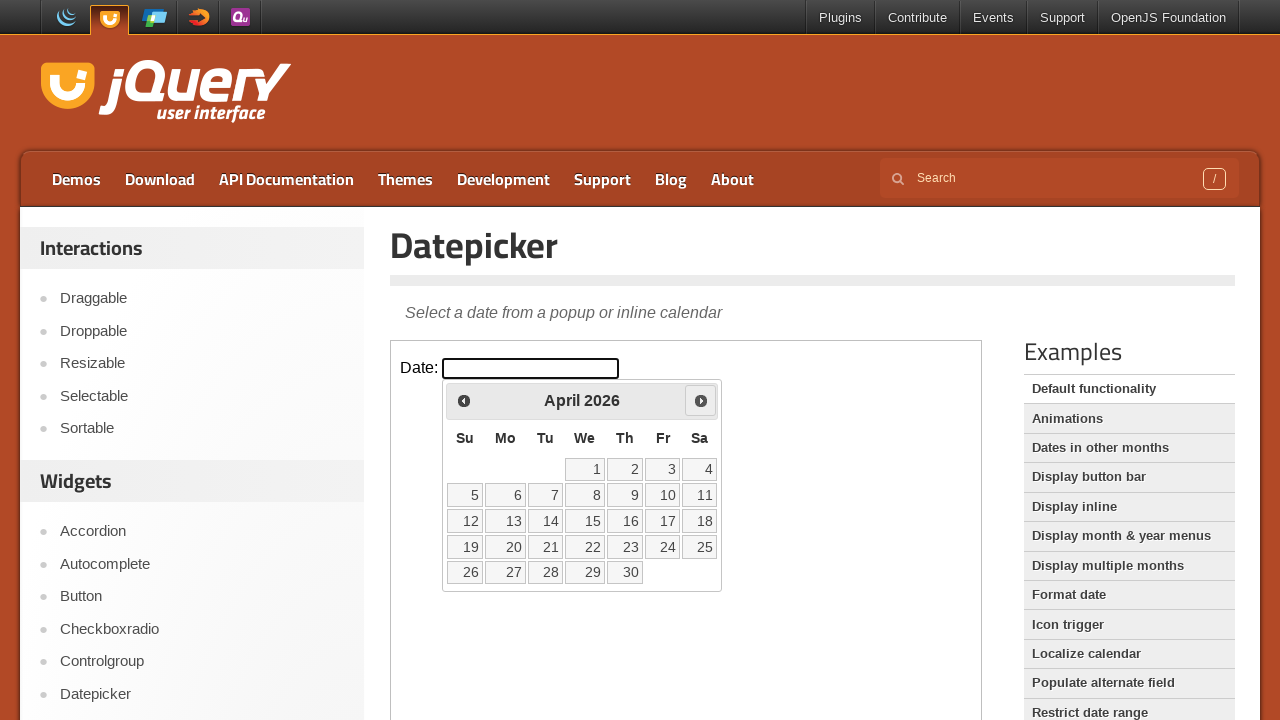

Clicked next button to navigate toward March 2030 at (701, 400) on iframe >> nth=0 >> internal:control=enter-frame >> span.ui-icon.ui-icon-circle-t
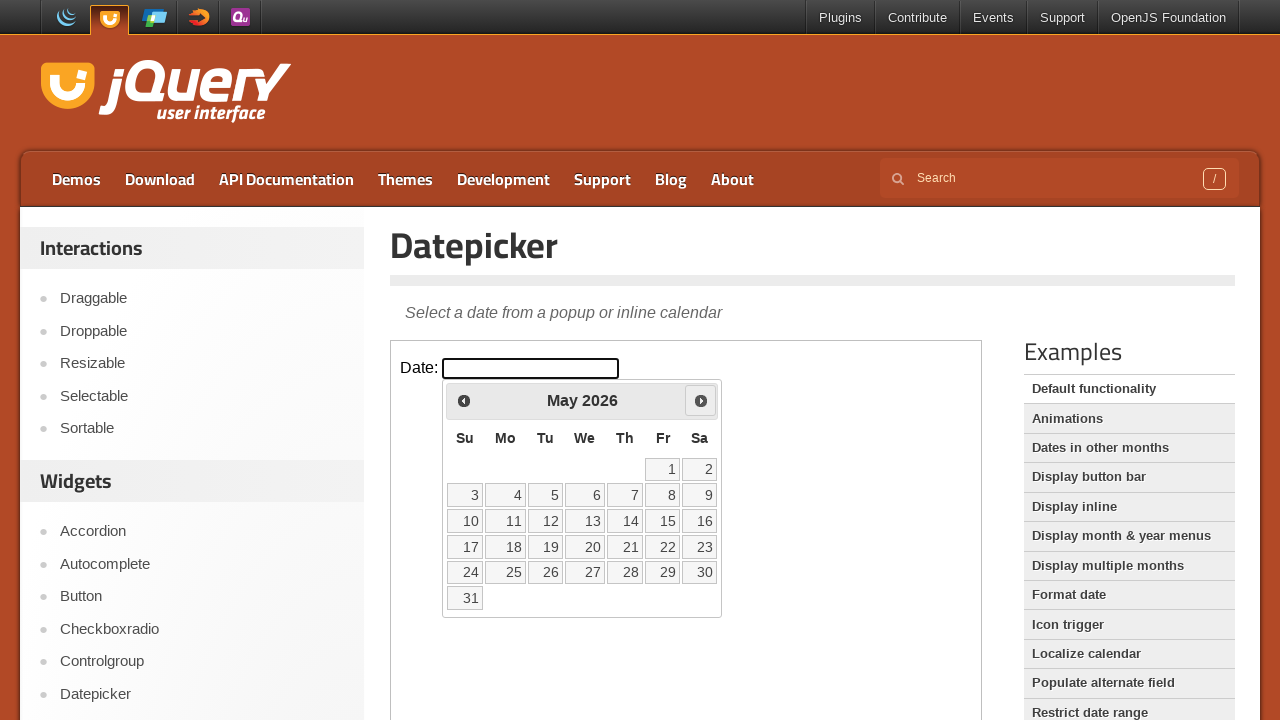

Retrieved current calendar date: May 2026
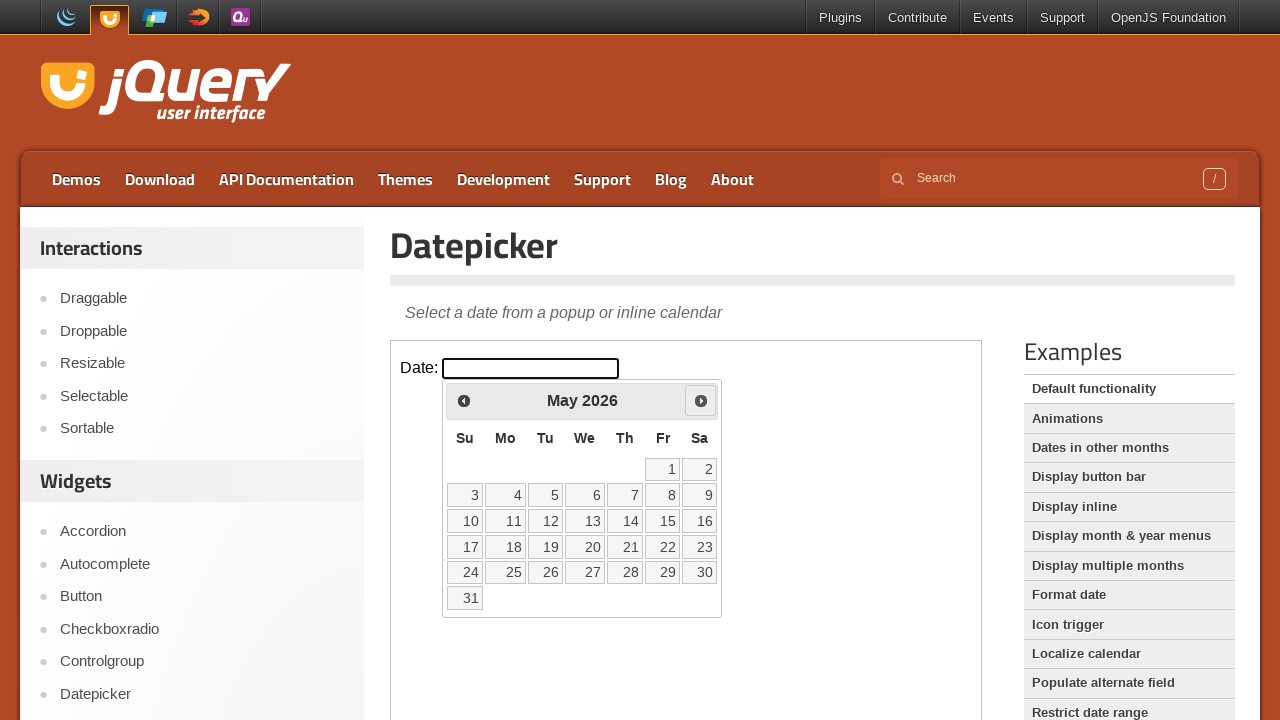

Clicked next button to navigate toward March 2030 at (701, 400) on iframe >> nth=0 >> internal:control=enter-frame >> span.ui-icon.ui-icon-circle-t
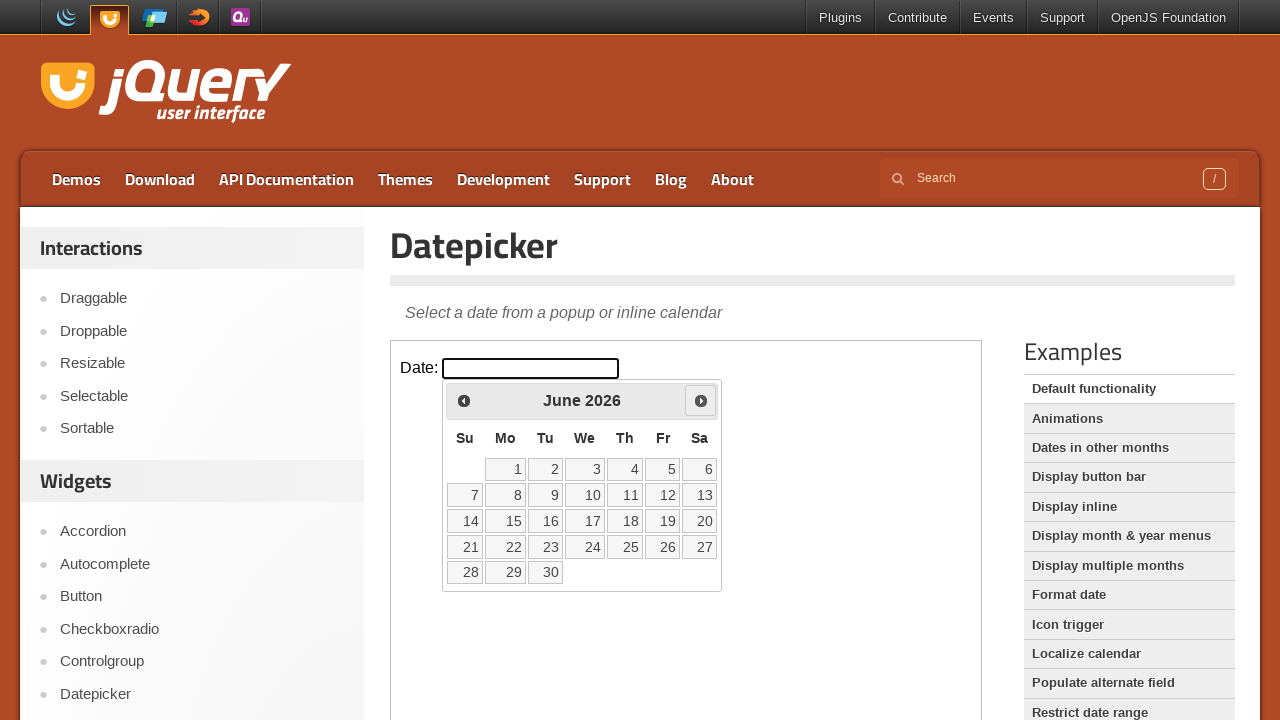

Retrieved current calendar date: June 2026
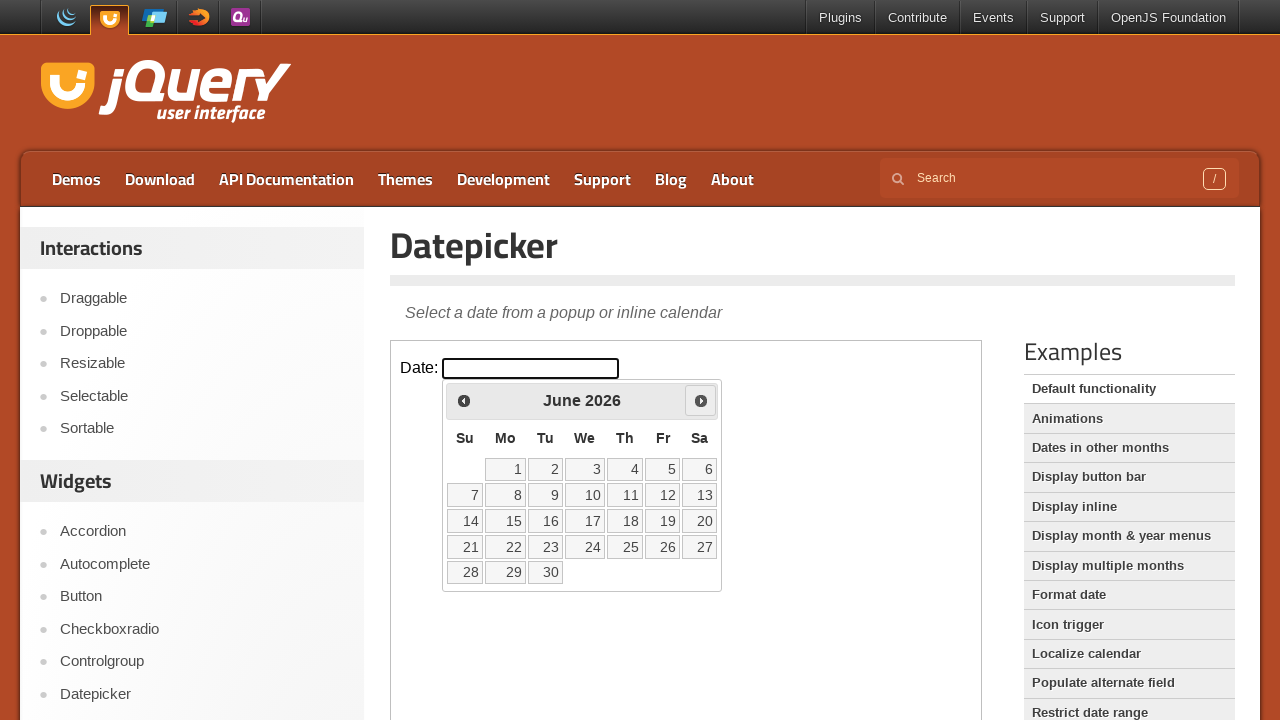

Clicked next button to navigate toward March 2030 at (701, 400) on iframe >> nth=0 >> internal:control=enter-frame >> span.ui-icon.ui-icon-circle-t
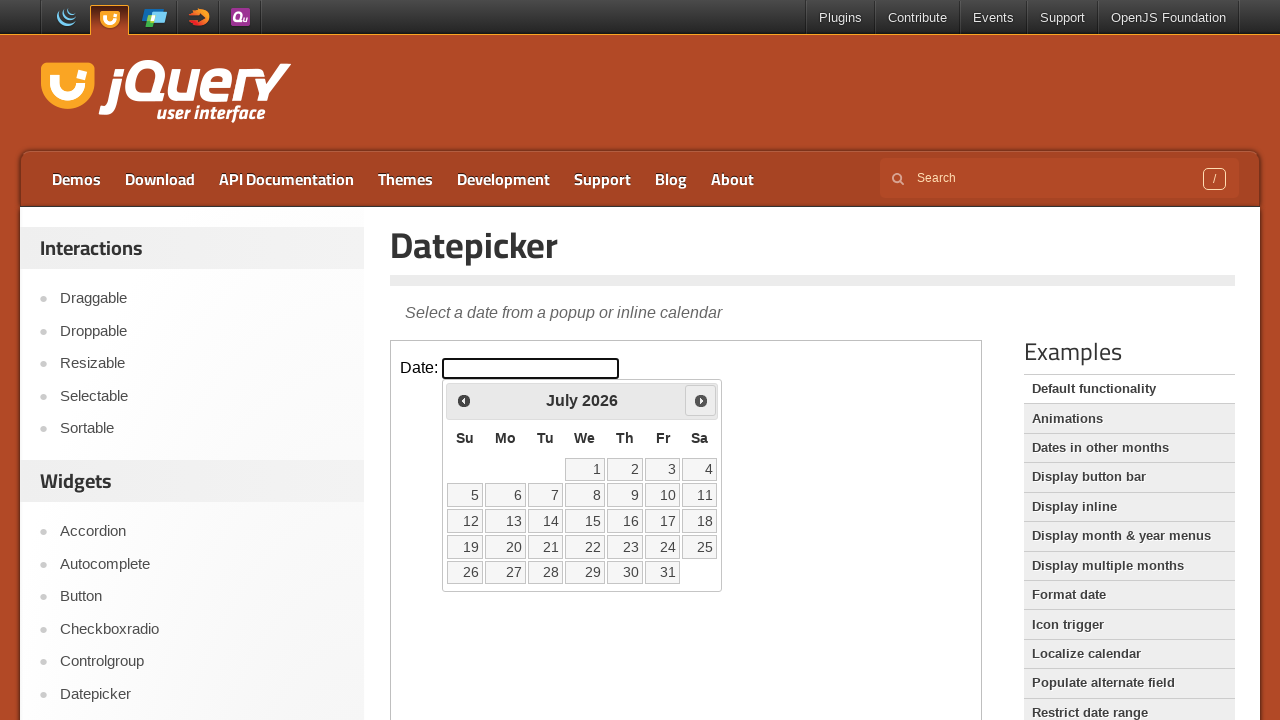

Retrieved current calendar date: July 2026
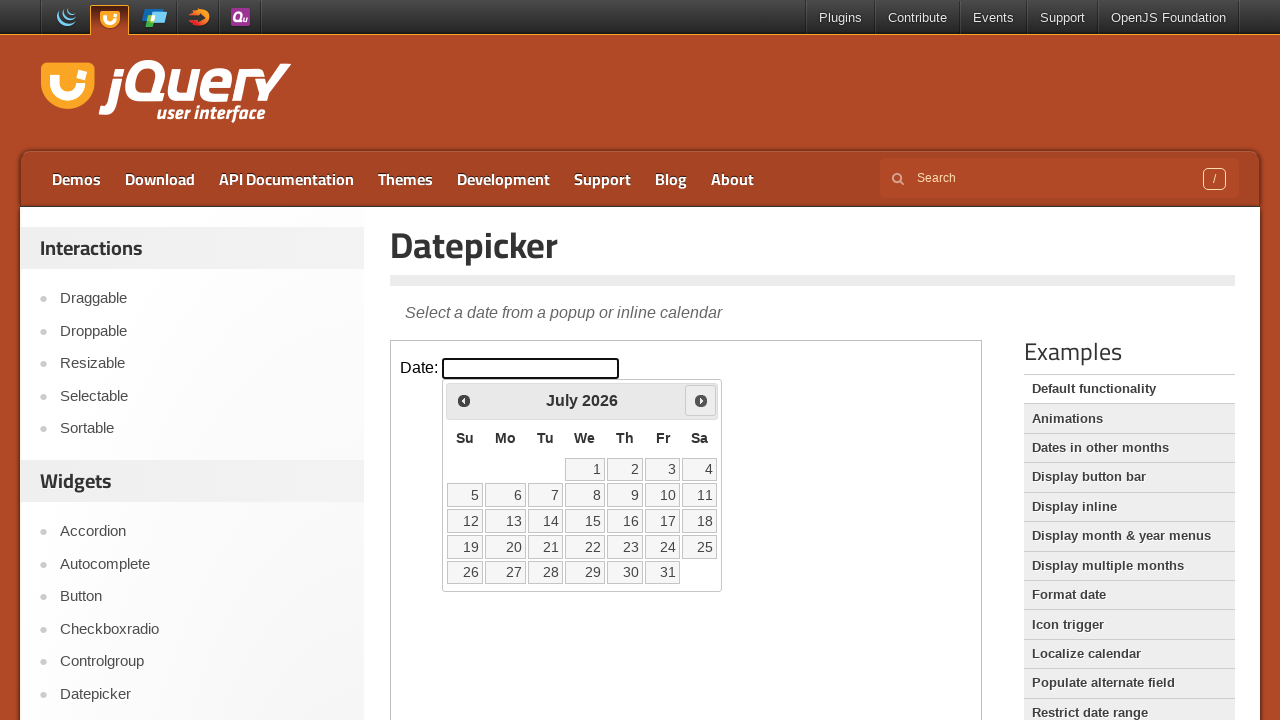

Clicked next button to navigate toward March 2030 at (701, 400) on iframe >> nth=0 >> internal:control=enter-frame >> span.ui-icon.ui-icon-circle-t
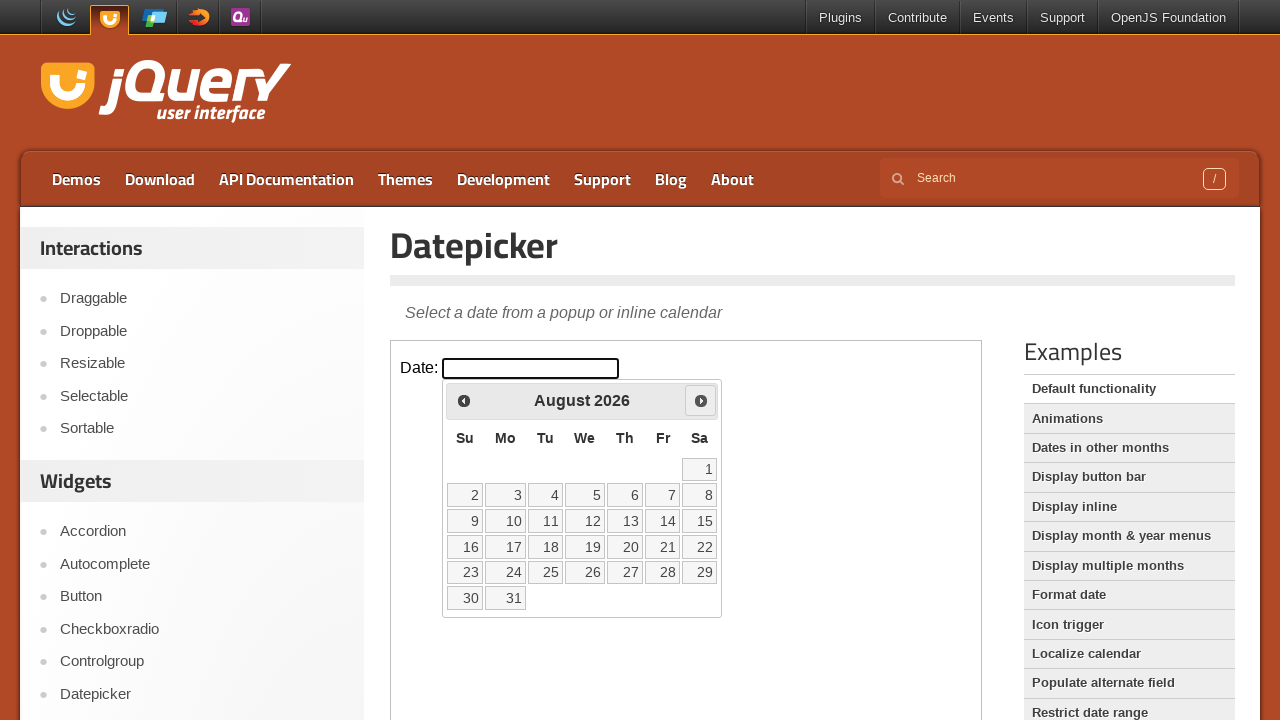

Retrieved current calendar date: August 2026
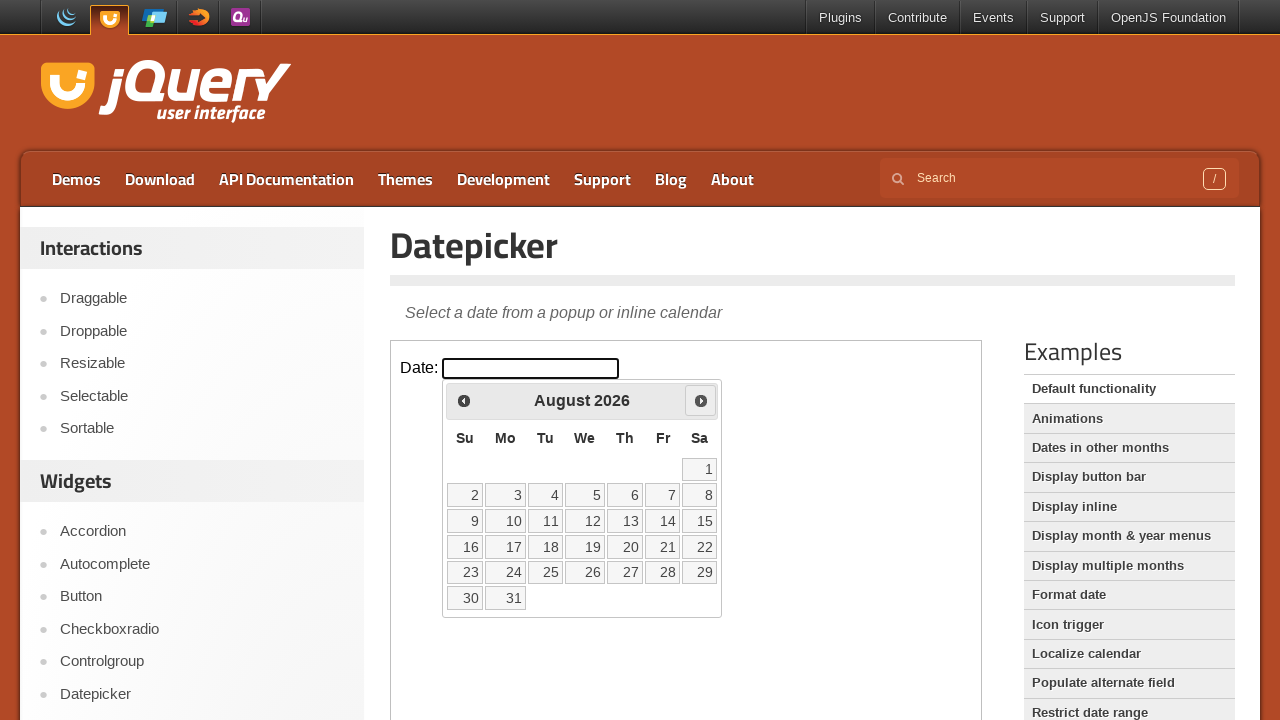

Clicked next button to navigate toward March 2030 at (701, 400) on iframe >> nth=0 >> internal:control=enter-frame >> span.ui-icon.ui-icon-circle-t
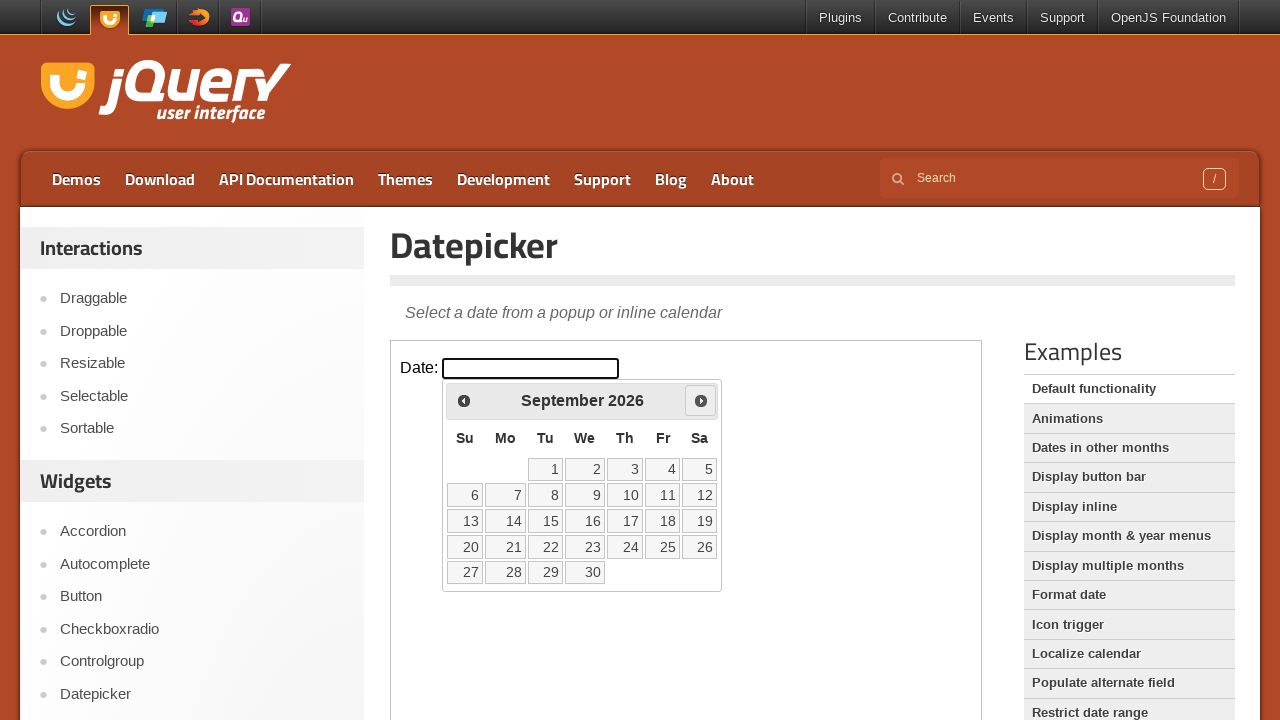

Retrieved current calendar date: September 2026
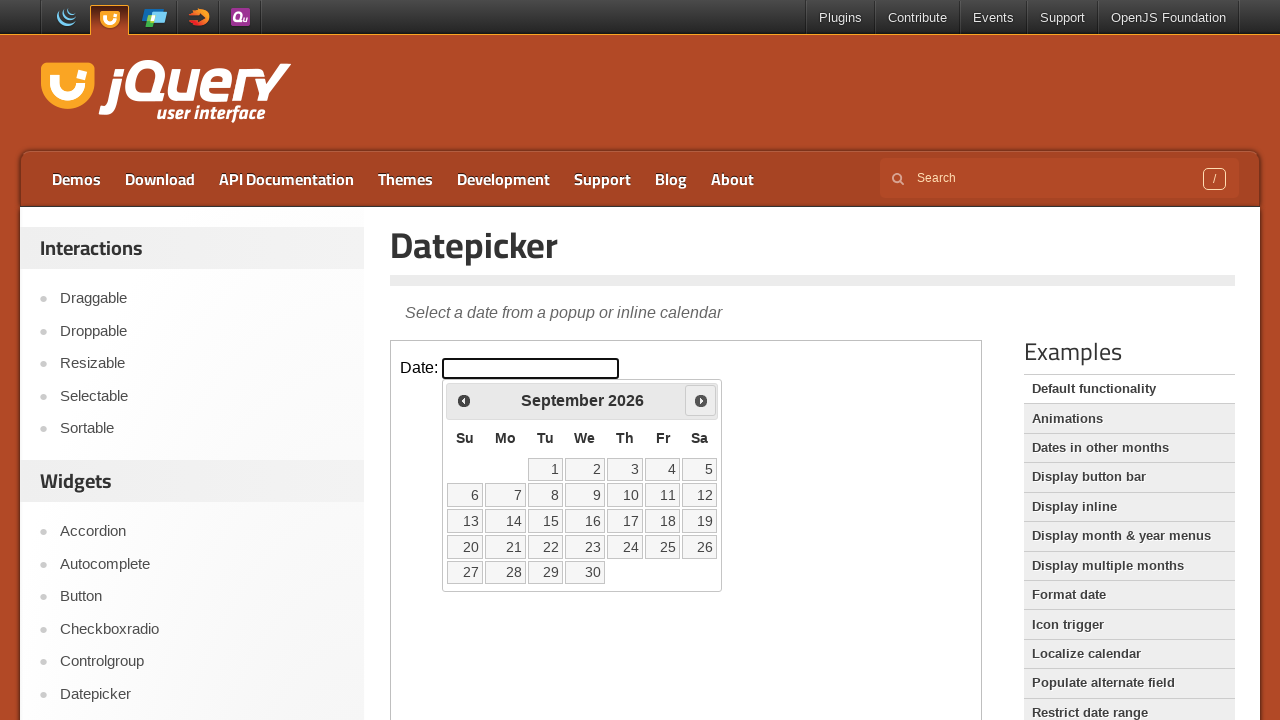

Clicked next button to navigate toward March 2030 at (701, 400) on iframe >> nth=0 >> internal:control=enter-frame >> span.ui-icon.ui-icon-circle-t
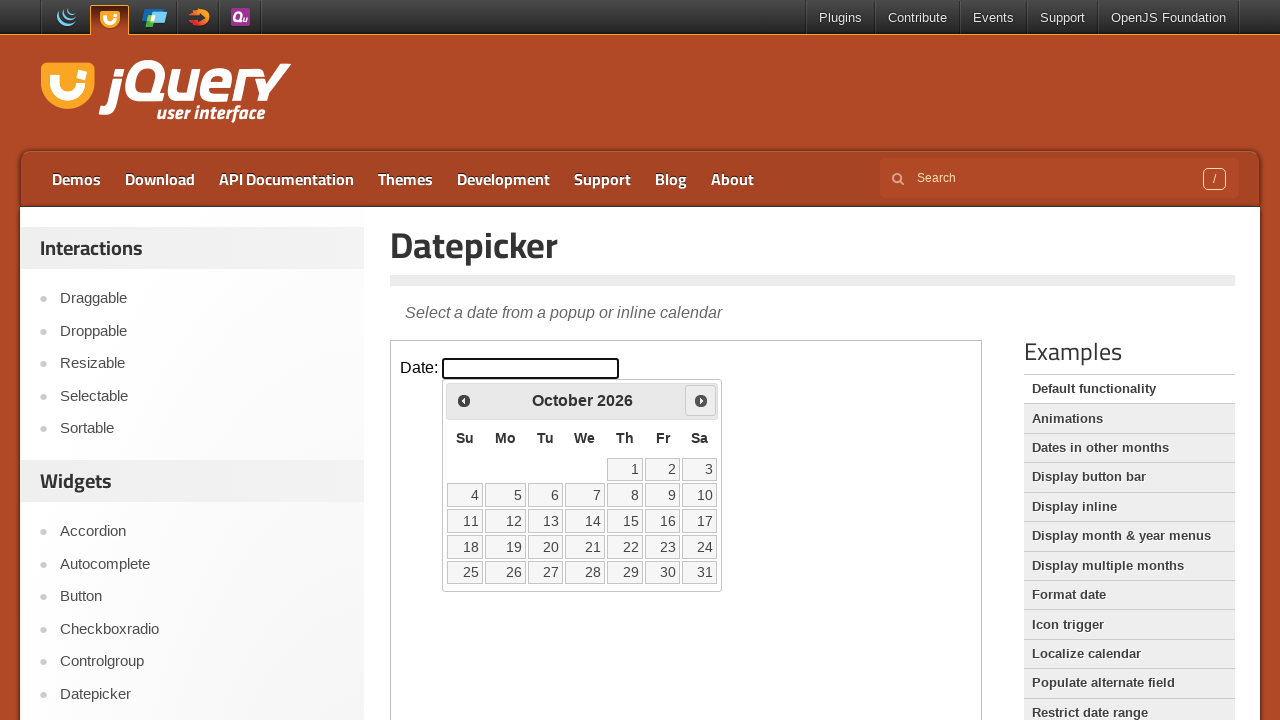

Retrieved current calendar date: October 2026
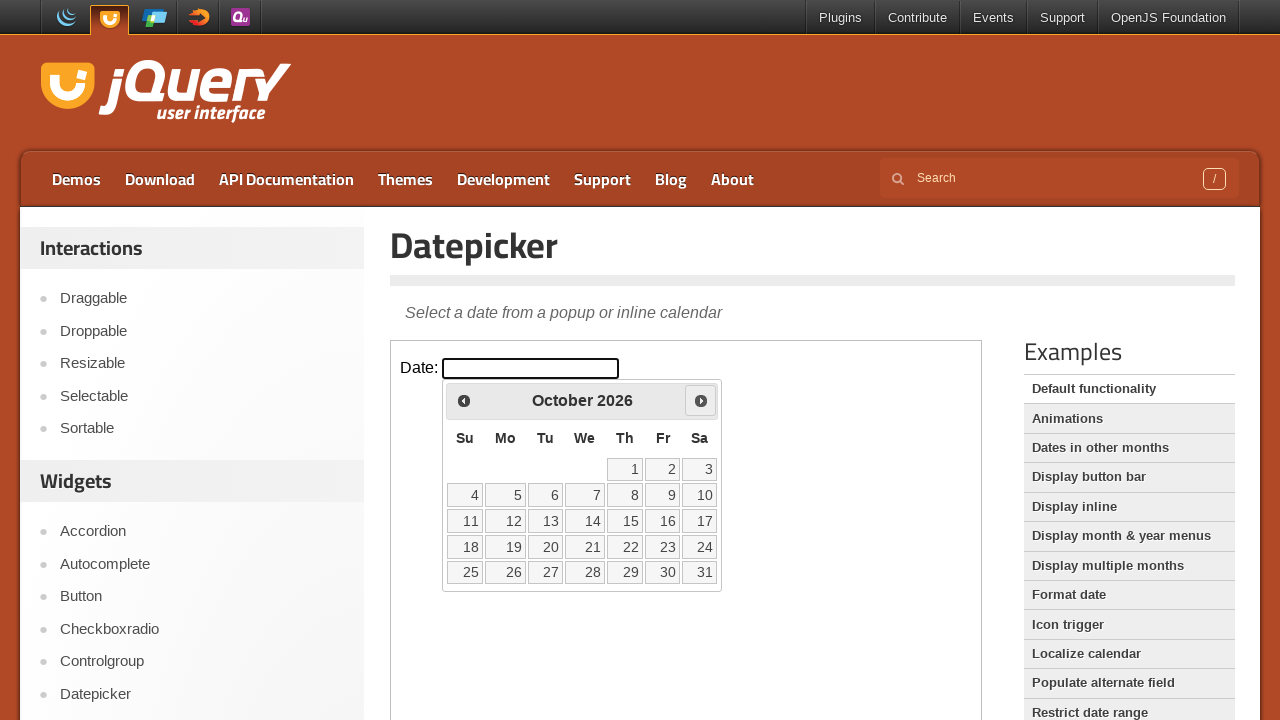

Clicked next button to navigate toward March 2030 at (701, 400) on iframe >> nth=0 >> internal:control=enter-frame >> span.ui-icon.ui-icon-circle-t
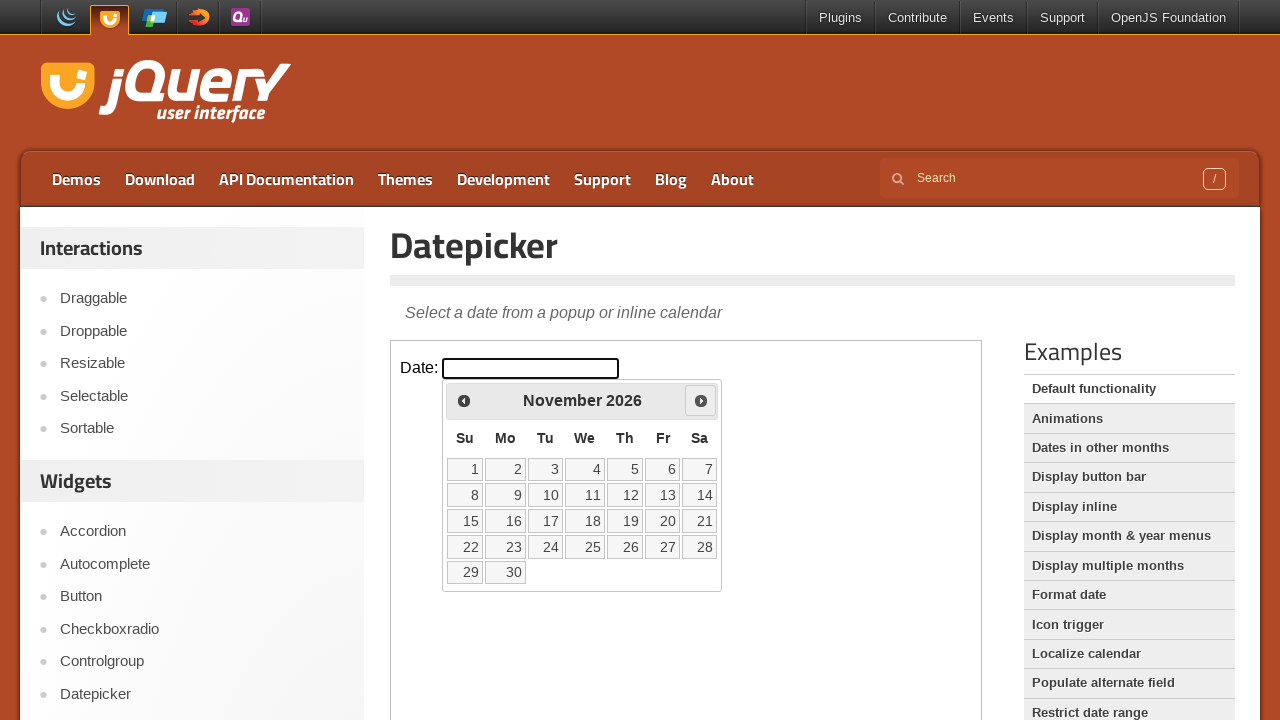

Retrieved current calendar date: November 2026
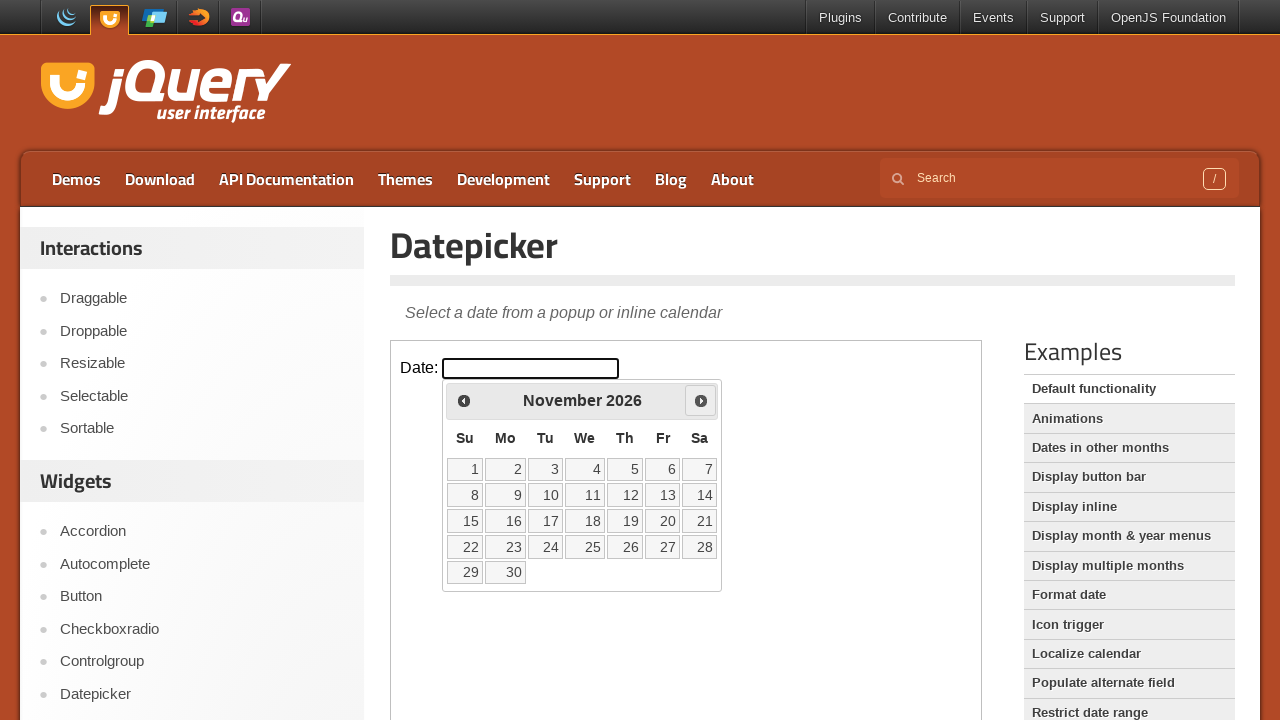

Clicked next button to navigate toward March 2030 at (701, 400) on iframe >> nth=0 >> internal:control=enter-frame >> span.ui-icon.ui-icon-circle-t
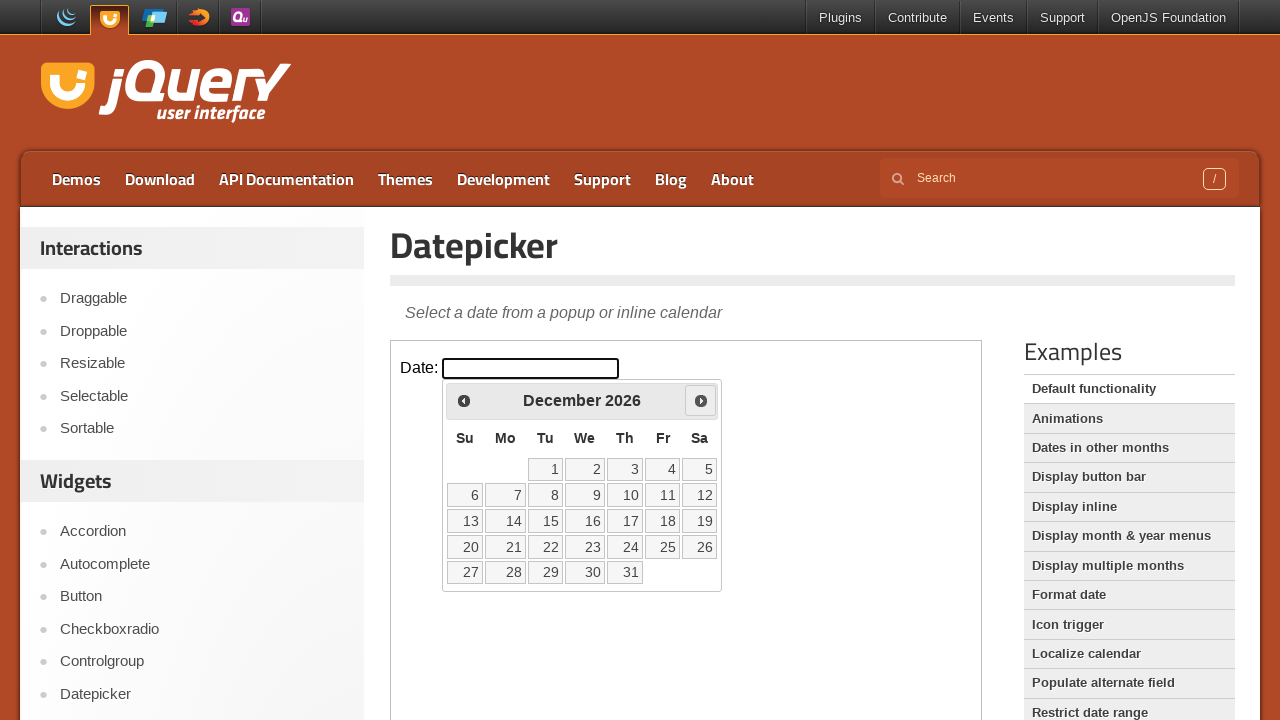

Retrieved current calendar date: December 2026
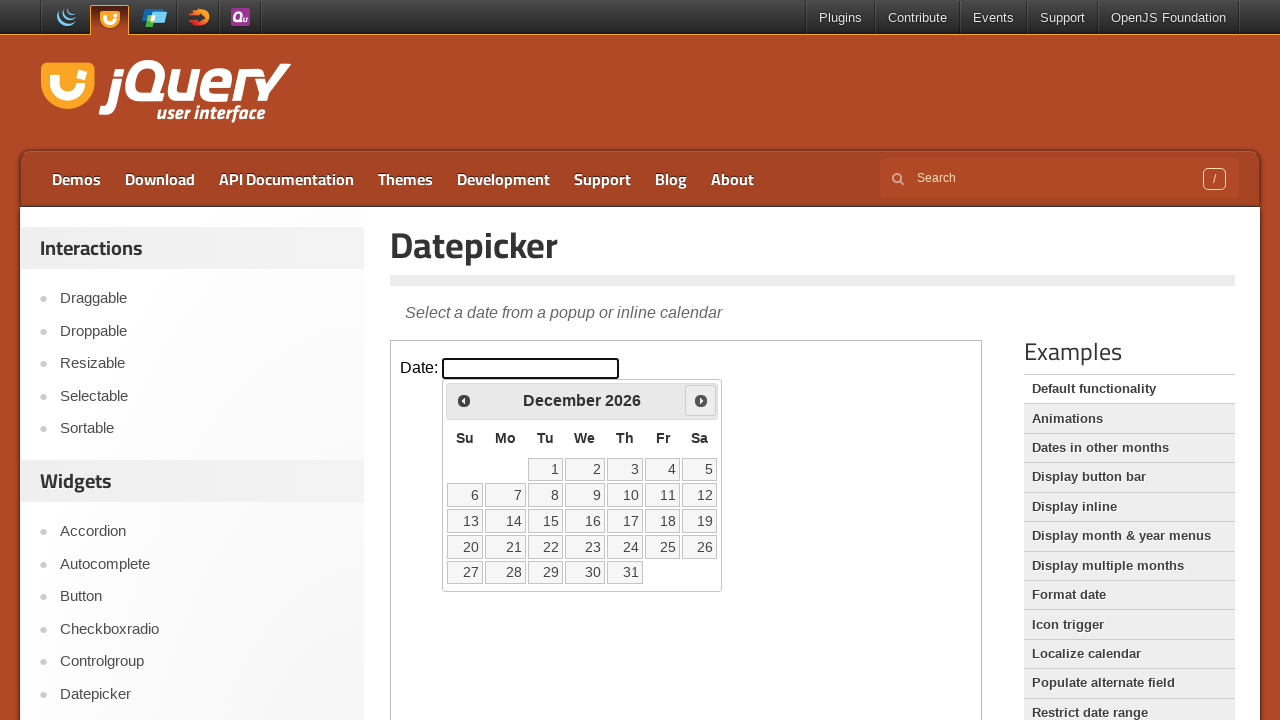

Clicked next button to navigate toward March 2030 at (701, 400) on iframe >> nth=0 >> internal:control=enter-frame >> span.ui-icon.ui-icon-circle-t
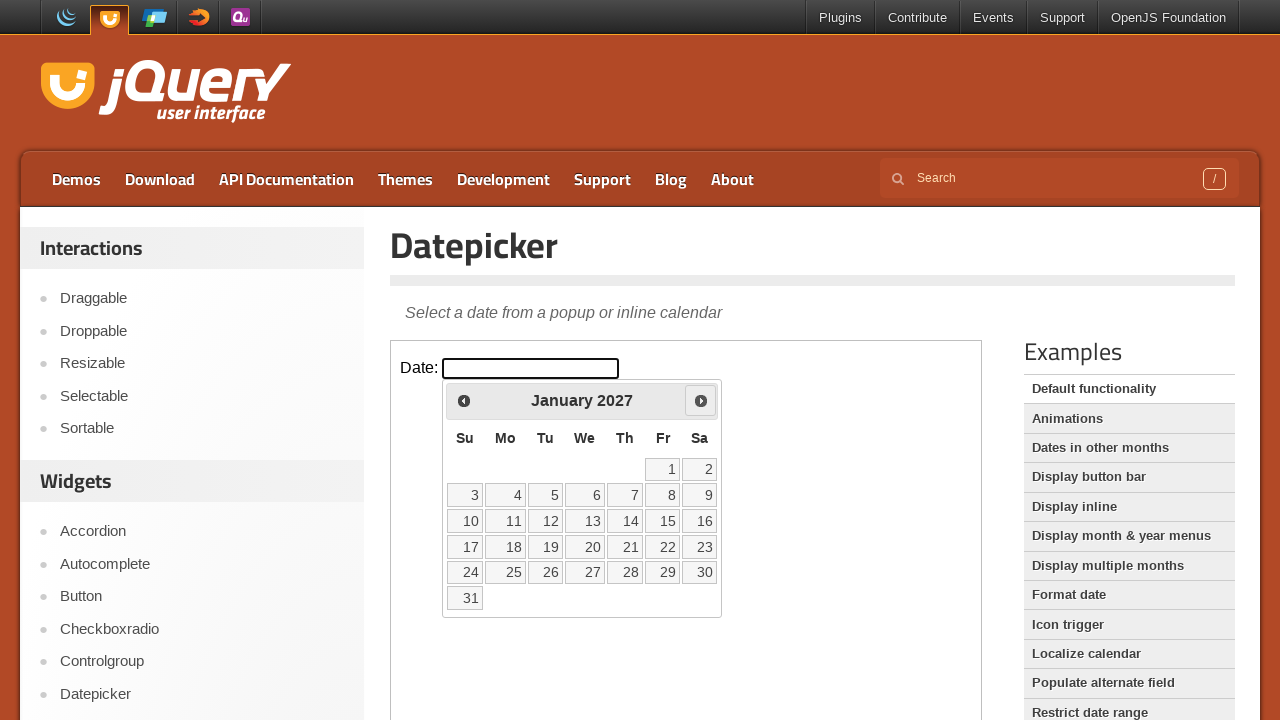

Retrieved current calendar date: January 2027
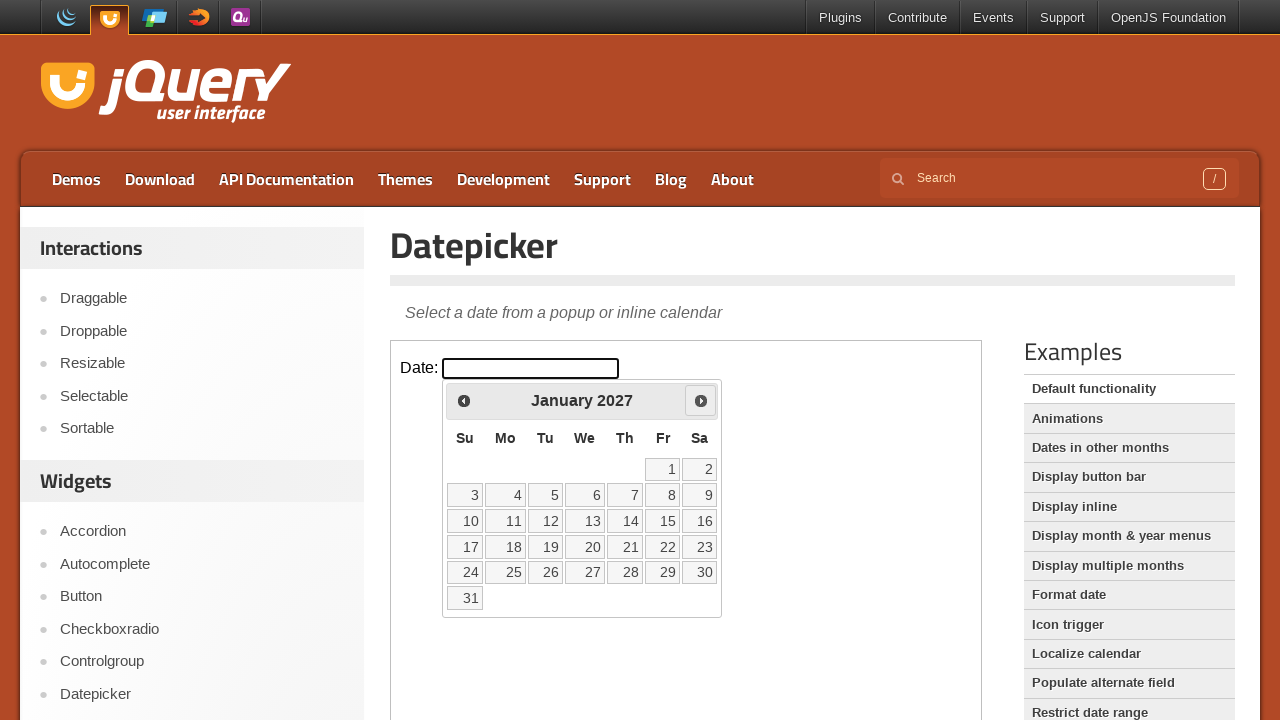

Clicked next button to navigate toward March 2030 at (701, 400) on iframe >> nth=0 >> internal:control=enter-frame >> span.ui-icon.ui-icon-circle-t
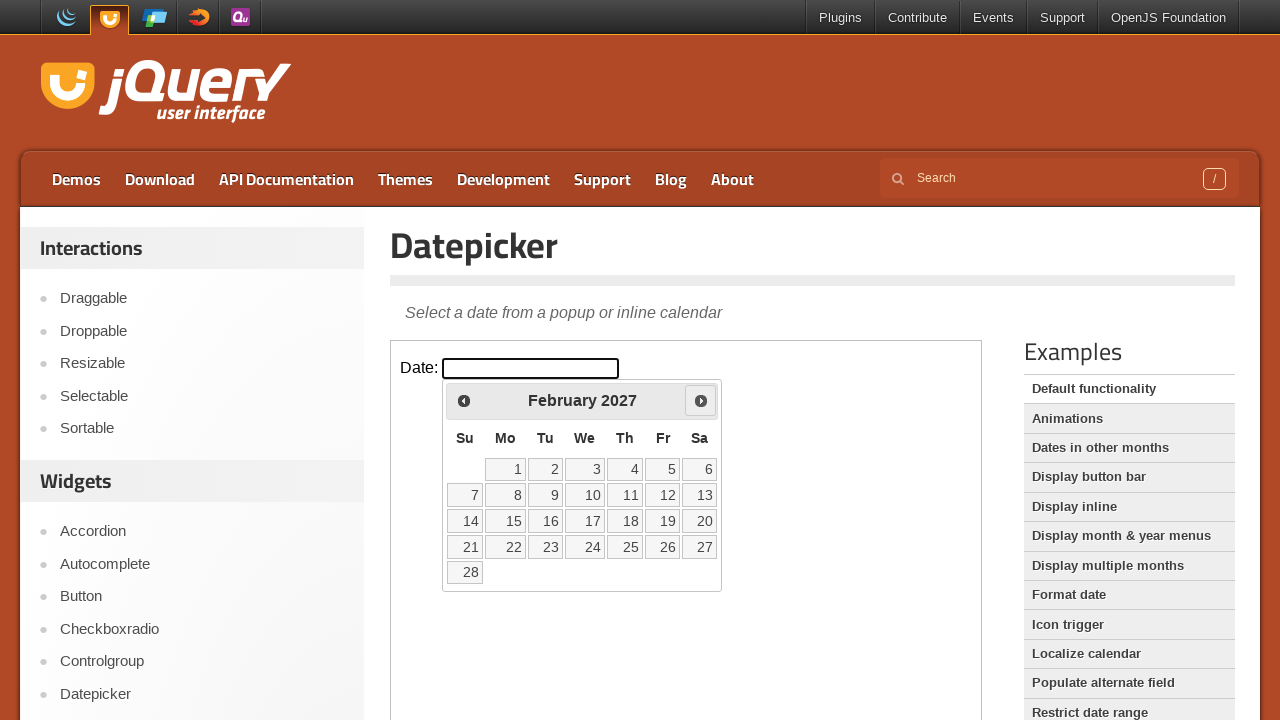

Retrieved current calendar date: February 2027
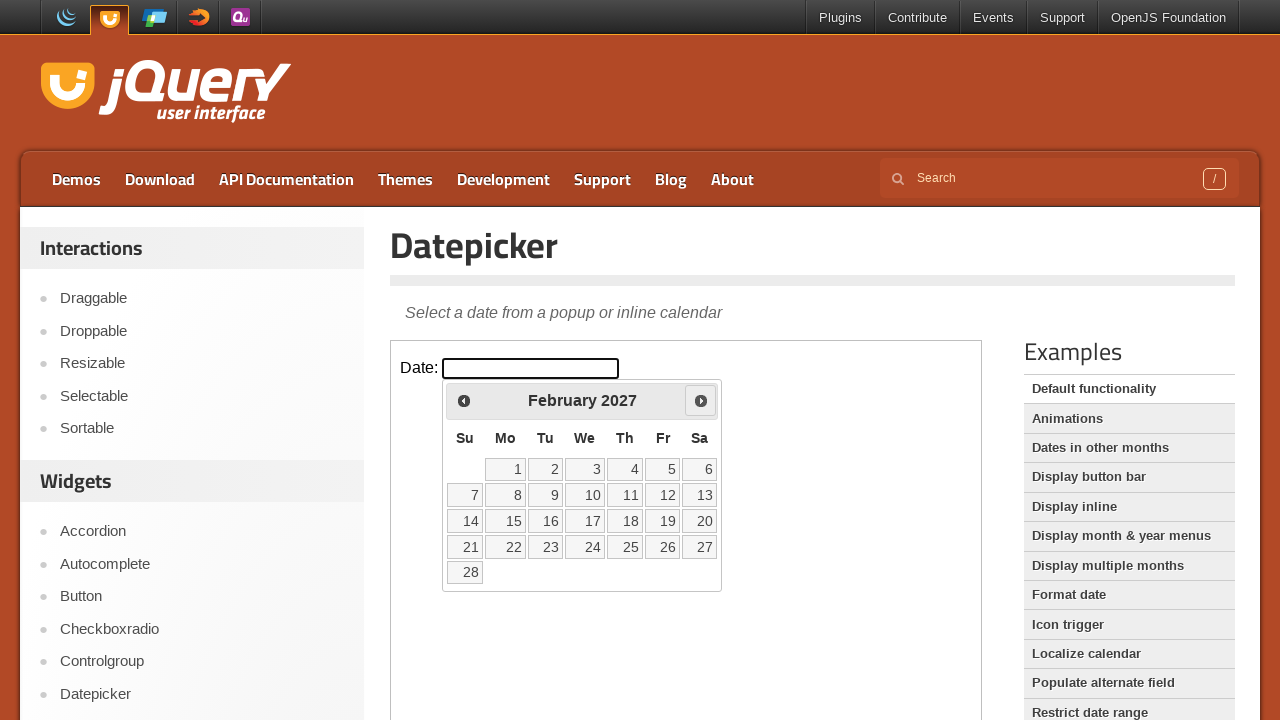

Clicked next button to navigate toward March 2030 at (701, 400) on iframe >> nth=0 >> internal:control=enter-frame >> span.ui-icon.ui-icon-circle-t
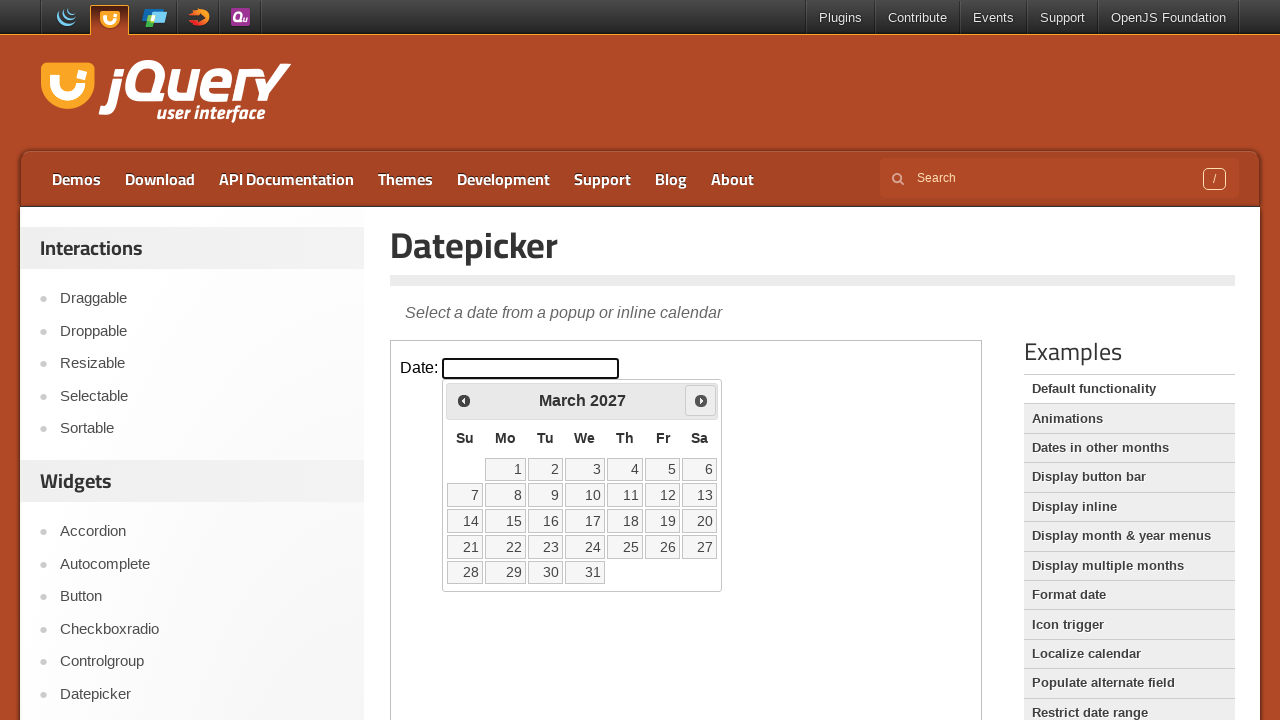

Retrieved current calendar date: March 2027
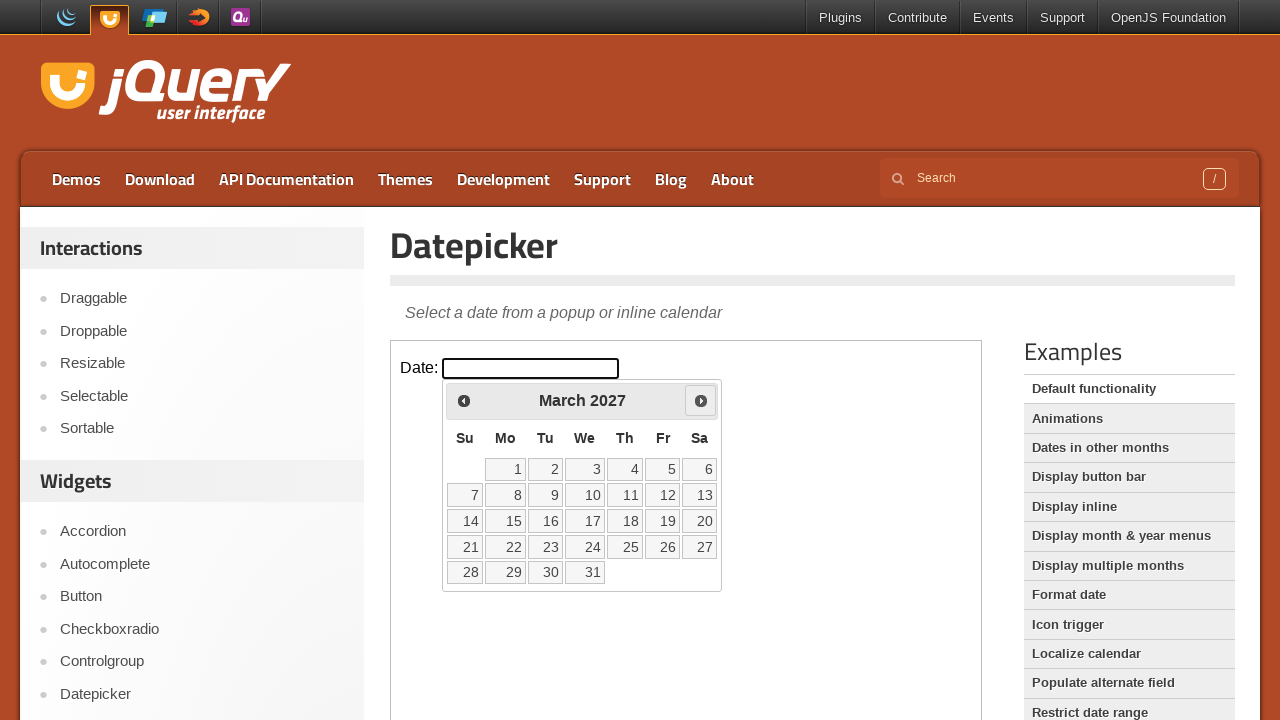

Clicked next button to navigate toward March 2030 at (701, 400) on iframe >> nth=0 >> internal:control=enter-frame >> span.ui-icon.ui-icon-circle-t
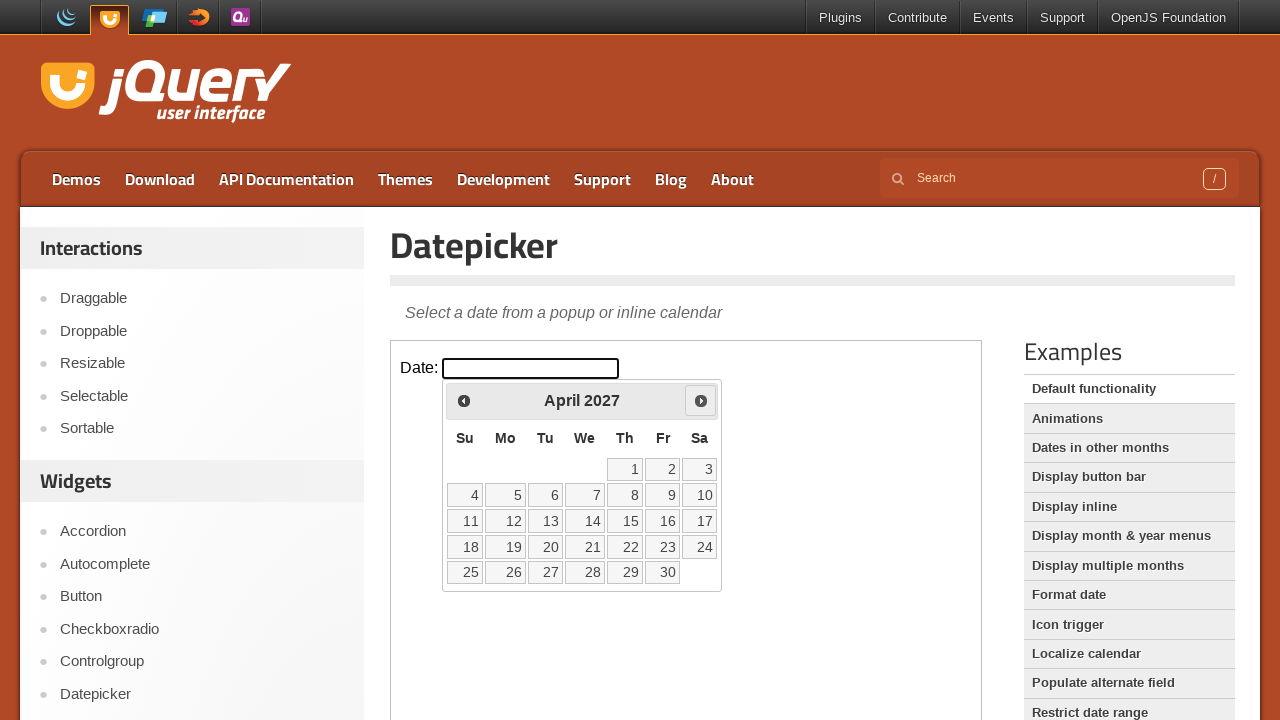

Retrieved current calendar date: April 2027
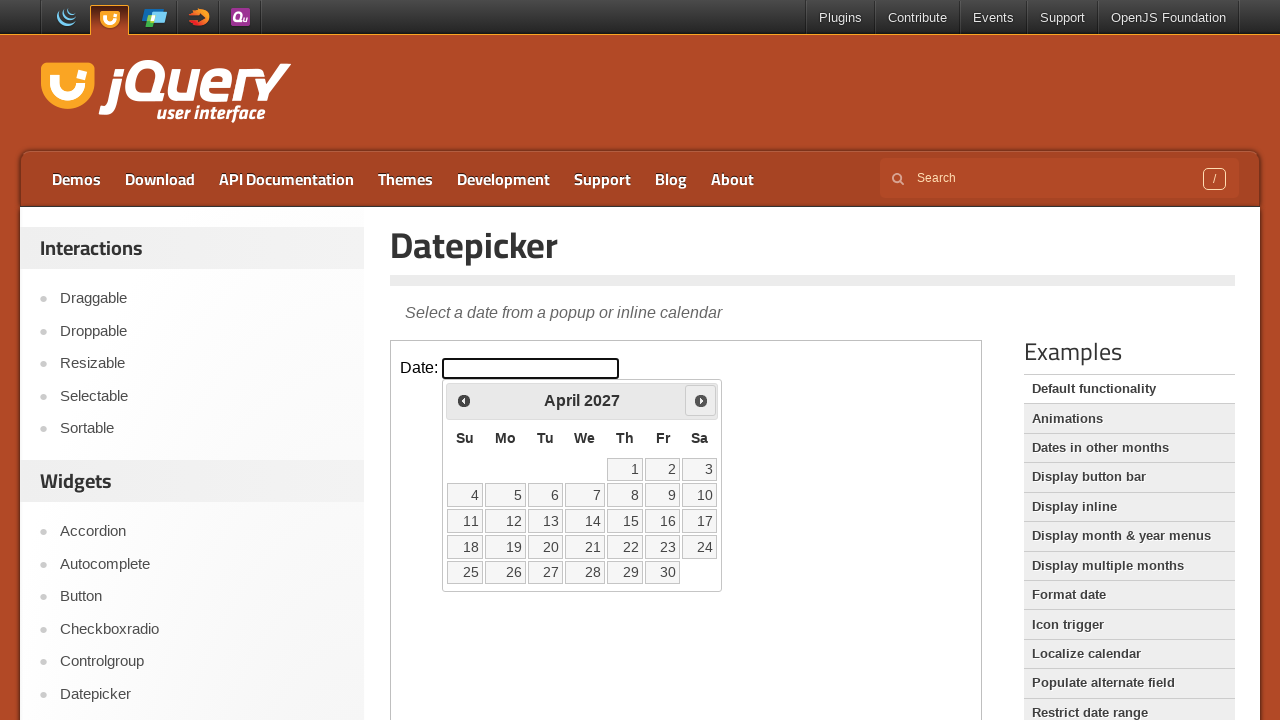

Clicked next button to navigate toward March 2030 at (701, 400) on iframe >> nth=0 >> internal:control=enter-frame >> span.ui-icon.ui-icon-circle-t
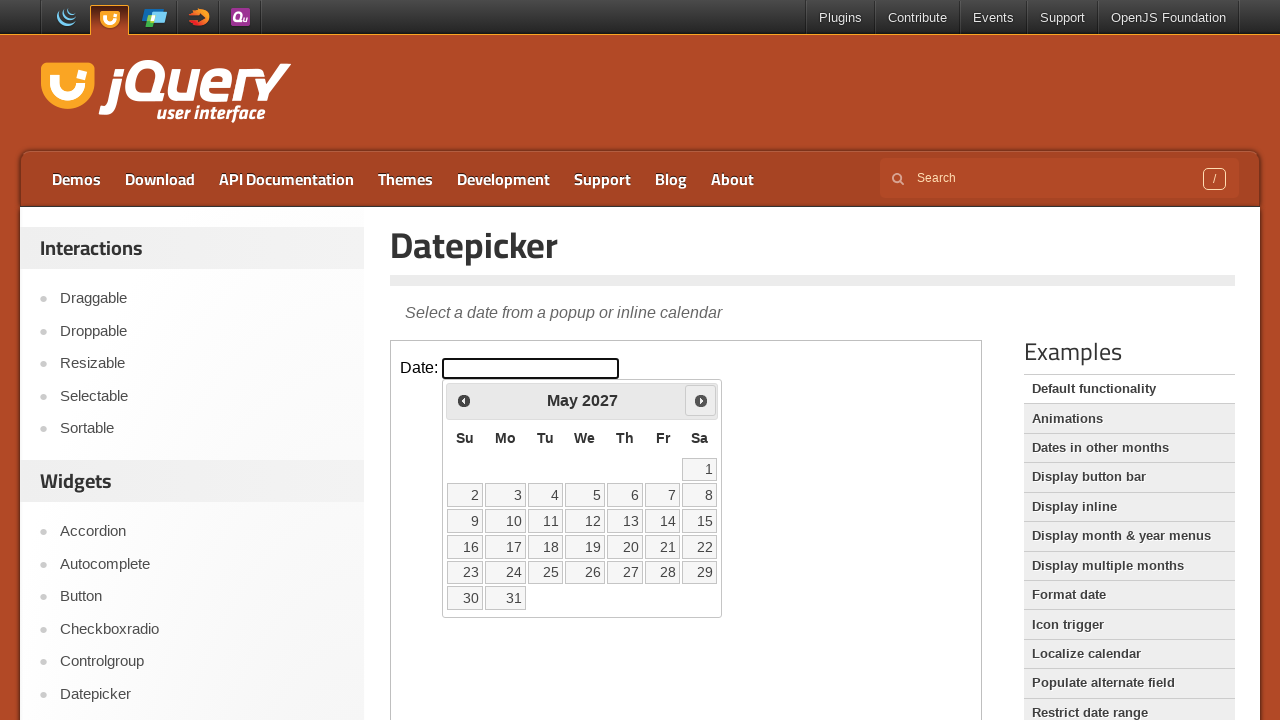

Retrieved current calendar date: May 2027
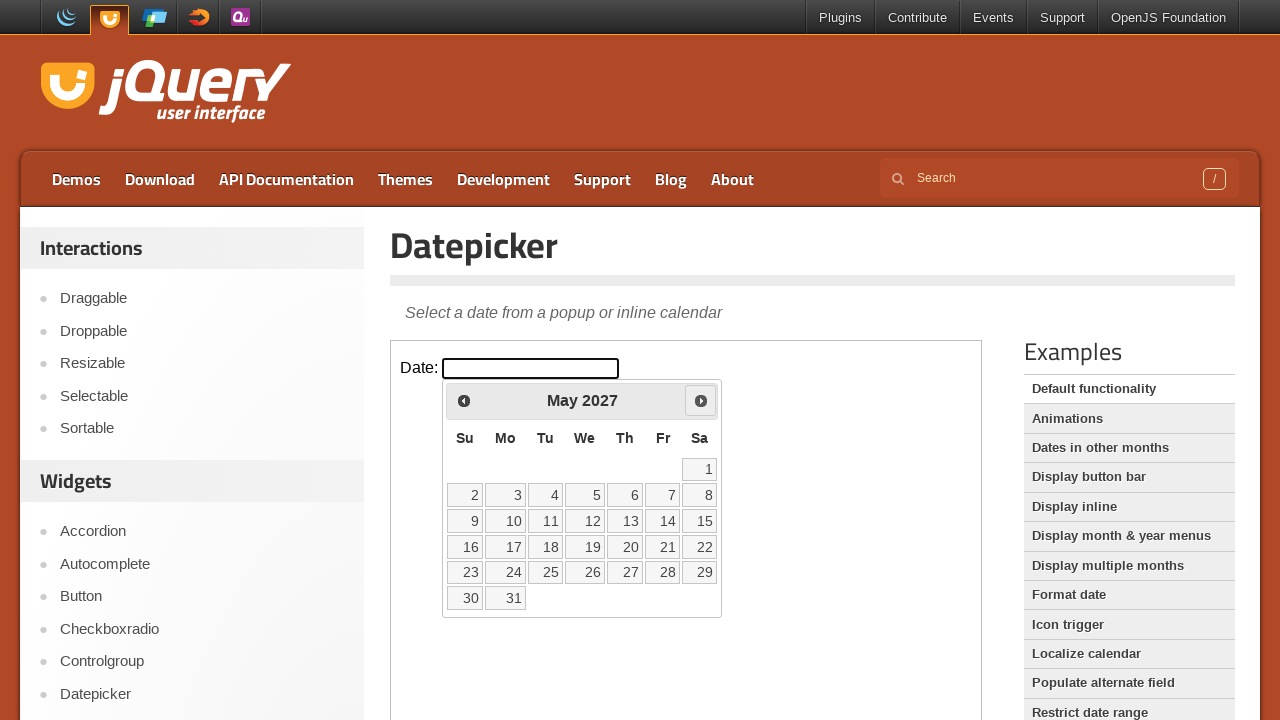

Clicked next button to navigate toward March 2030 at (701, 400) on iframe >> nth=0 >> internal:control=enter-frame >> span.ui-icon.ui-icon-circle-t
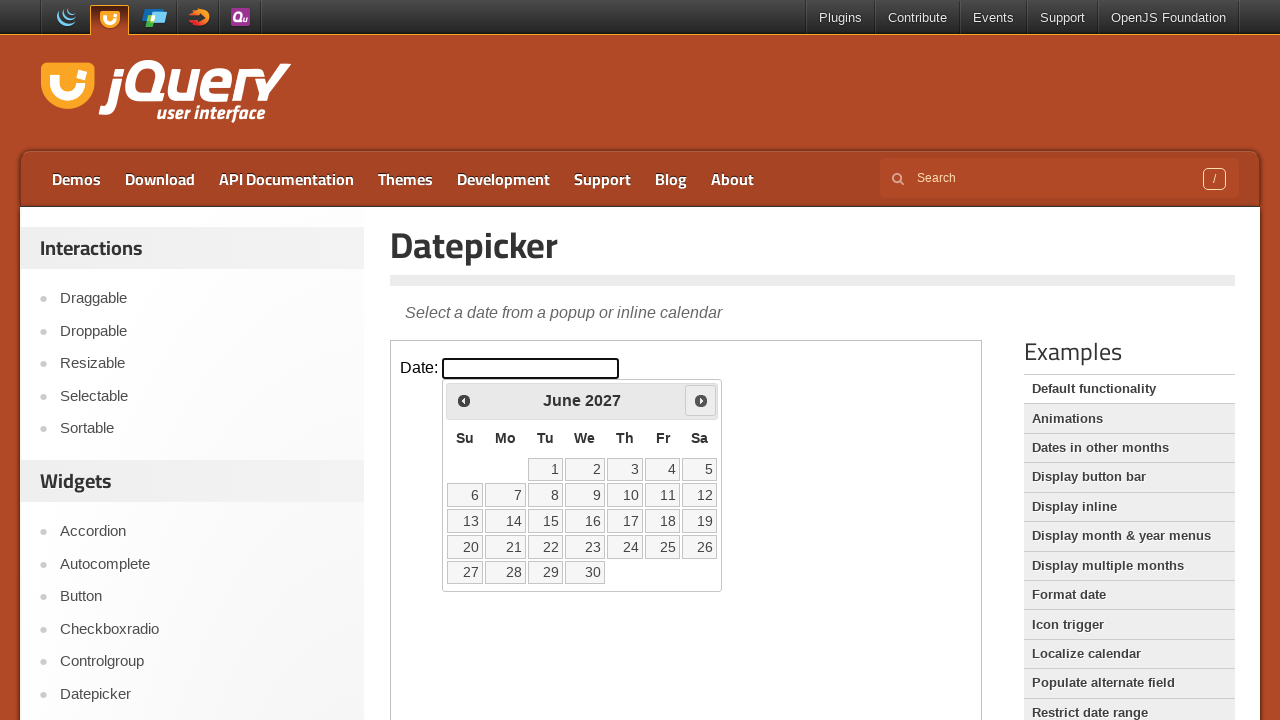

Retrieved current calendar date: June 2027
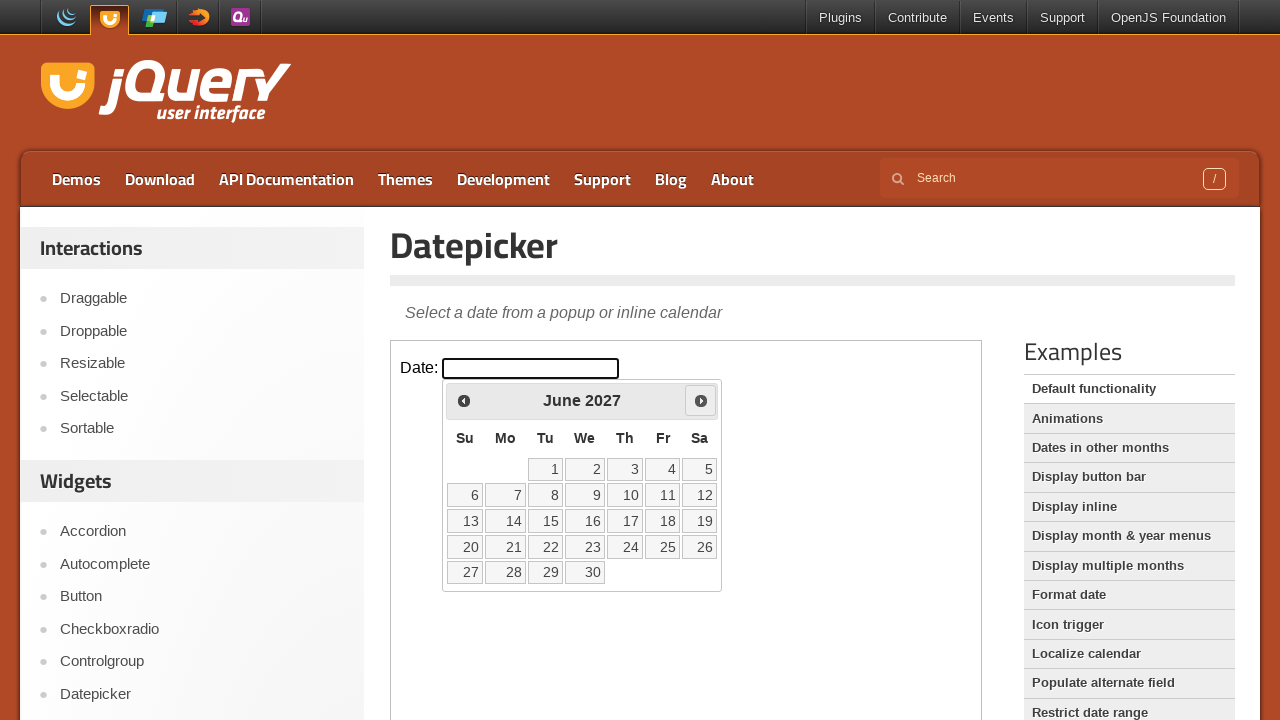

Clicked next button to navigate toward March 2030 at (701, 400) on iframe >> nth=0 >> internal:control=enter-frame >> span.ui-icon.ui-icon-circle-t
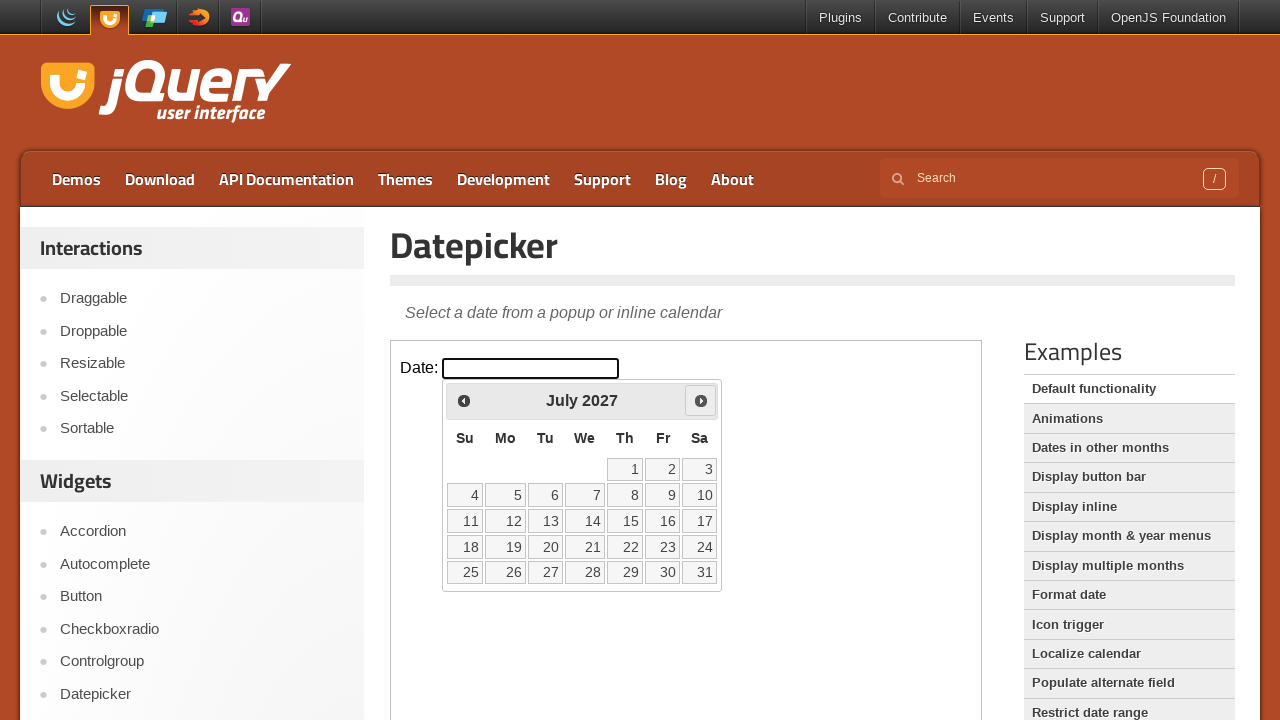

Retrieved current calendar date: July 2027
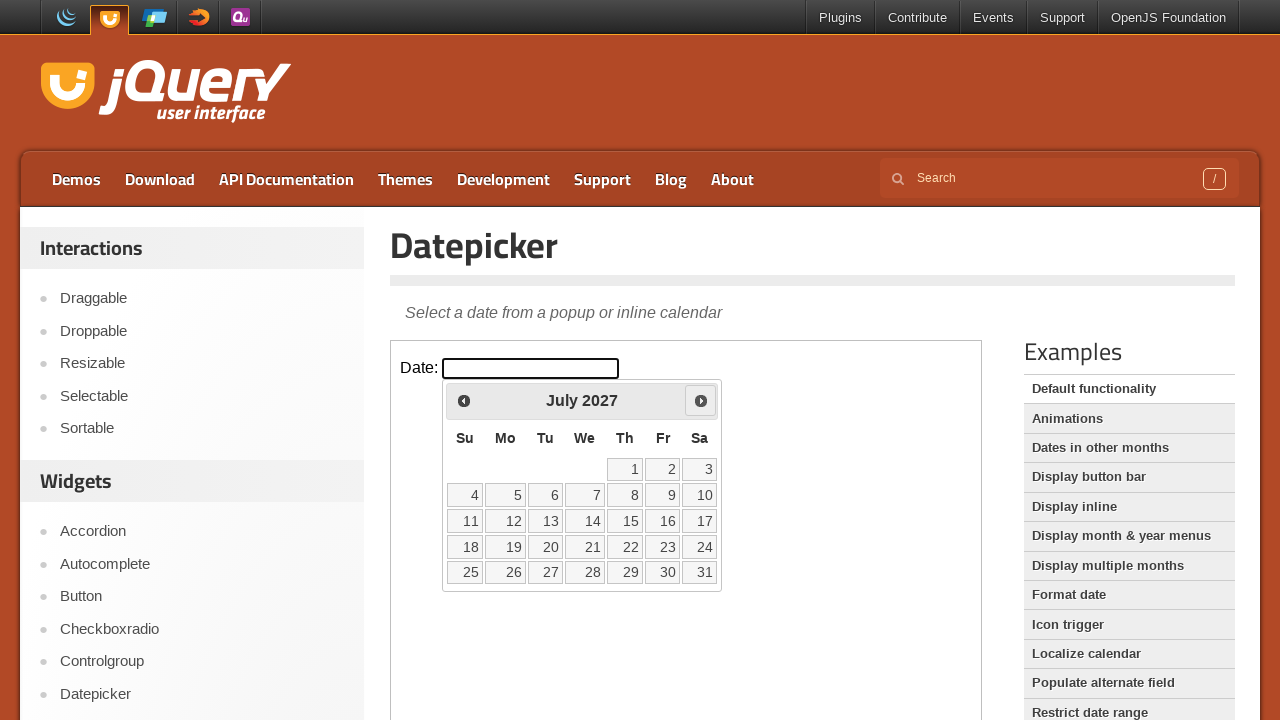

Clicked next button to navigate toward March 2030 at (701, 400) on iframe >> nth=0 >> internal:control=enter-frame >> span.ui-icon.ui-icon-circle-t
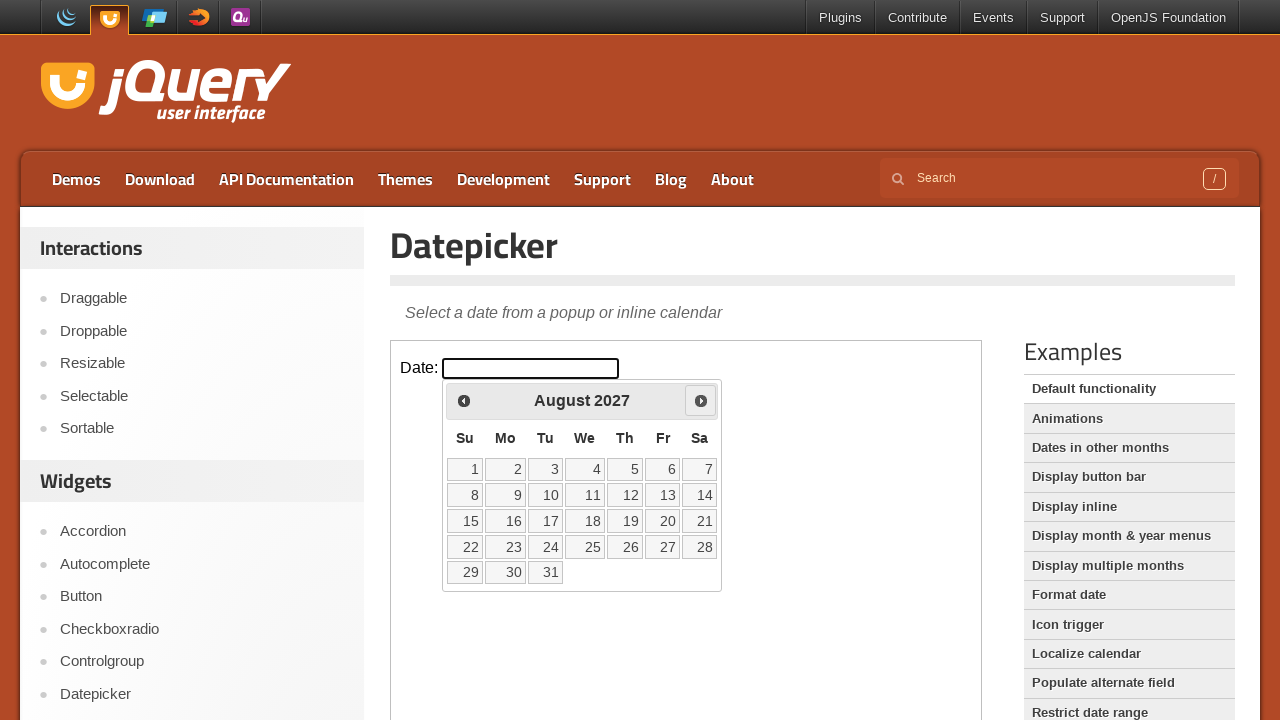

Retrieved current calendar date: August 2027
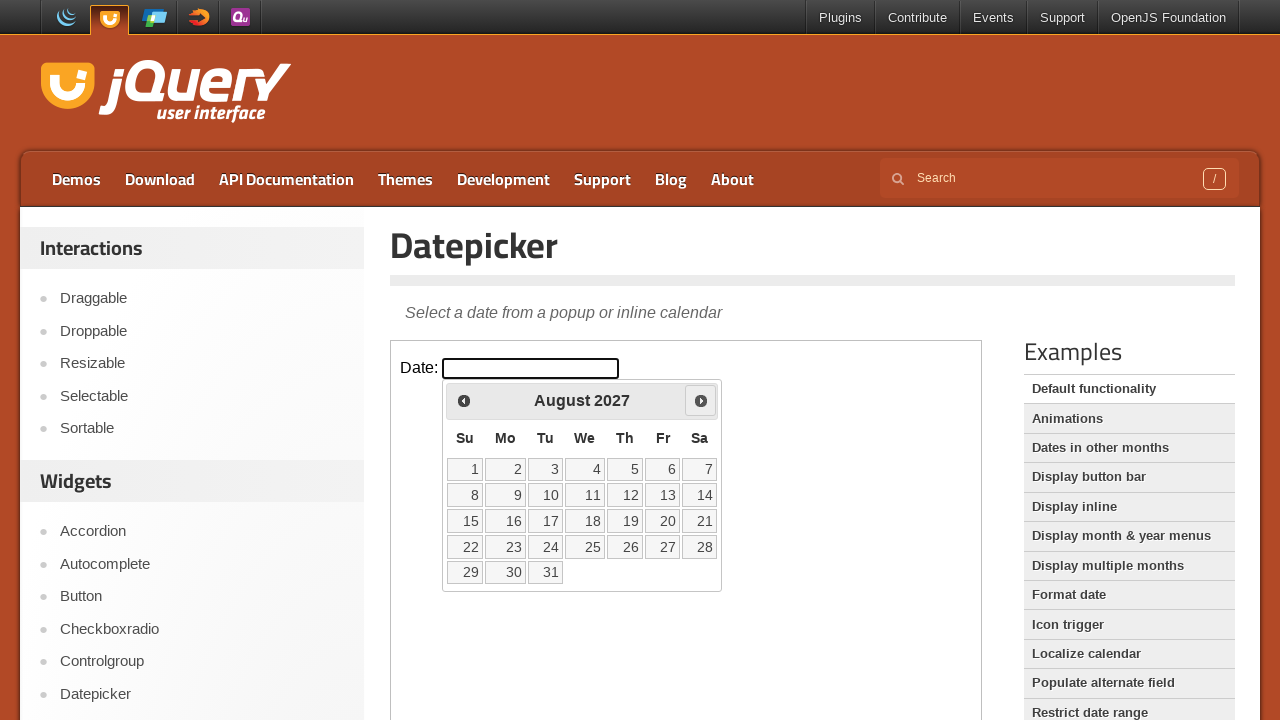

Clicked next button to navigate toward March 2030 at (701, 400) on iframe >> nth=0 >> internal:control=enter-frame >> span.ui-icon.ui-icon-circle-t
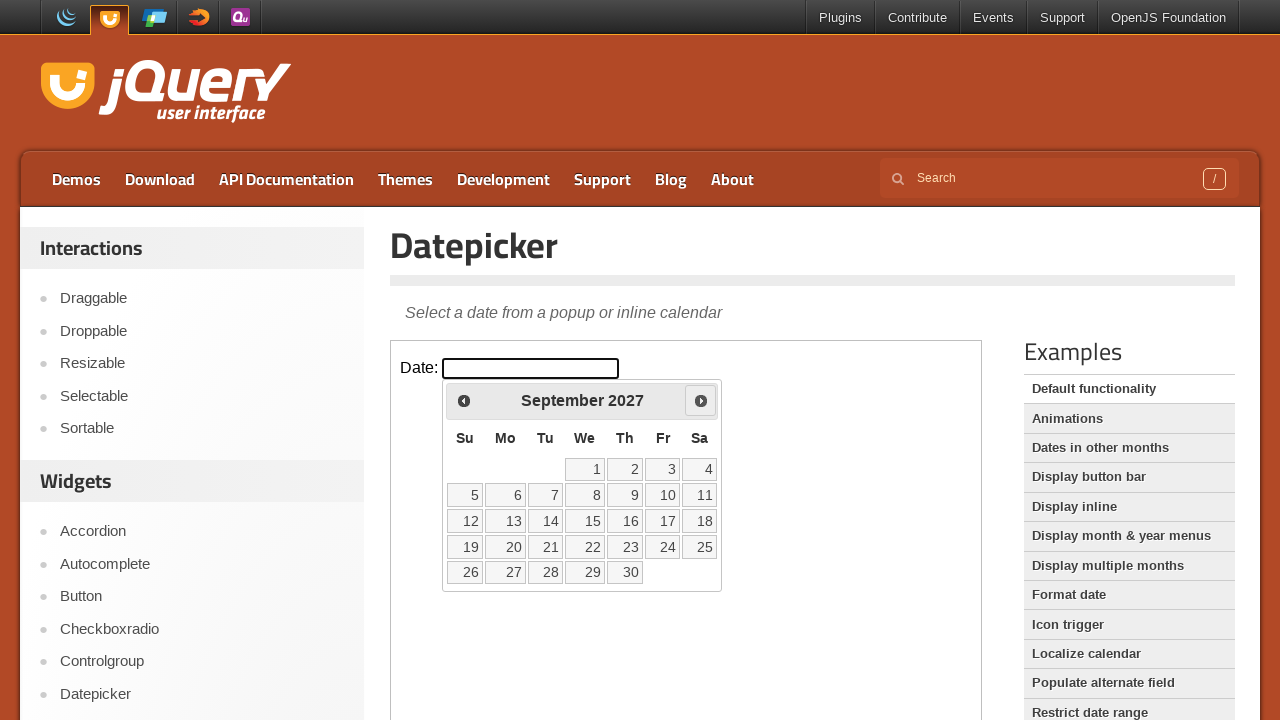

Retrieved current calendar date: September 2027
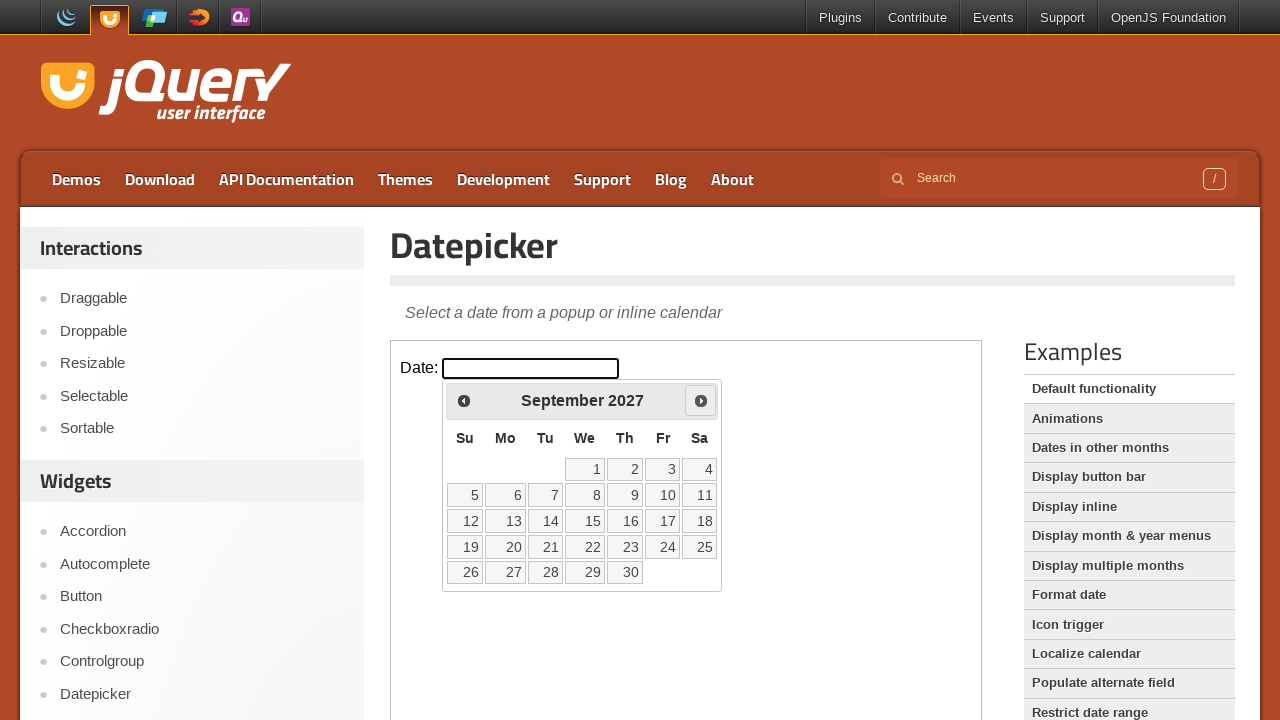

Clicked next button to navigate toward March 2030 at (701, 400) on iframe >> nth=0 >> internal:control=enter-frame >> span.ui-icon.ui-icon-circle-t
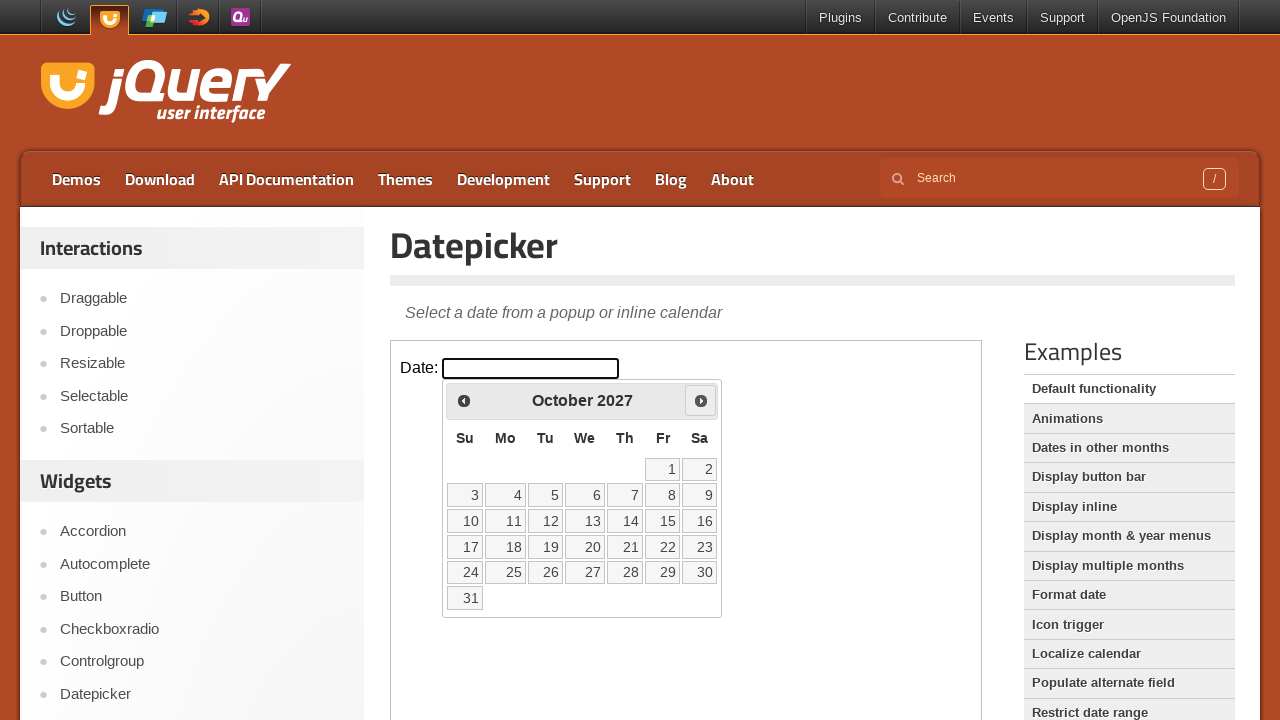

Retrieved current calendar date: October 2027
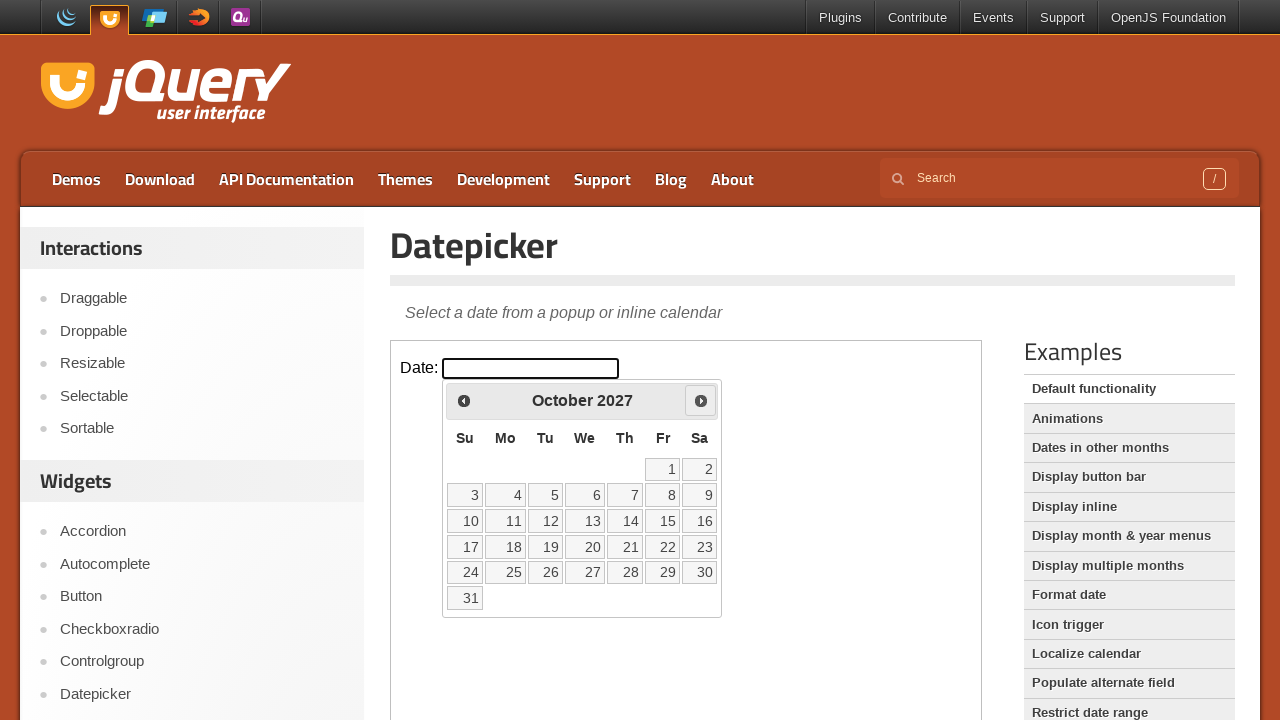

Clicked next button to navigate toward March 2030 at (701, 400) on iframe >> nth=0 >> internal:control=enter-frame >> span.ui-icon.ui-icon-circle-t
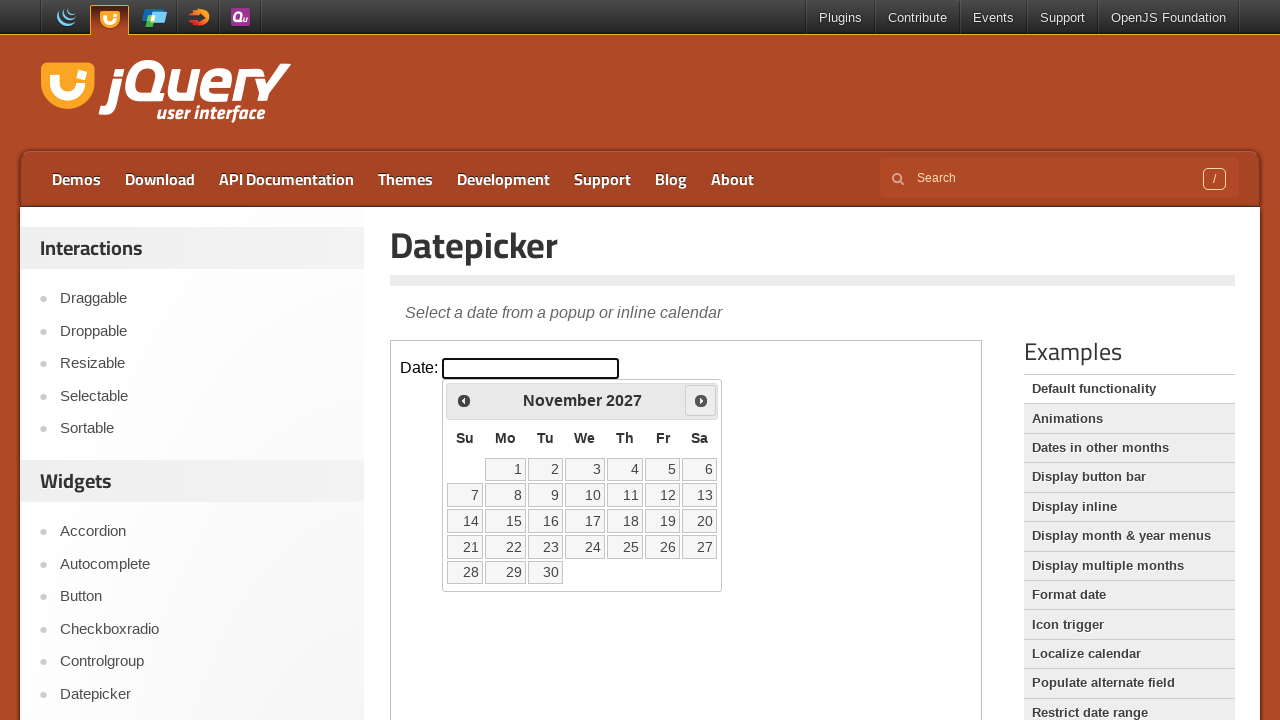

Retrieved current calendar date: November 2027
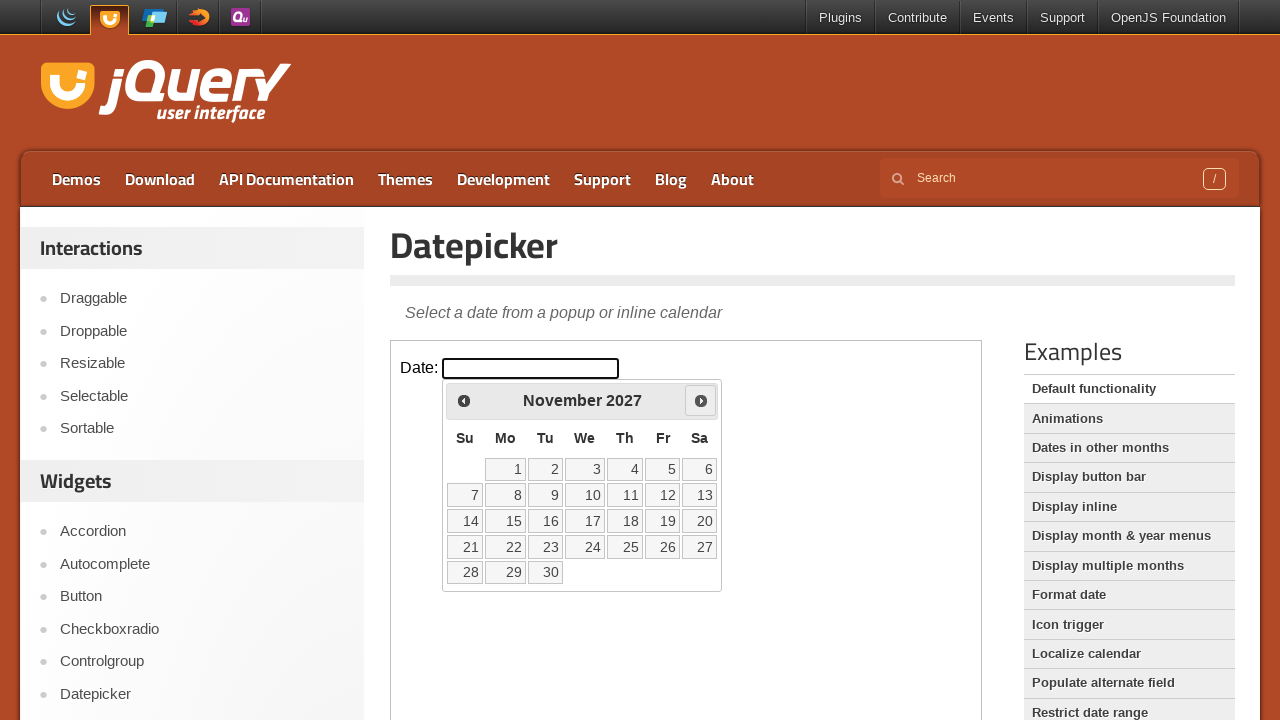

Clicked next button to navigate toward March 2030 at (701, 400) on iframe >> nth=0 >> internal:control=enter-frame >> span.ui-icon.ui-icon-circle-t
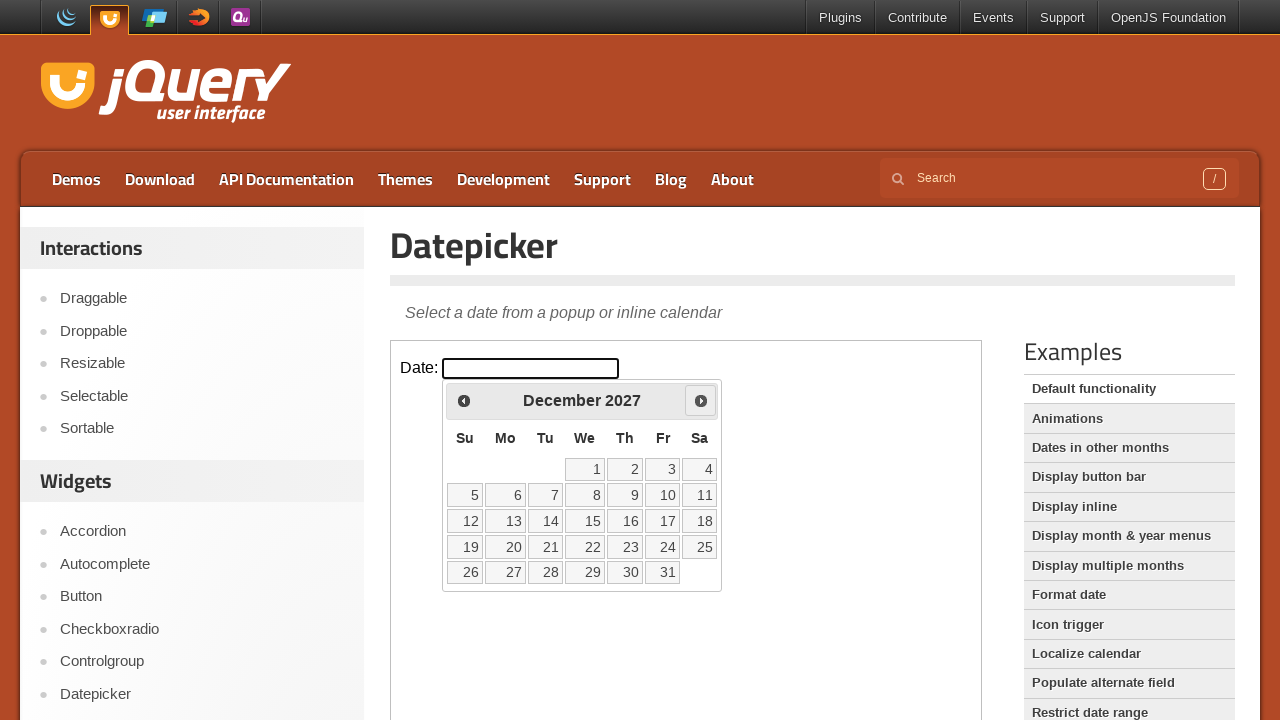

Retrieved current calendar date: December 2027
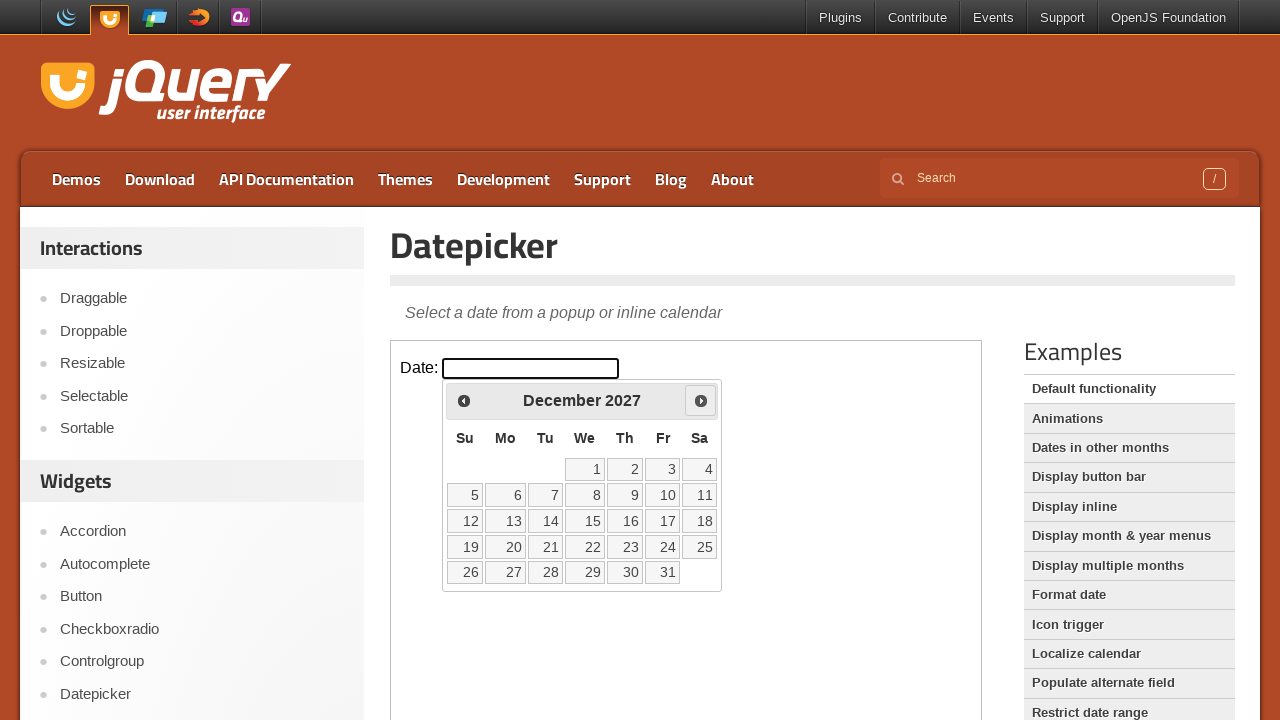

Clicked next button to navigate toward March 2030 at (701, 400) on iframe >> nth=0 >> internal:control=enter-frame >> span.ui-icon.ui-icon-circle-t
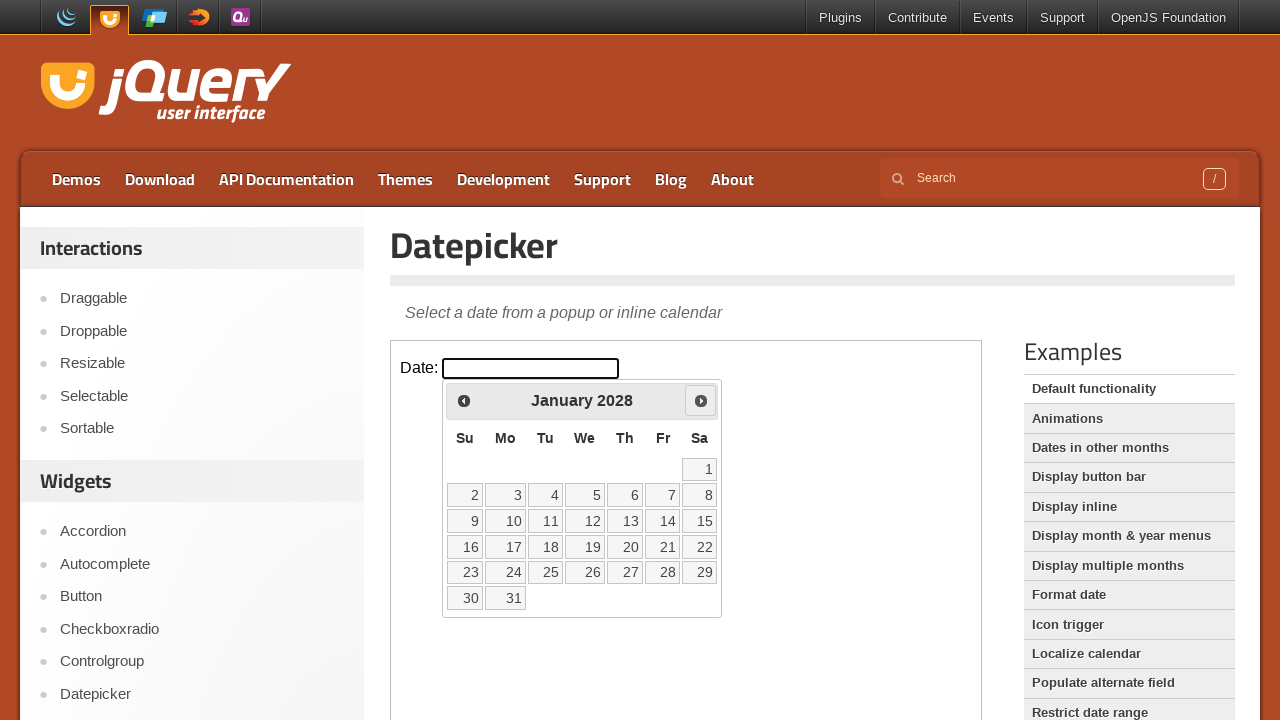

Retrieved current calendar date: January 2028
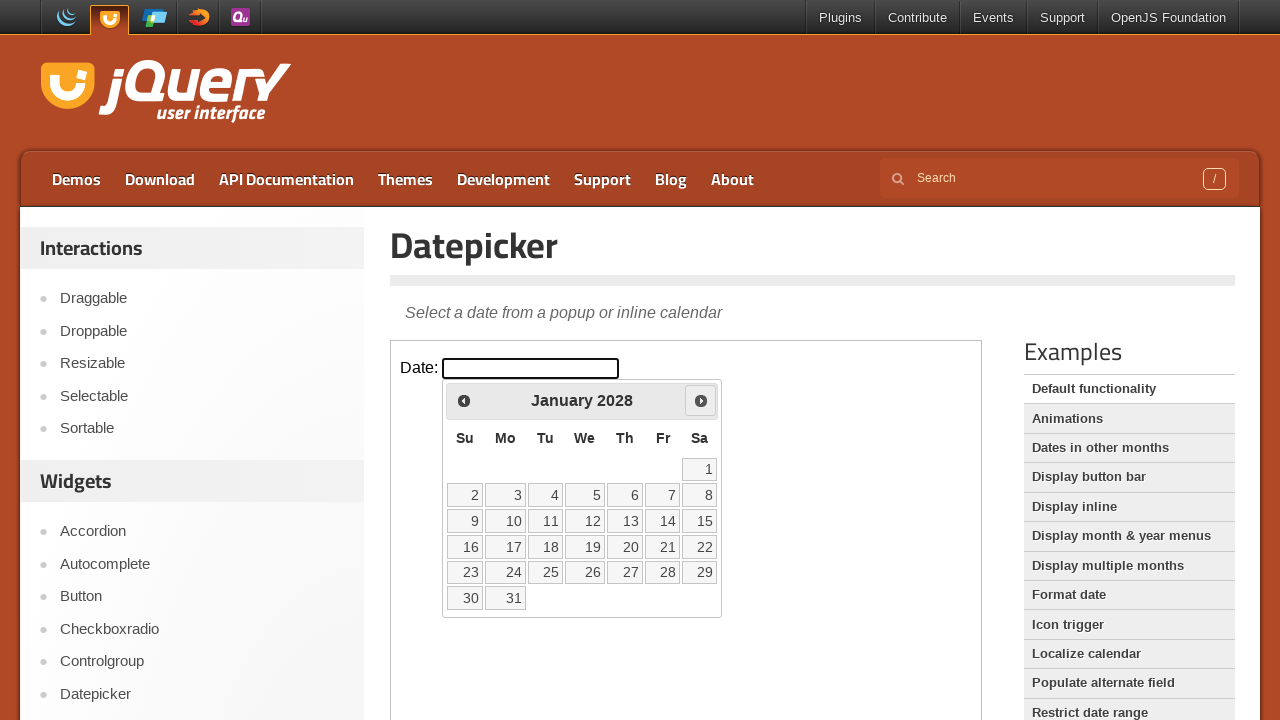

Clicked next button to navigate toward March 2030 at (701, 400) on iframe >> nth=0 >> internal:control=enter-frame >> span.ui-icon.ui-icon-circle-t
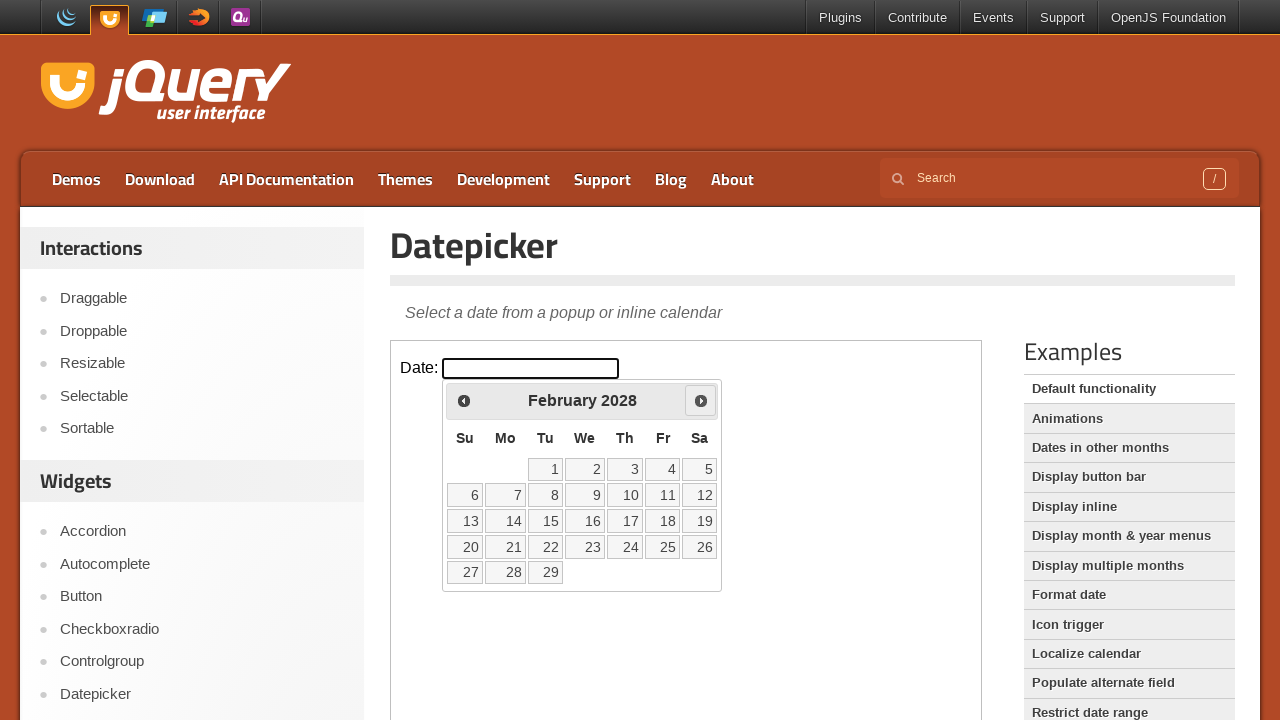

Retrieved current calendar date: February 2028
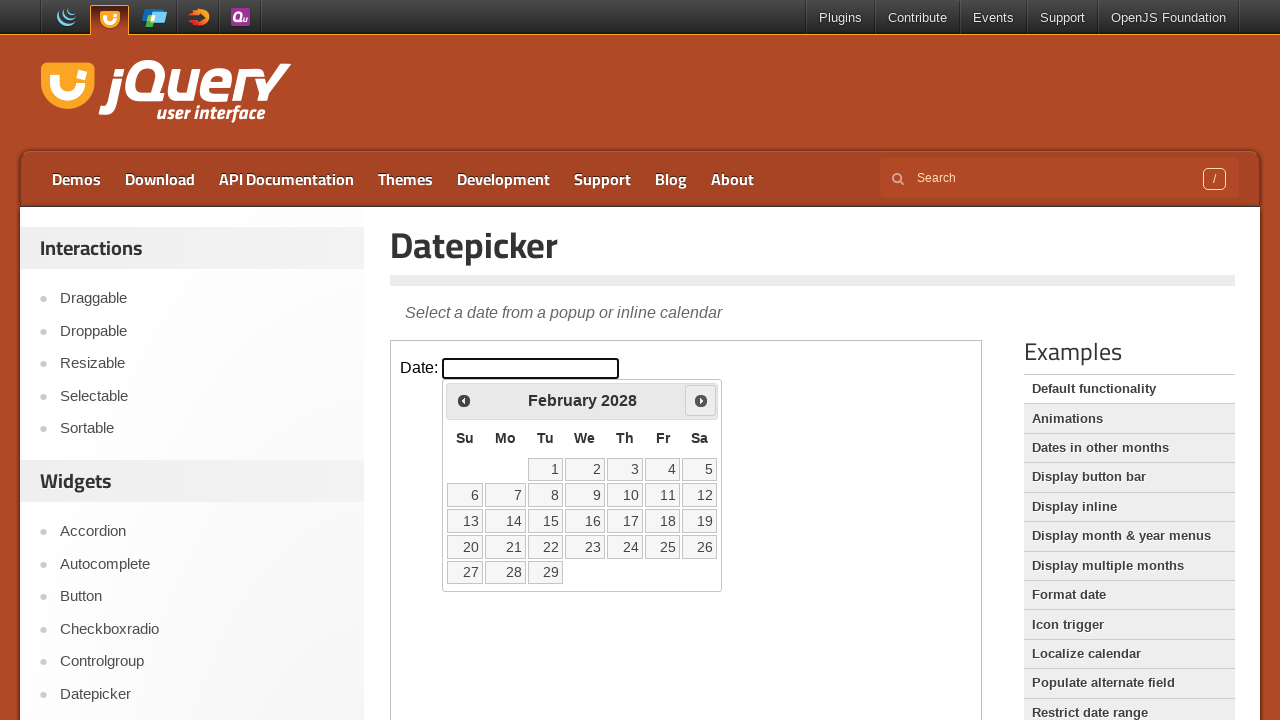

Clicked next button to navigate toward March 2030 at (701, 400) on iframe >> nth=0 >> internal:control=enter-frame >> span.ui-icon.ui-icon-circle-t
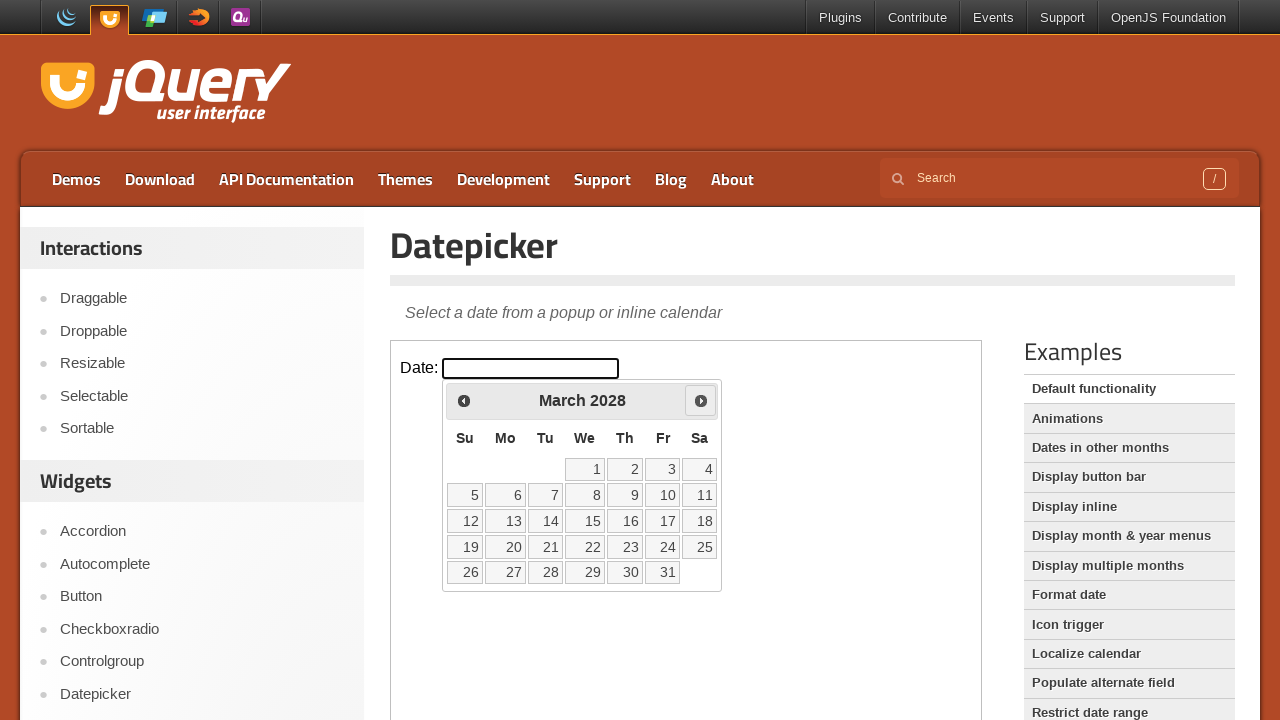

Retrieved current calendar date: March 2028
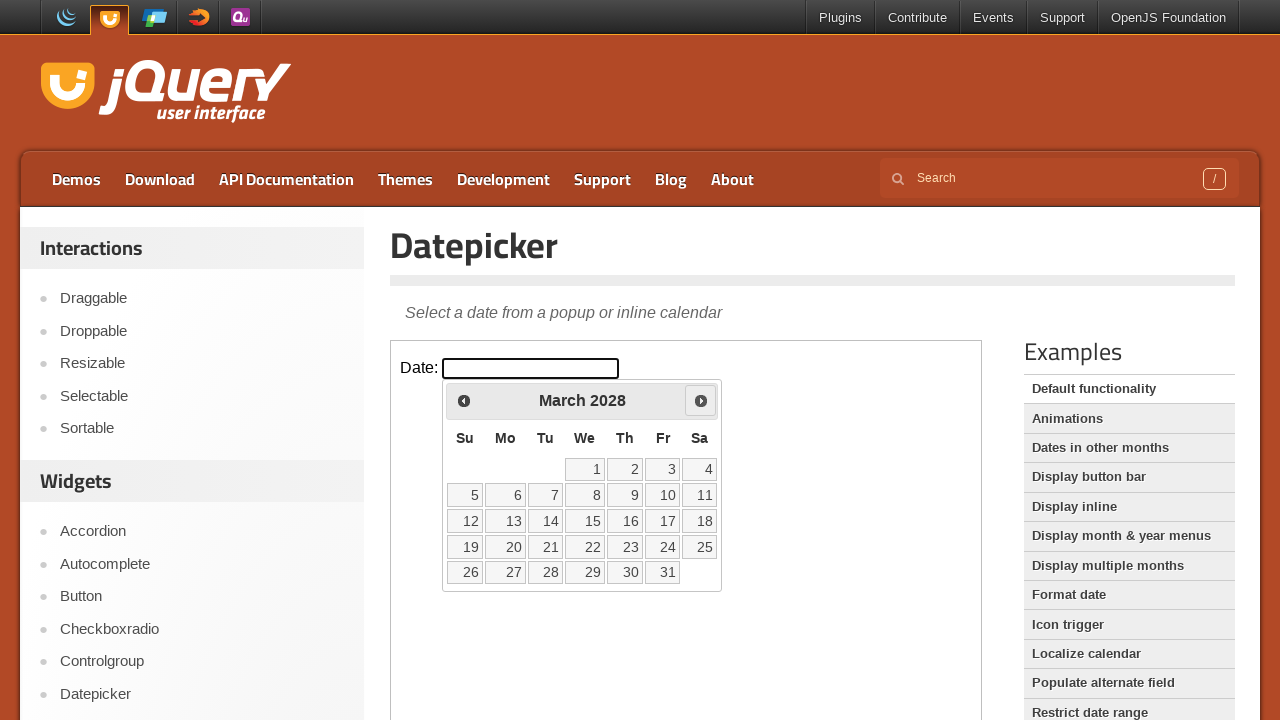

Clicked next button to navigate toward March 2030 at (701, 400) on iframe >> nth=0 >> internal:control=enter-frame >> span.ui-icon.ui-icon-circle-t
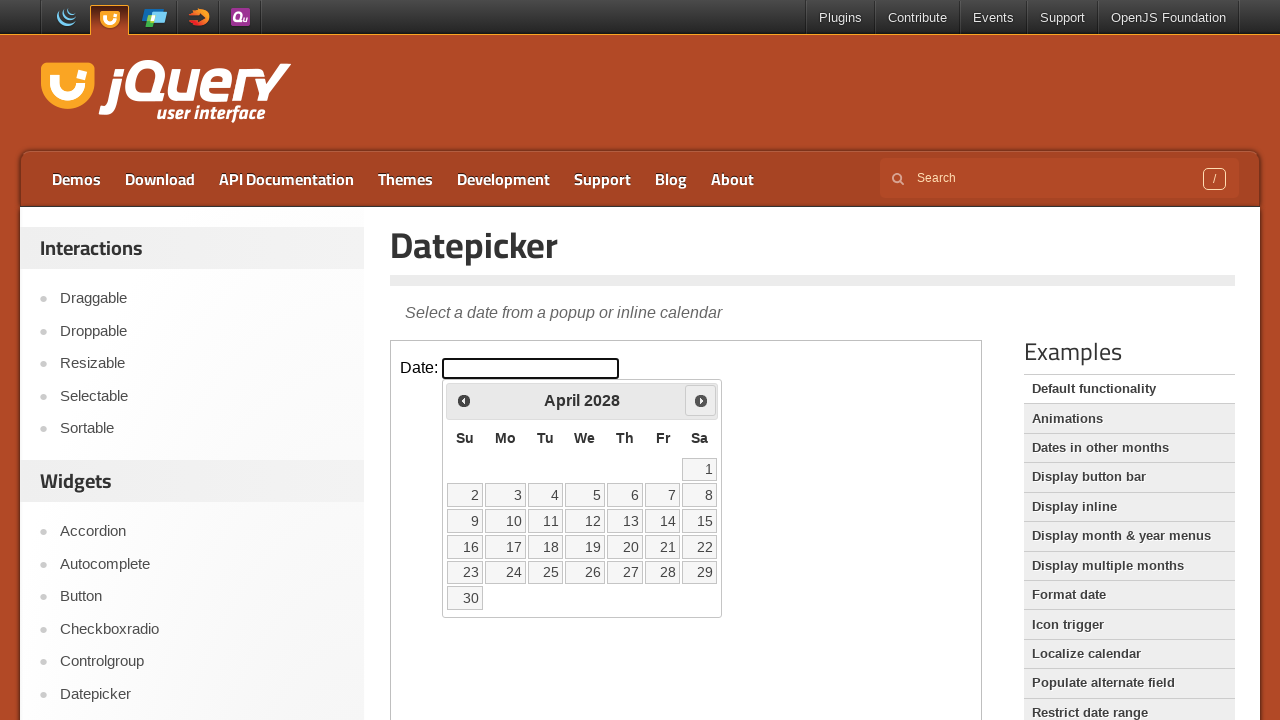

Retrieved current calendar date: April 2028
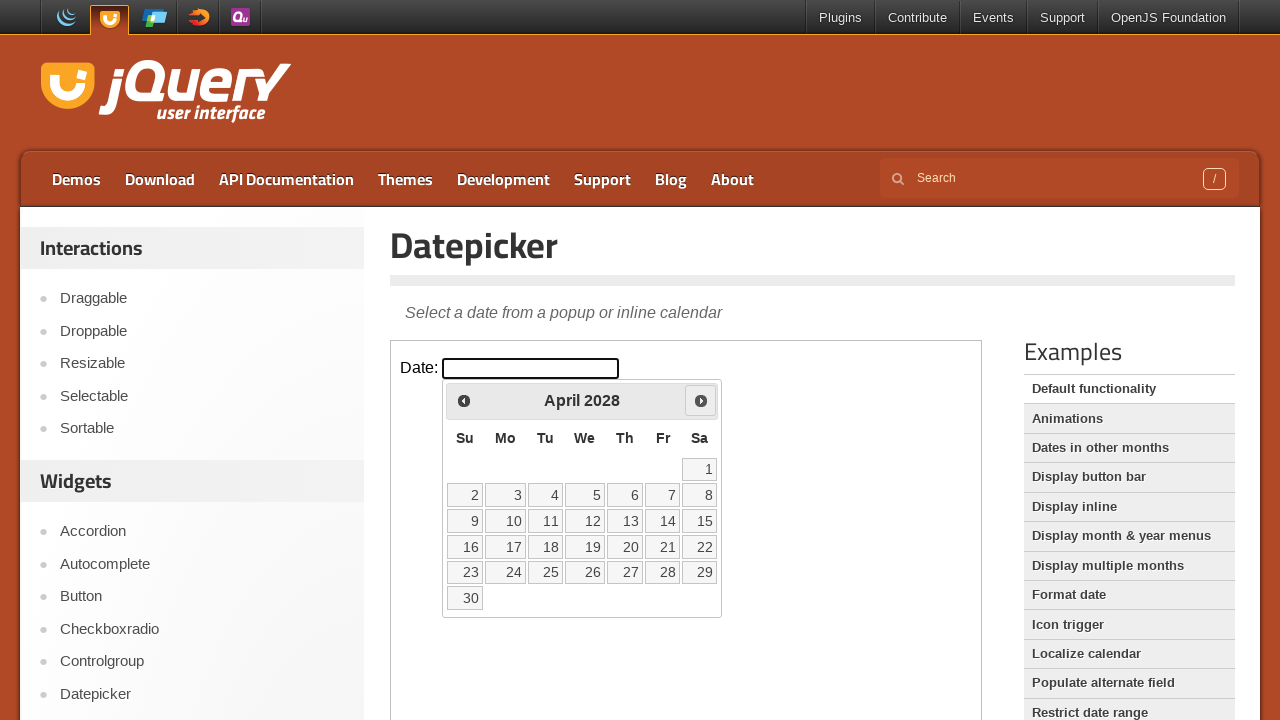

Clicked next button to navigate toward March 2030 at (701, 400) on iframe >> nth=0 >> internal:control=enter-frame >> span.ui-icon.ui-icon-circle-t
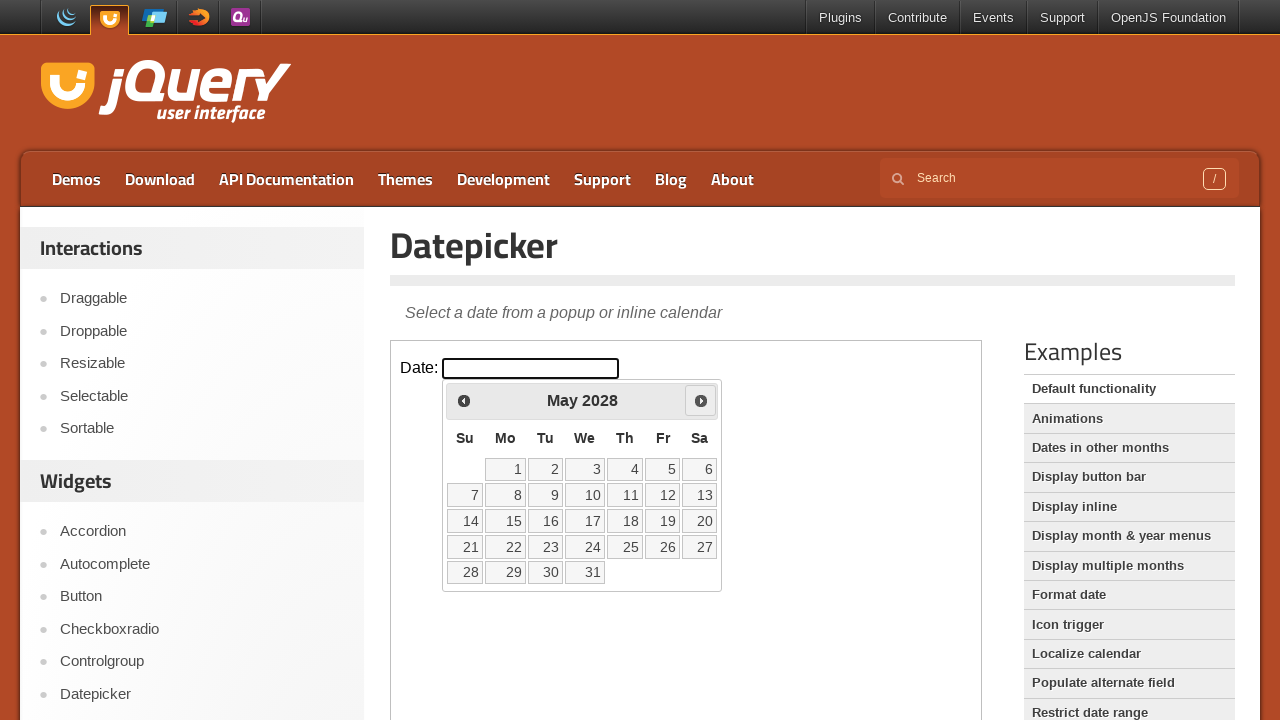

Retrieved current calendar date: May 2028
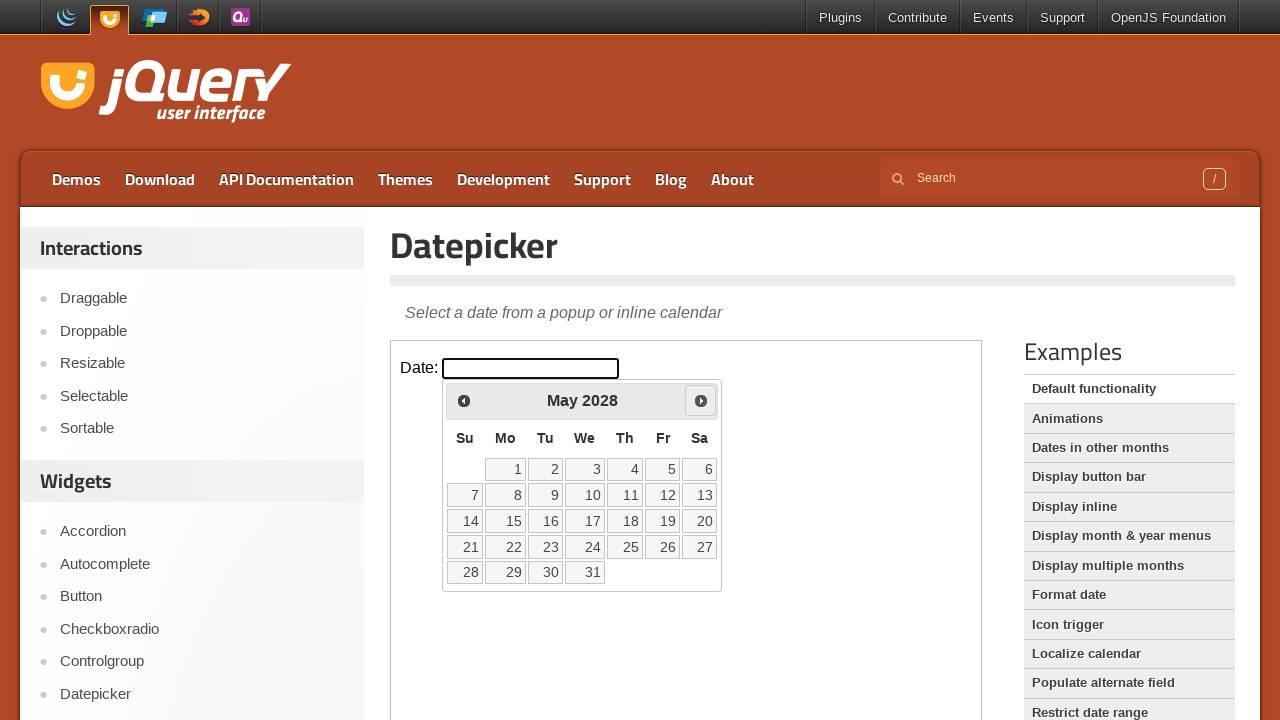

Clicked next button to navigate toward March 2030 at (701, 400) on iframe >> nth=0 >> internal:control=enter-frame >> span.ui-icon.ui-icon-circle-t
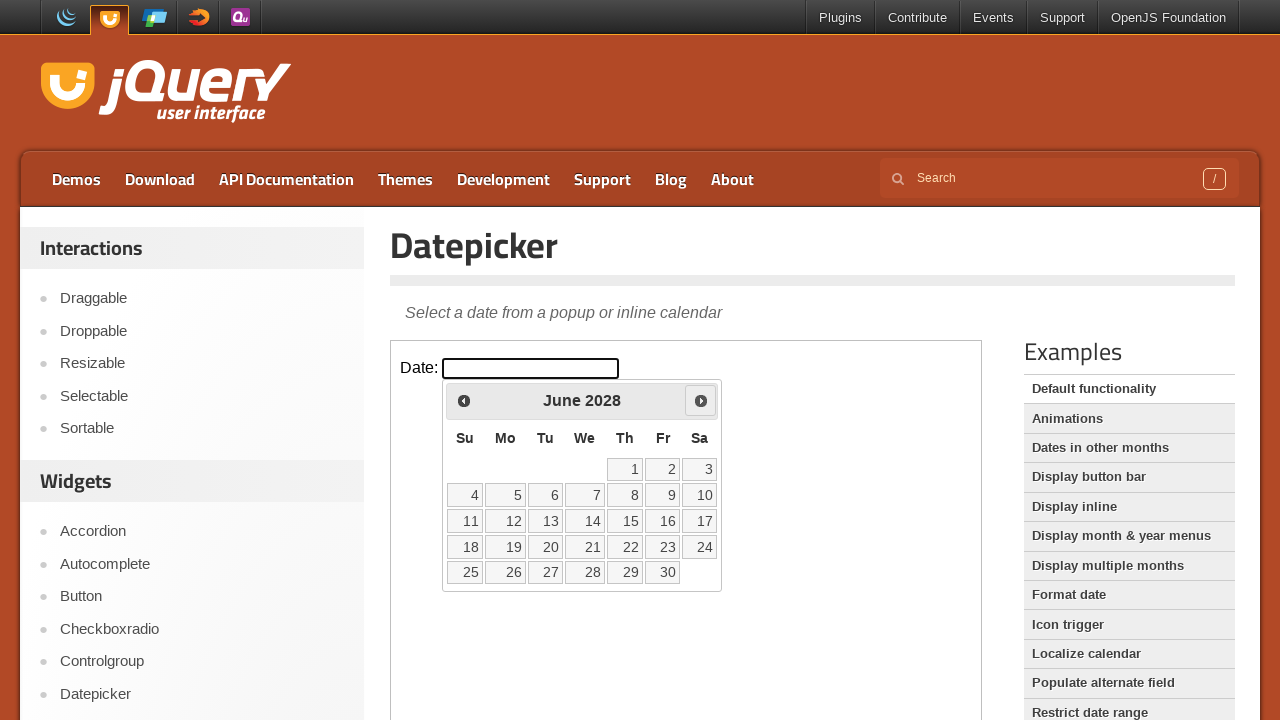

Retrieved current calendar date: June 2028
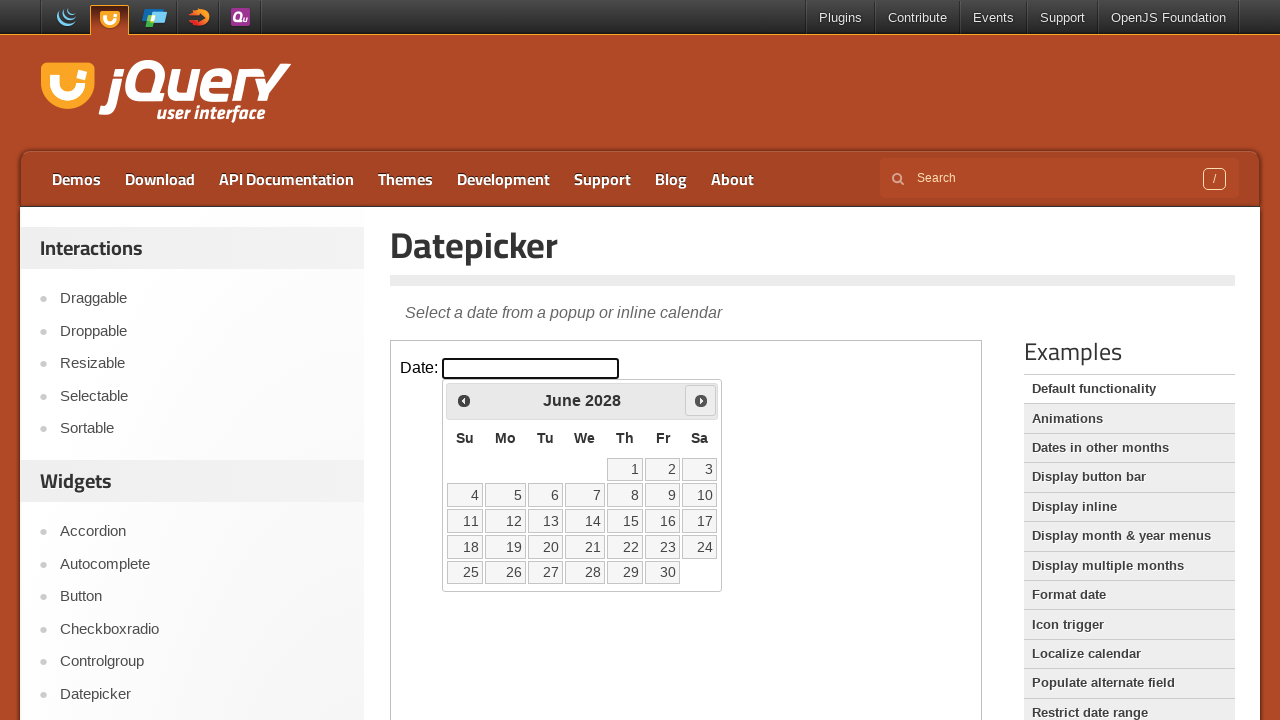

Clicked next button to navigate toward March 2030 at (701, 400) on iframe >> nth=0 >> internal:control=enter-frame >> span.ui-icon.ui-icon-circle-t
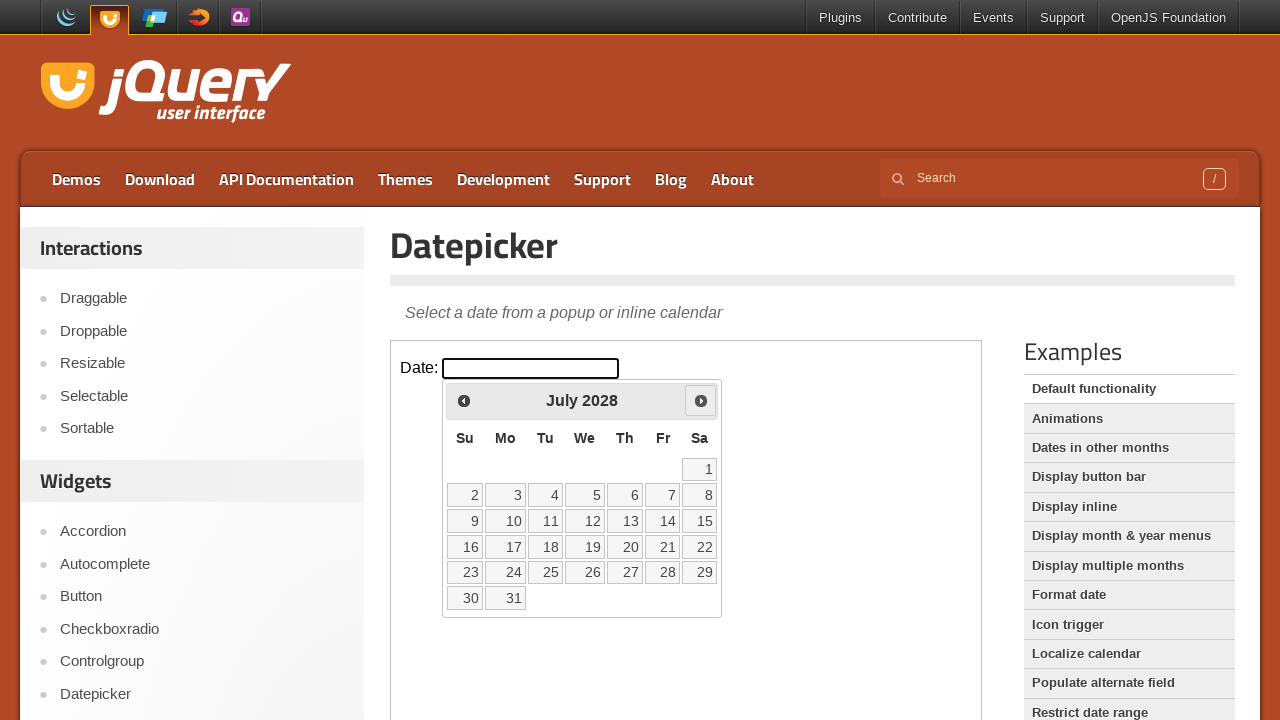

Retrieved current calendar date: July 2028
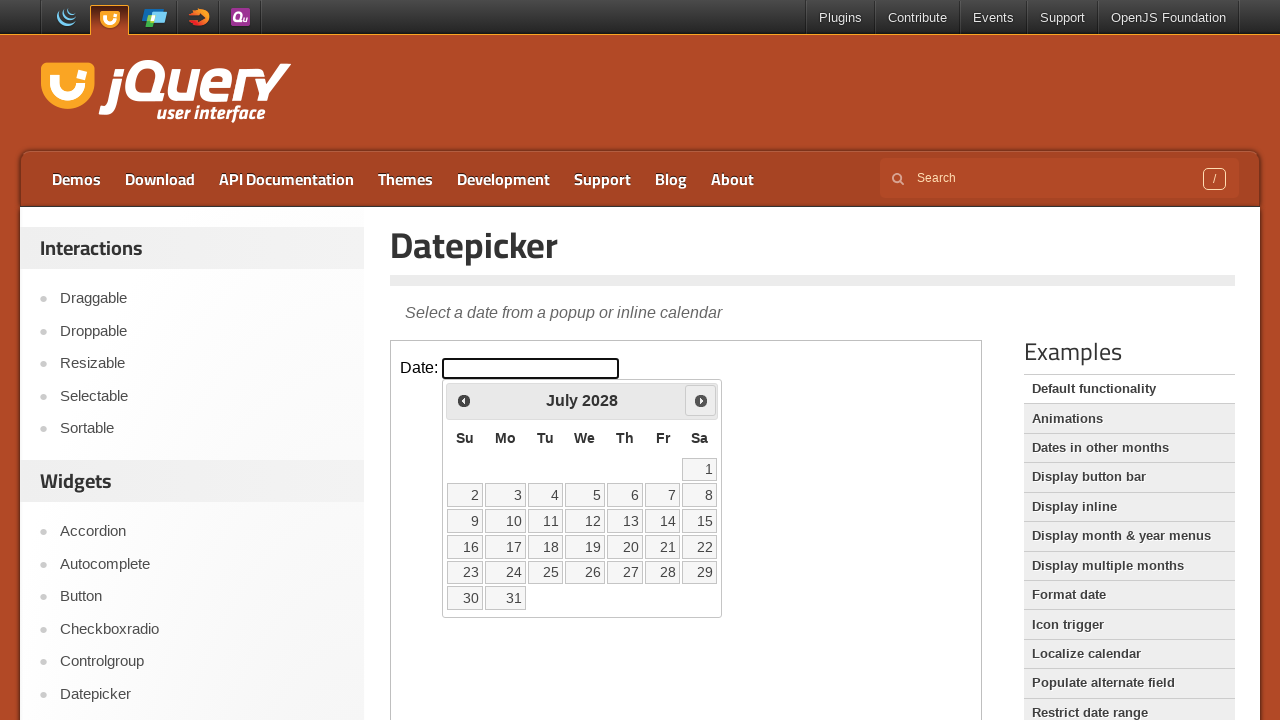

Clicked next button to navigate toward March 2030 at (701, 400) on iframe >> nth=0 >> internal:control=enter-frame >> span.ui-icon.ui-icon-circle-t
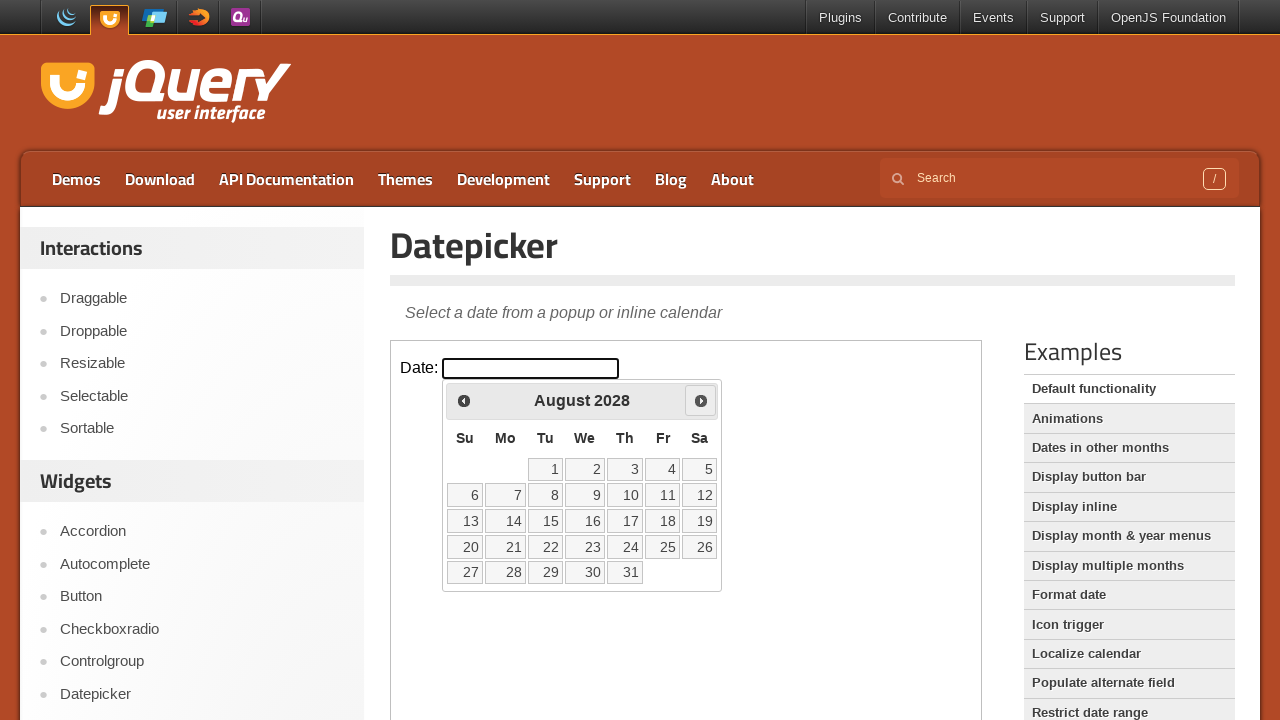

Retrieved current calendar date: August 2028
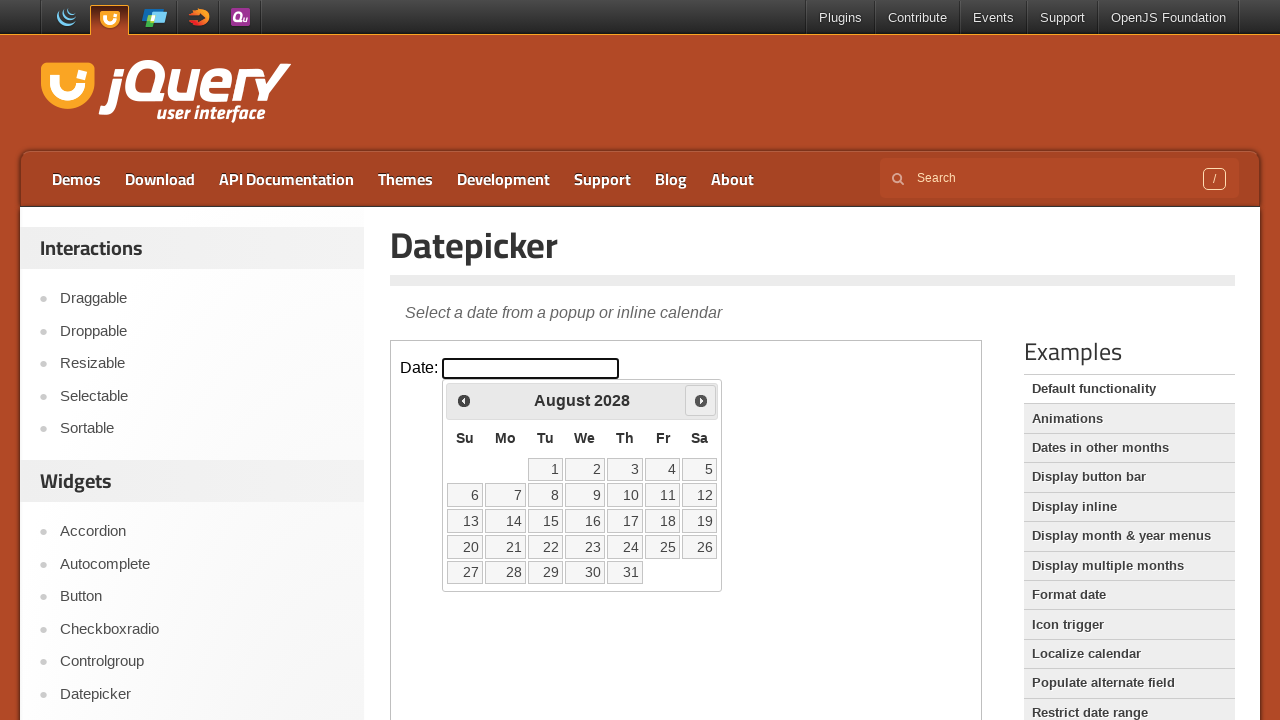

Clicked next button to navigate toward March 2030 at (701, 400) on iframe >> nth=0 >> internal:control=enter-frame >> span.ui-icon.ui-icon-circle-t
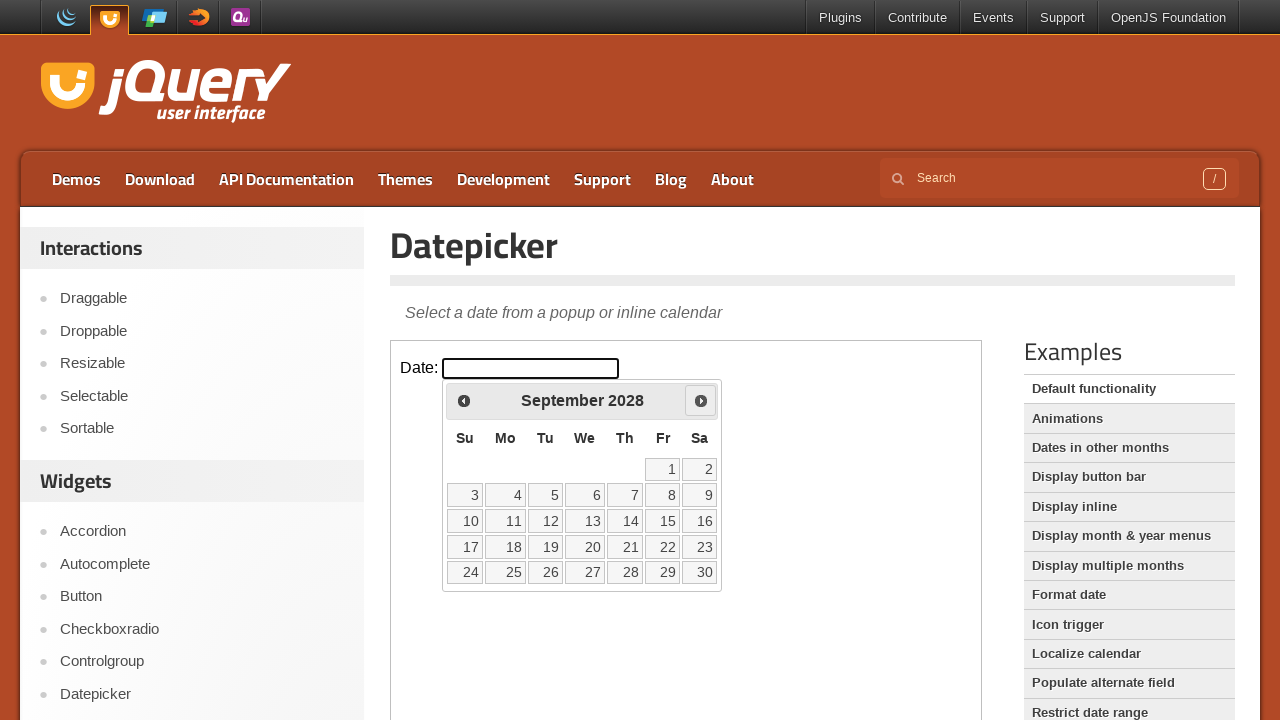

Retrieved current calendar date: September 2028
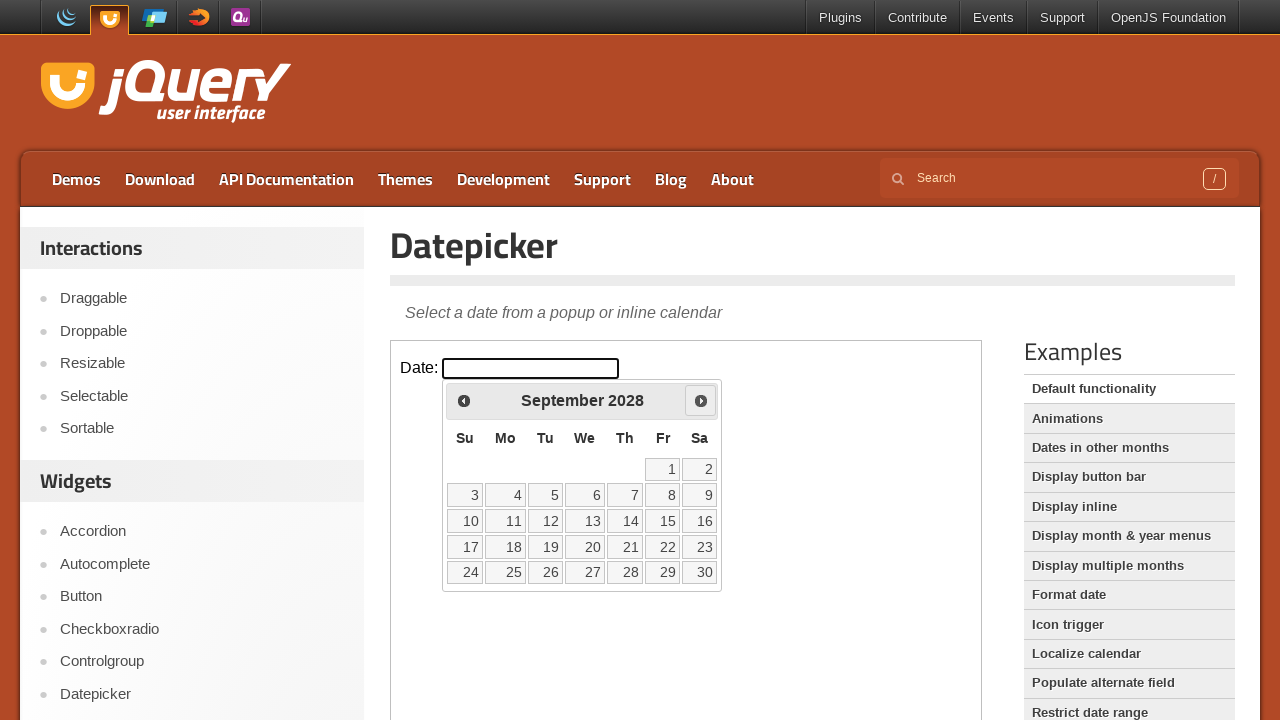

Clicked next button to navigate toward March 2030 at (701, 400) on iframe >> nth=0 >> internal:control=enter-frame >> span.ui-icon.ui-icon-circle-t
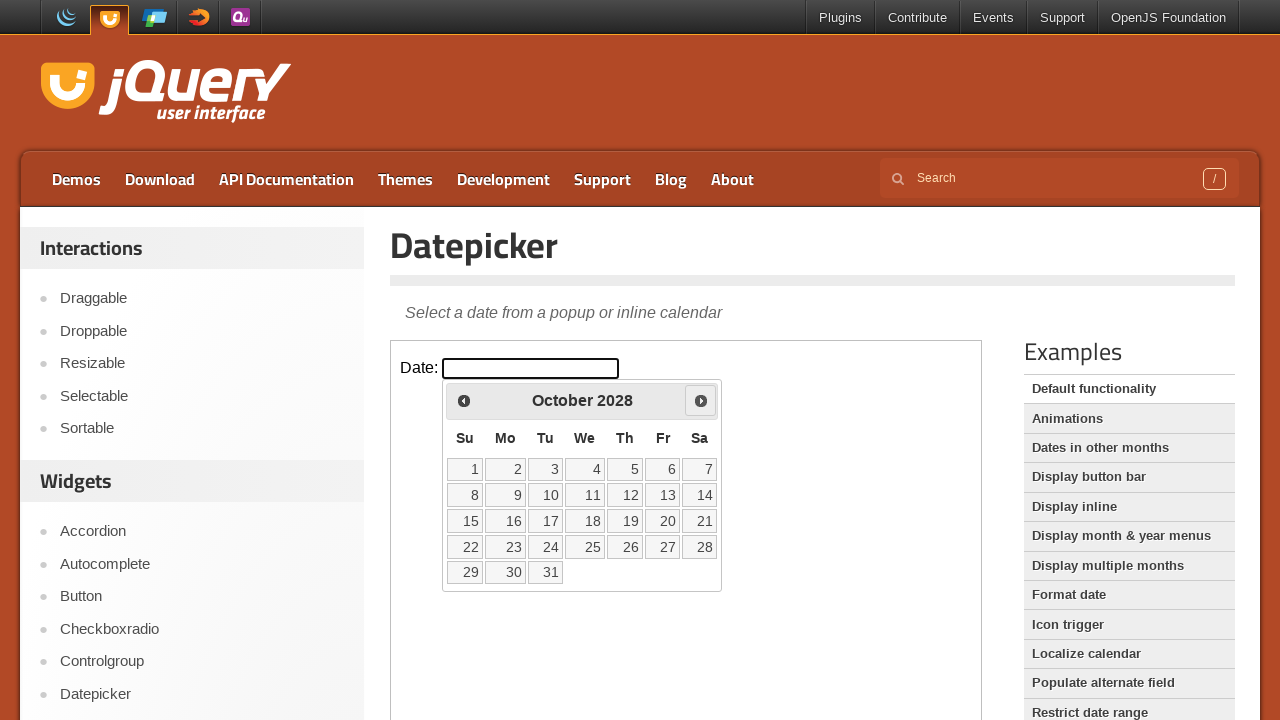

Retrieved current calendar date: October 2028
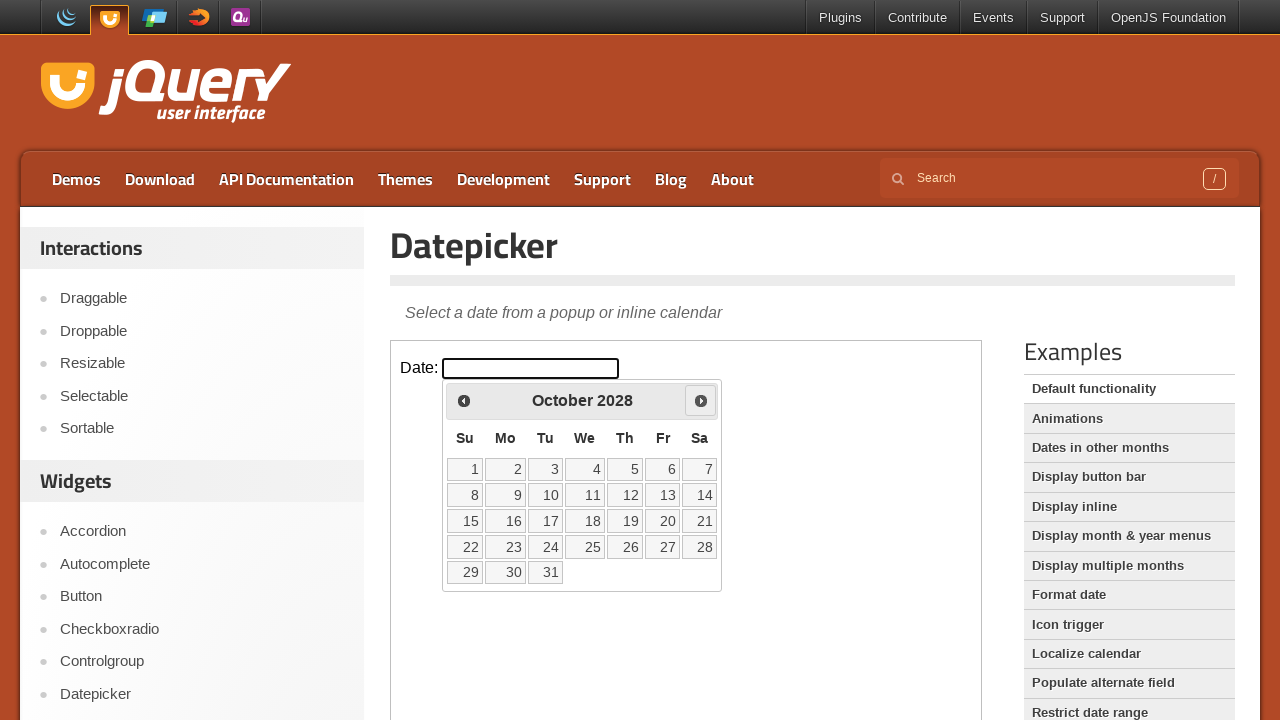

Clicked next button to navigate toward March 2030 at (701, 400) on iframe >> nth=0 >> internal:control=enter-frame >> span.ui-icon.ui-icon-circle-t
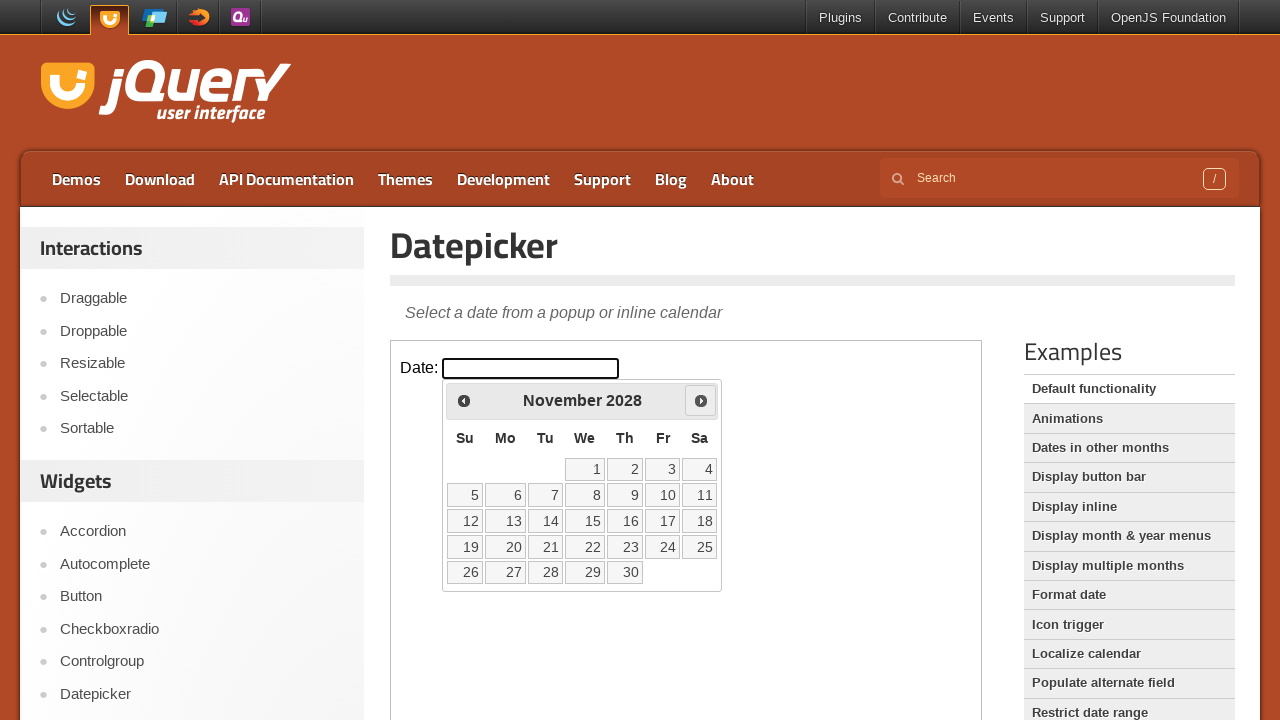

Retrieved current calendar date: November 2028
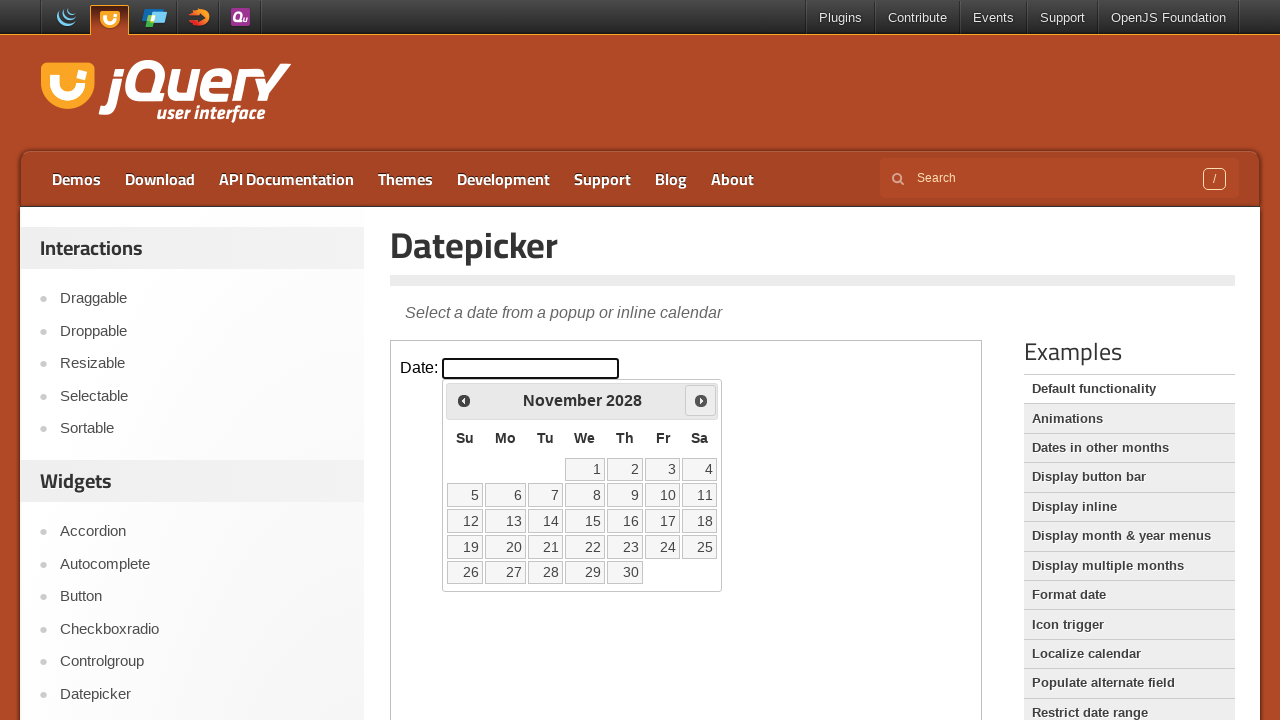

Clicked next button to navigate toward March 2030 at (701, 400) on iframe >> nth=0 >> internal:control=enter-frame >> span.ui-icon.ui-icon-circle-t
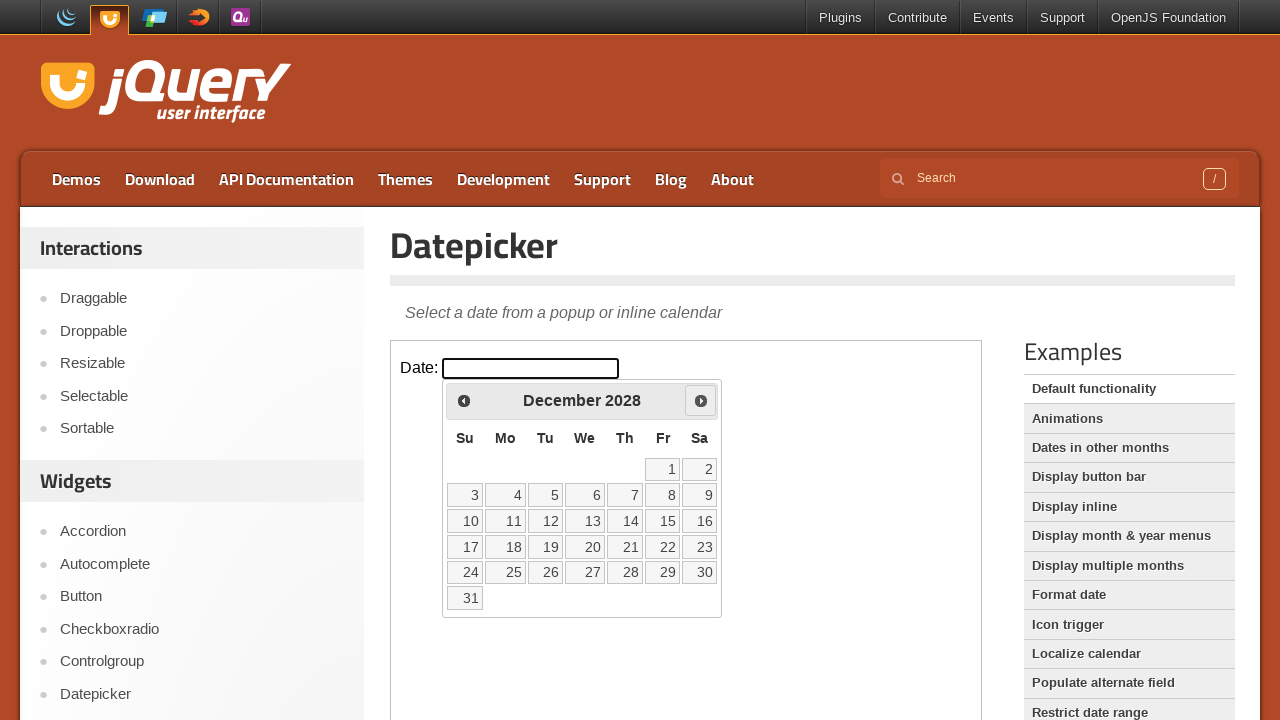

Retrieved current calendar date: December 2028
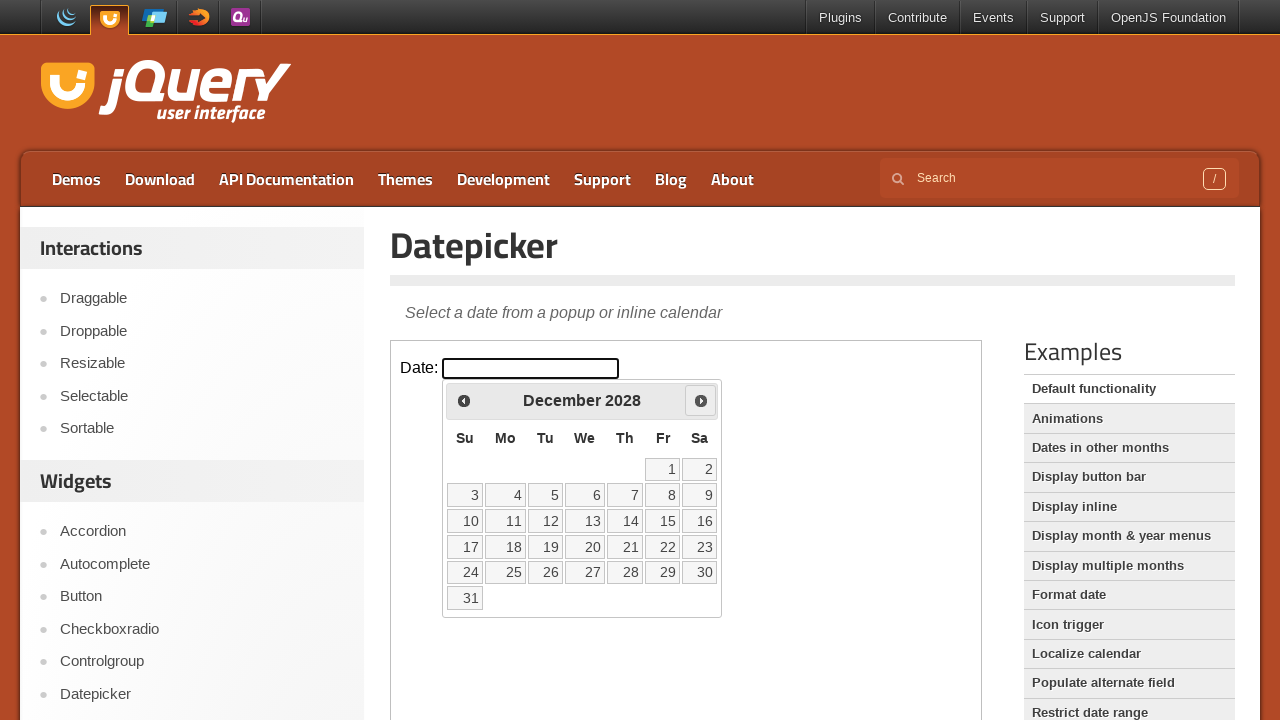

Clicked next button to navigate toward March 2030 at (701, 400) on iframe >> nth=0 >> internal:control=enter-frame >> span.ui-icon.ui-icon-circle-t
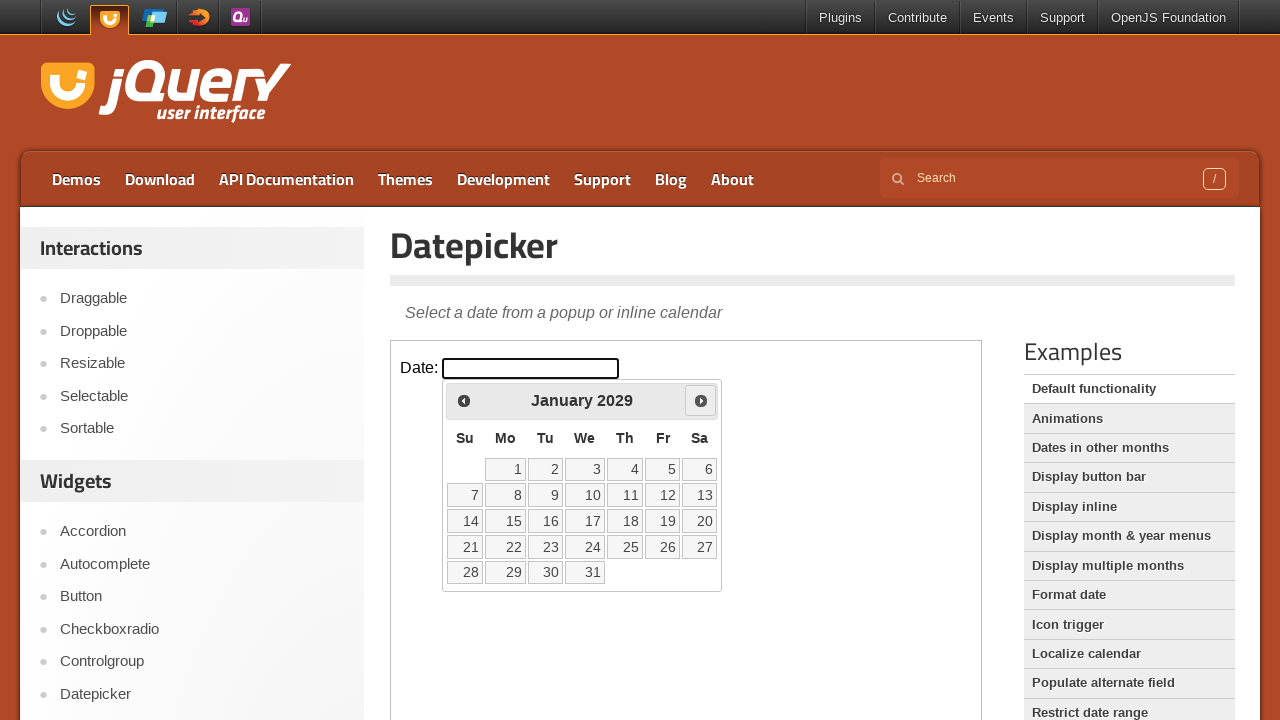

Retrieved current calendar date: January 2029
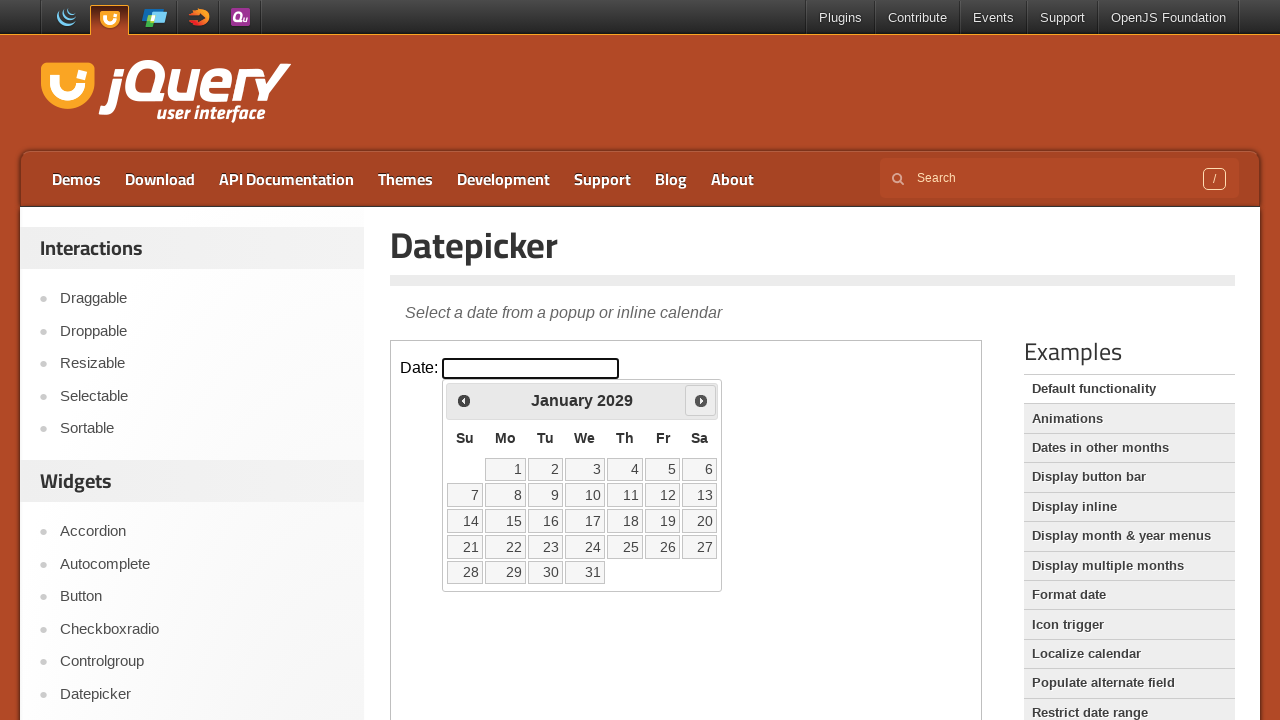

Clicked next button to navigate toward March 2030 at (701, 400) on iframe >> nth=0 >> internal:control=enter-frame >> span.ui-icon.ui-icon-circle-t
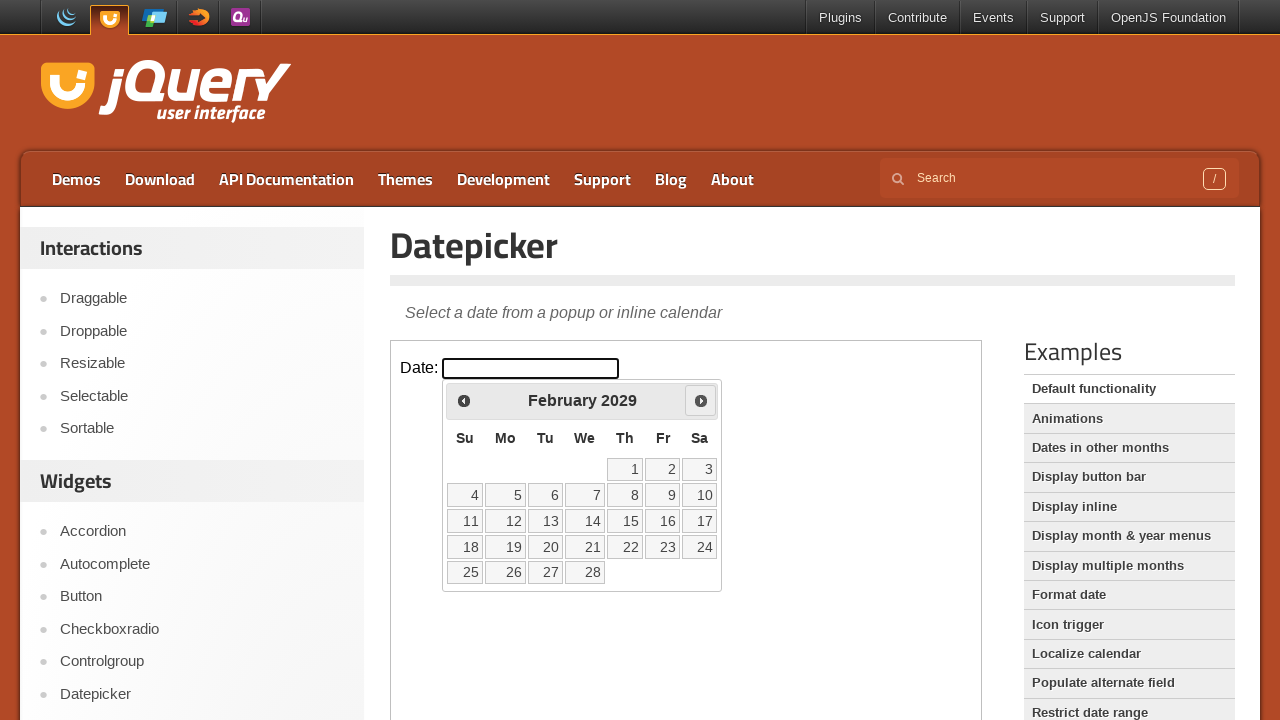

Retrieved current calendar date: February 2029
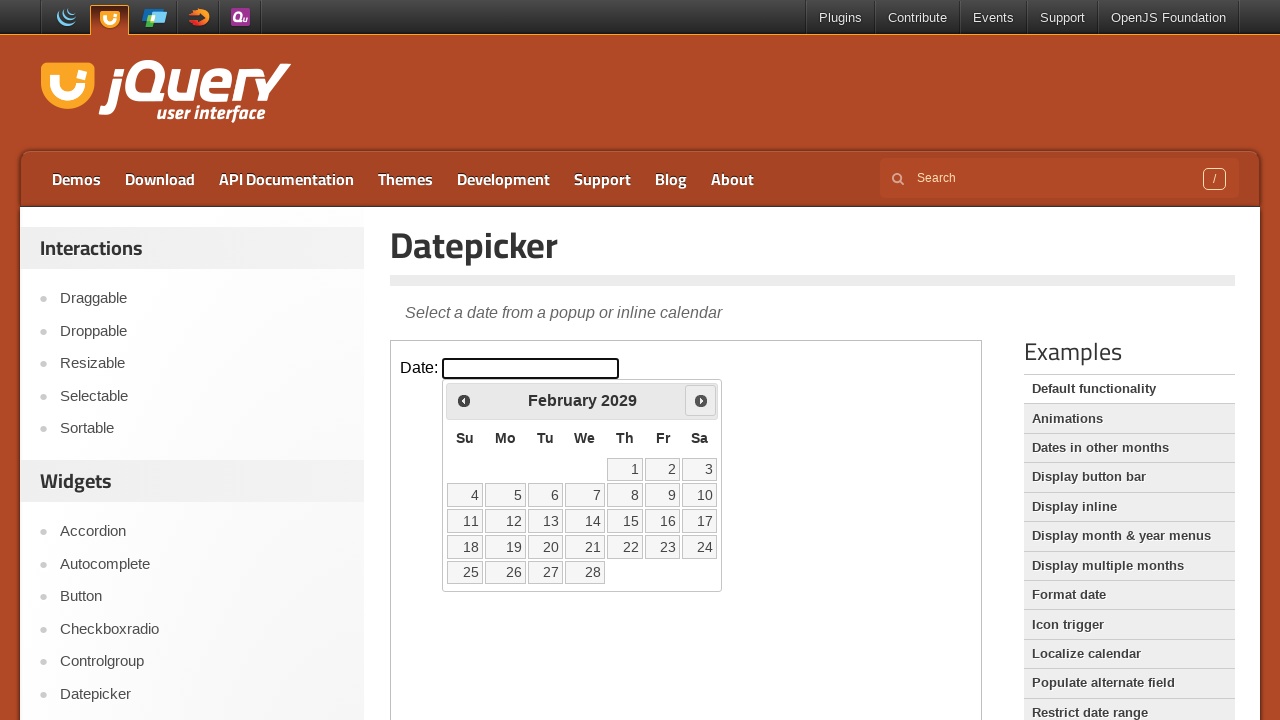

Clicked next button to navigate toward March 2030 at (701, 400) on iframe >> nth=0 >> internal:control=enter-frame >> span.ui-icon.ui-icon-circle-t
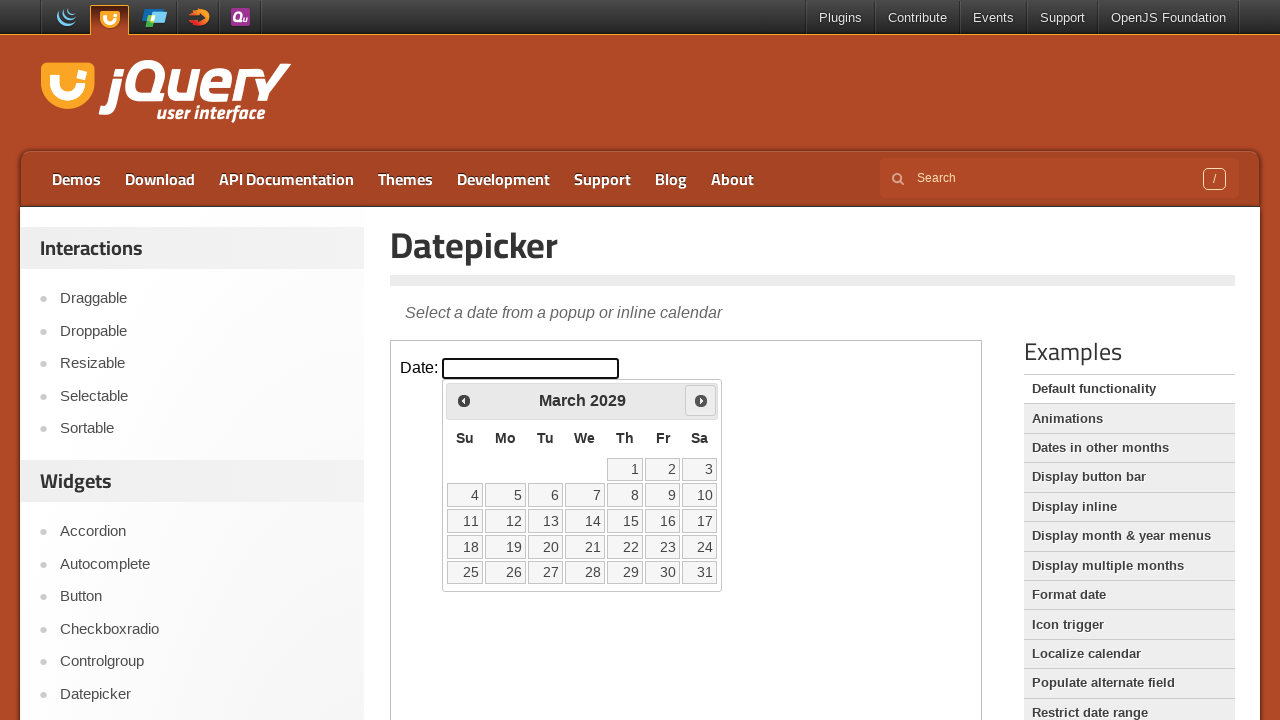

Retrieved current calendar date: March 2029
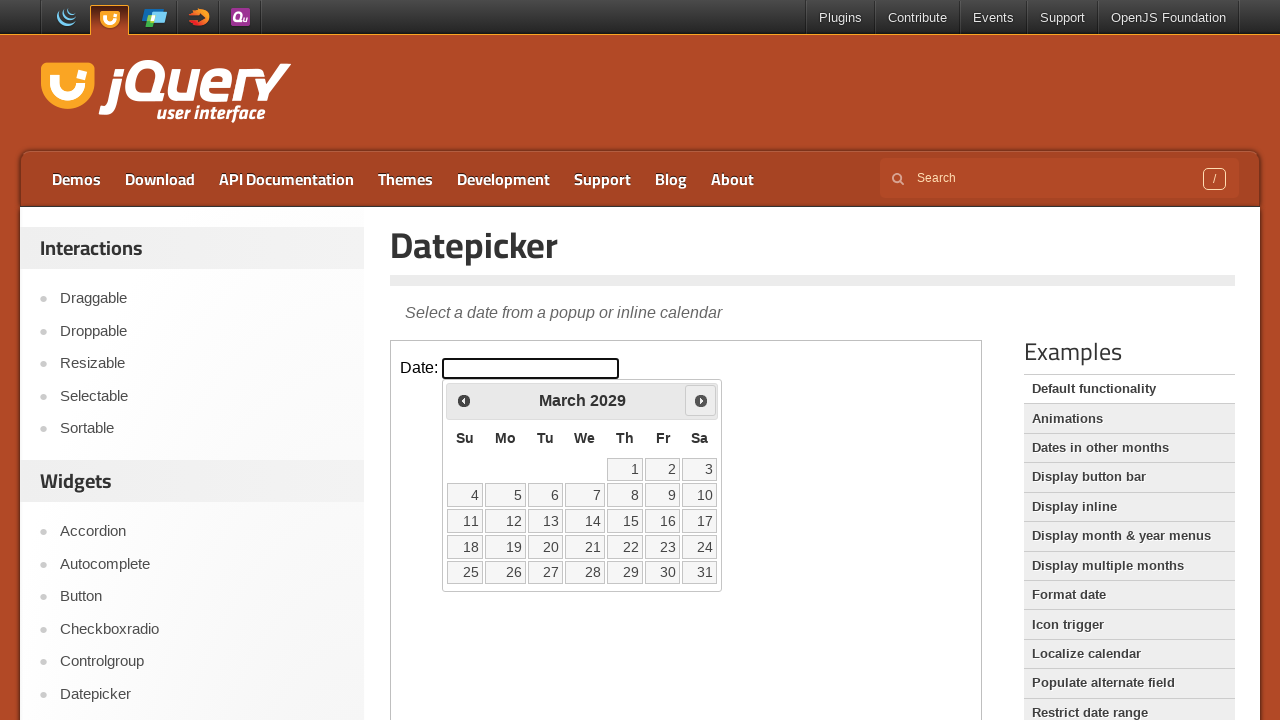

Clicked next button to navigate toward March 2030 at (701, 400) on iframe >> nth=0 >> internal:control=enter-frame >> span.ui-icon.ui-icon-circle-t
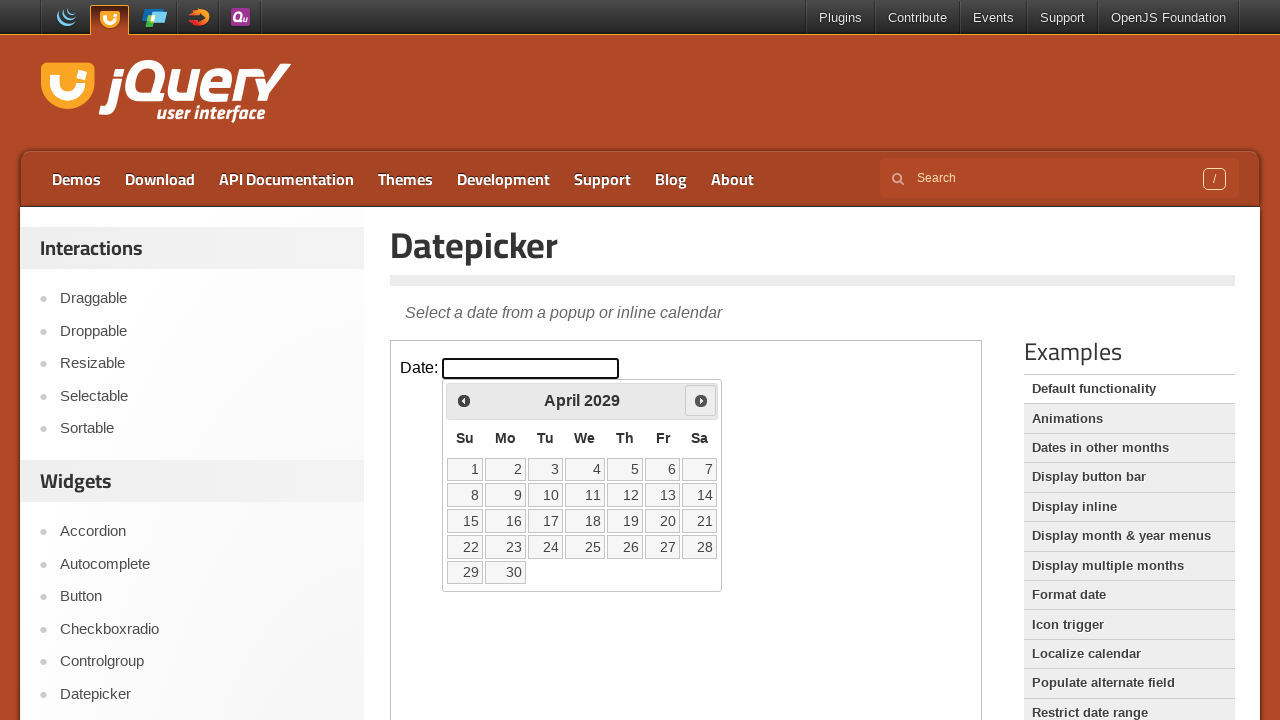

Retrieved current calendar date: April 2029
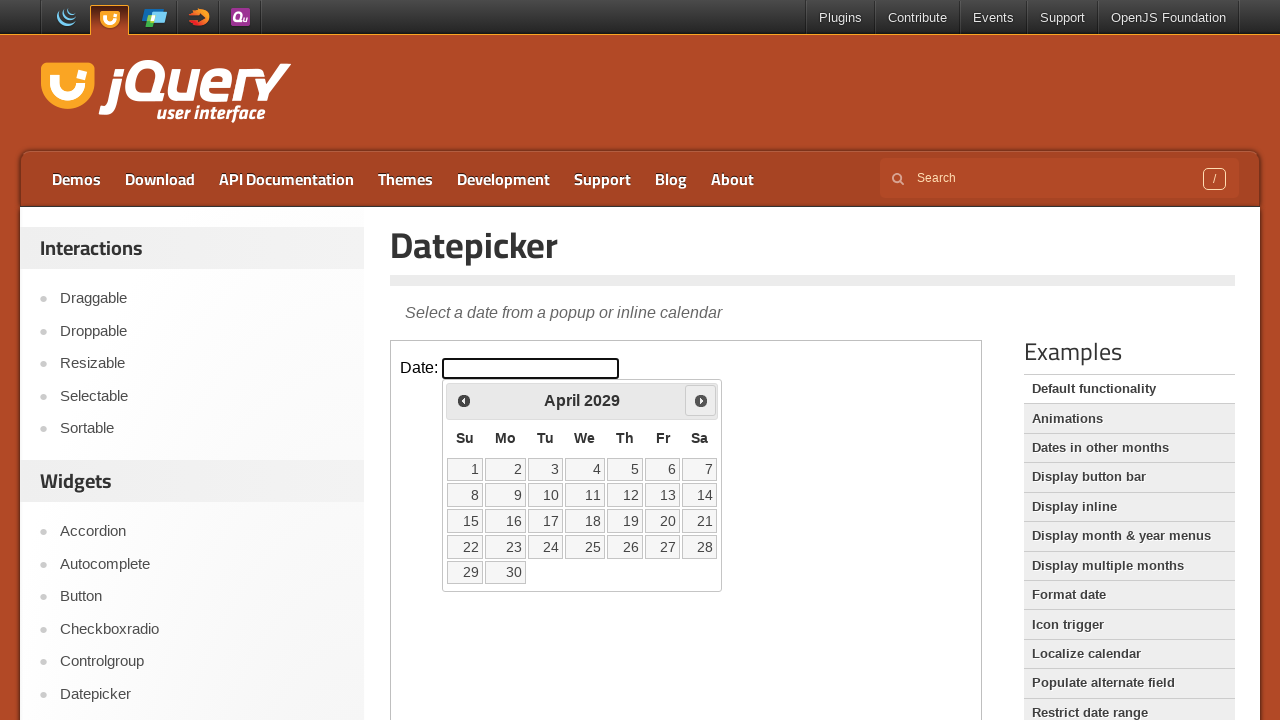

Clicked next button to navigate toward March 2030 at (701, 400) on iframe >> nth=0 >> internal:control=enter-frame >> span.ui-icon.ui-icon-circle-t
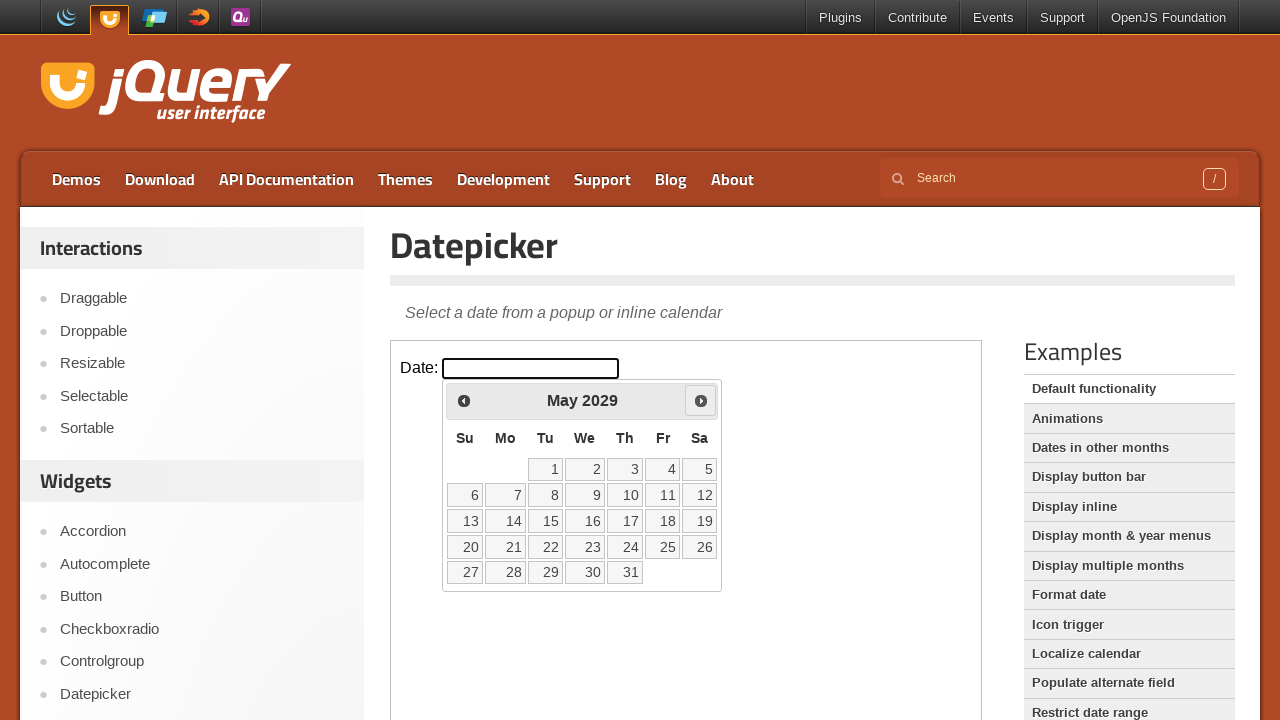

Retrieved current calendar date: May 2029
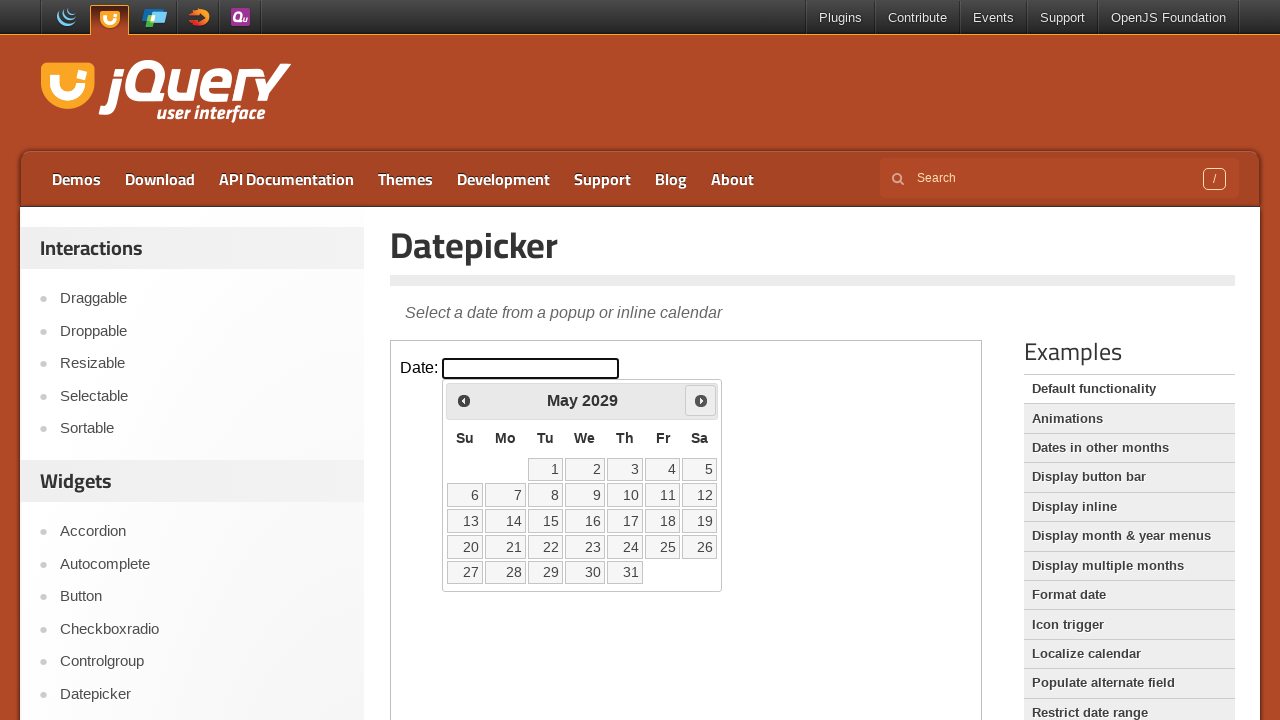

Clicked next button to navigate toward March 2030 at (701, 400) on iframe >> nth=0 >> internal:control=enter-frame >> span.ui-icon.ui-icon-circle-t
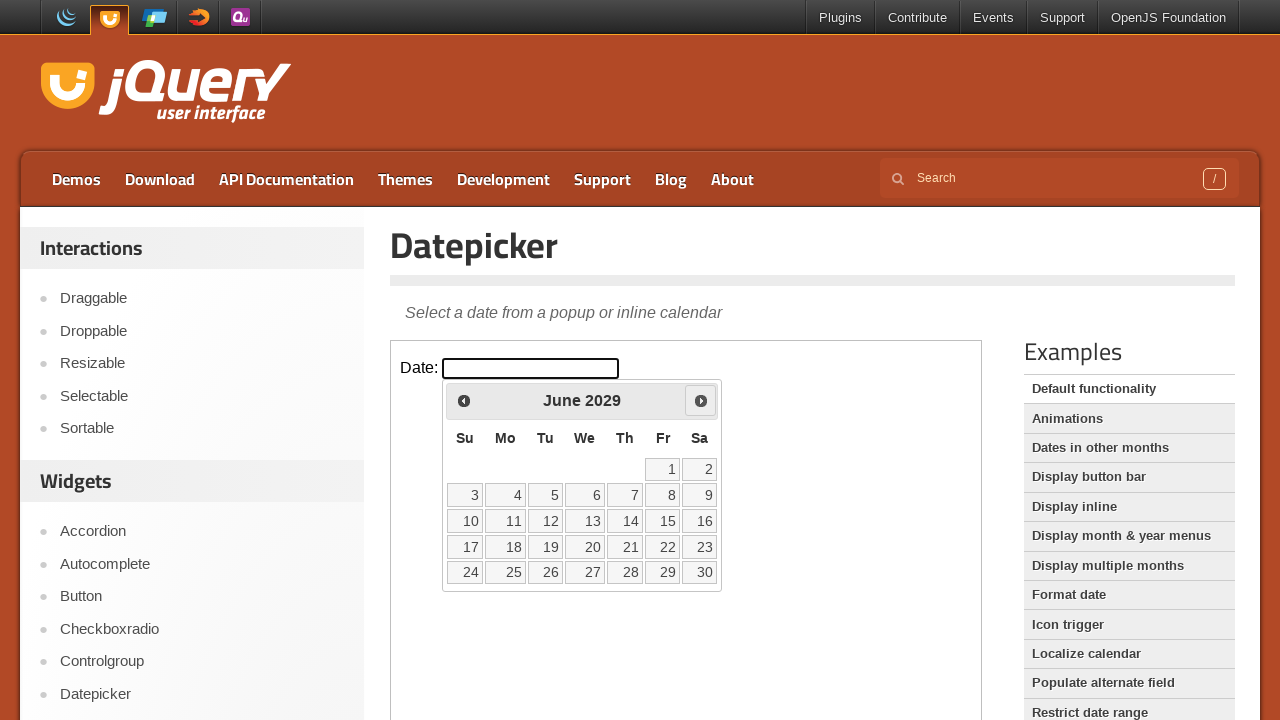

Retrieved current calendar date: June 2029
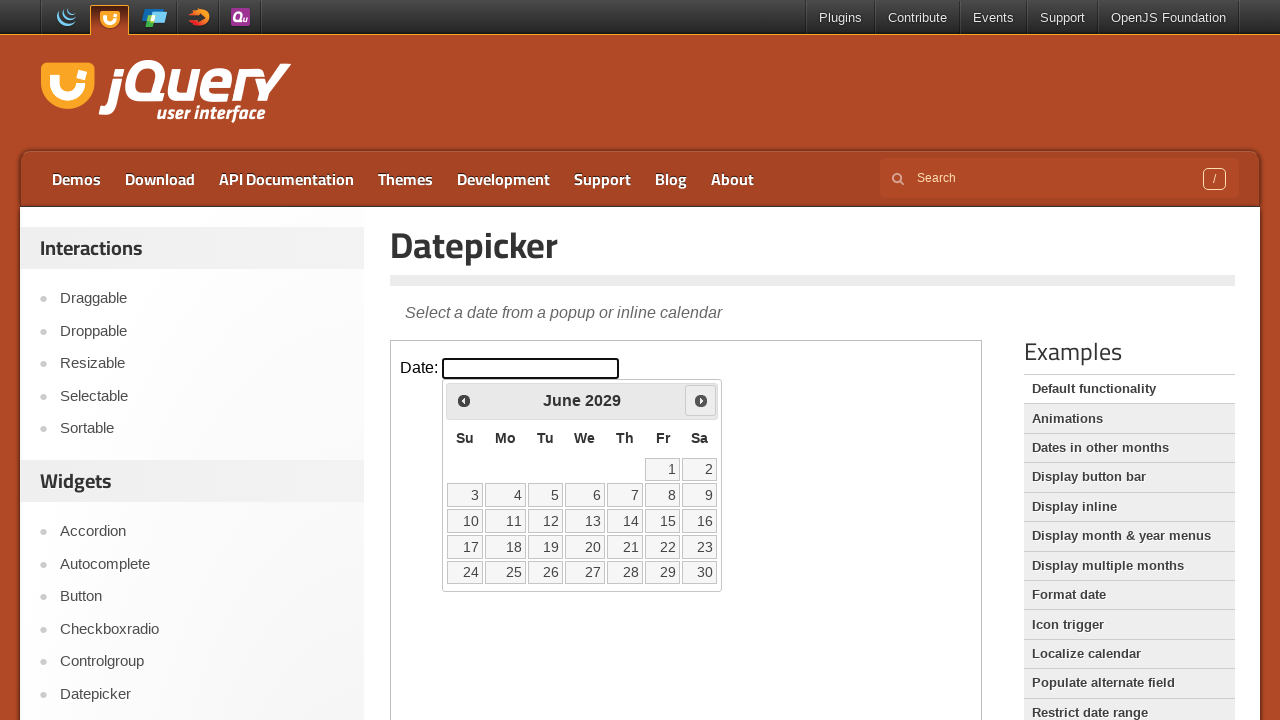

Clicked next button to navigate toward March 2030 at (701, 400) on iframe >> nth=0 >> internal:control=enter-frame >> span.ui-icon.ui-icon-circle-t
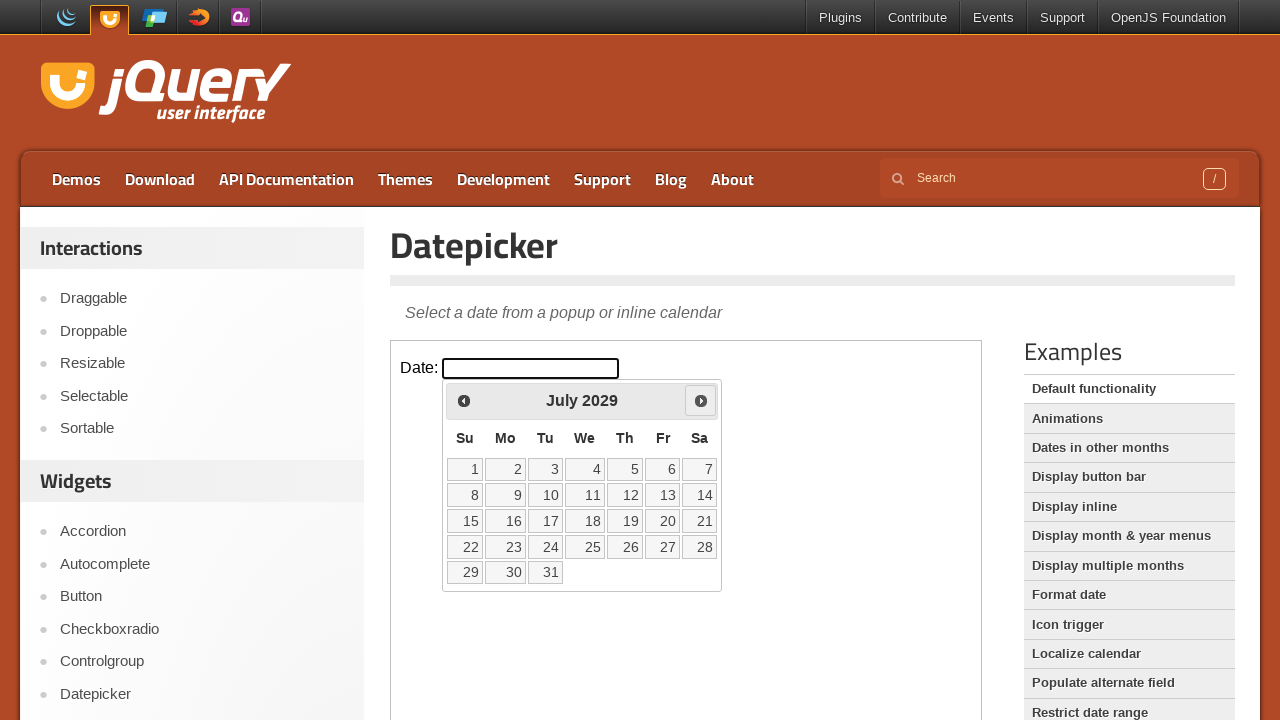

Retrieved current calendar date: July 2029
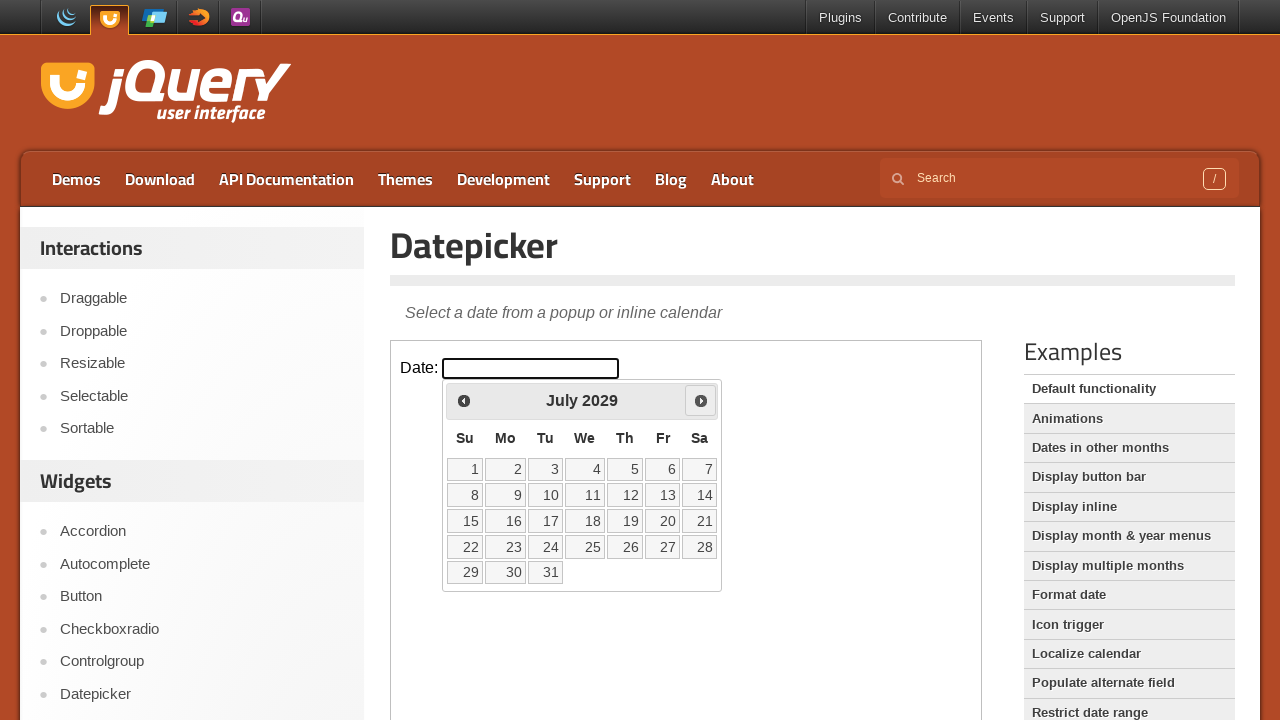

Clicked next button to navigate toward March 2030 at (701, 400) on iframe >> nth=0 >> internal:control=enter-frame >> span.ui-icon.ui-icon-circle-t
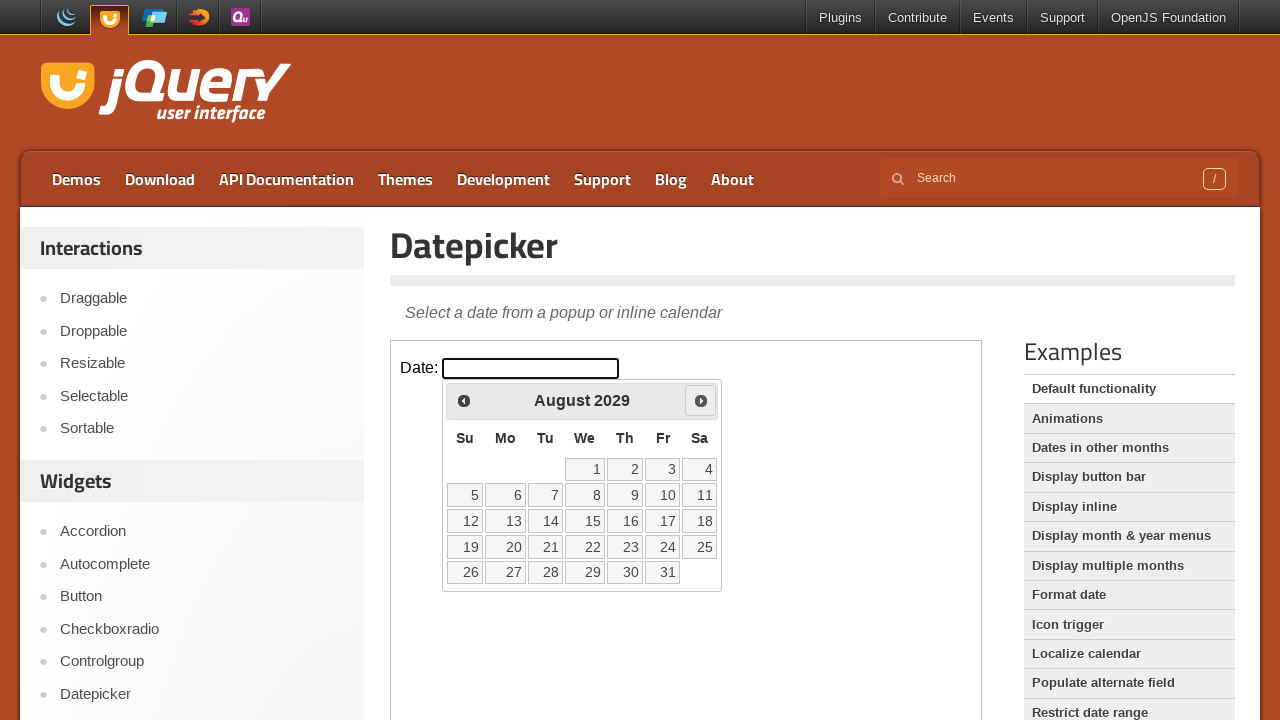

Retrieved current calendar date: August 2029
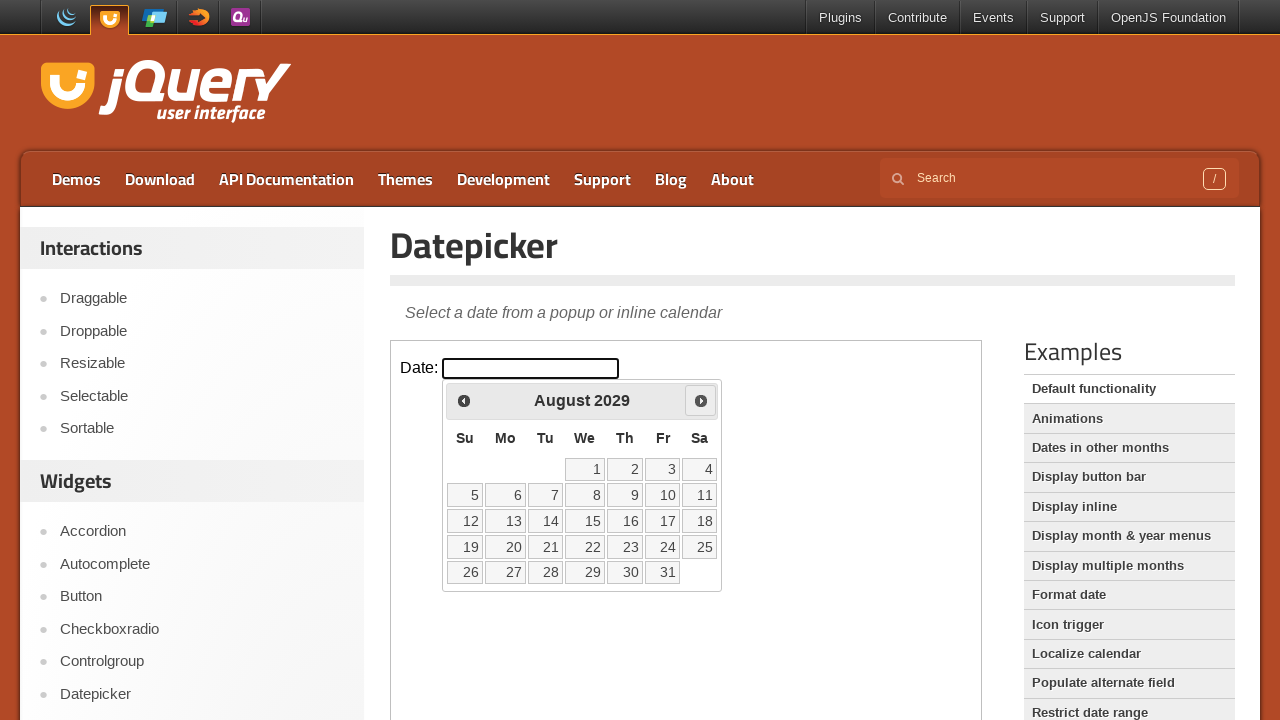

Clicked next button to navigate toward March 2030 at (701, 400) on iframe >> nth=0 >> internal:control=enter-frame >> span.ui-icon.ui-icon-circle-t
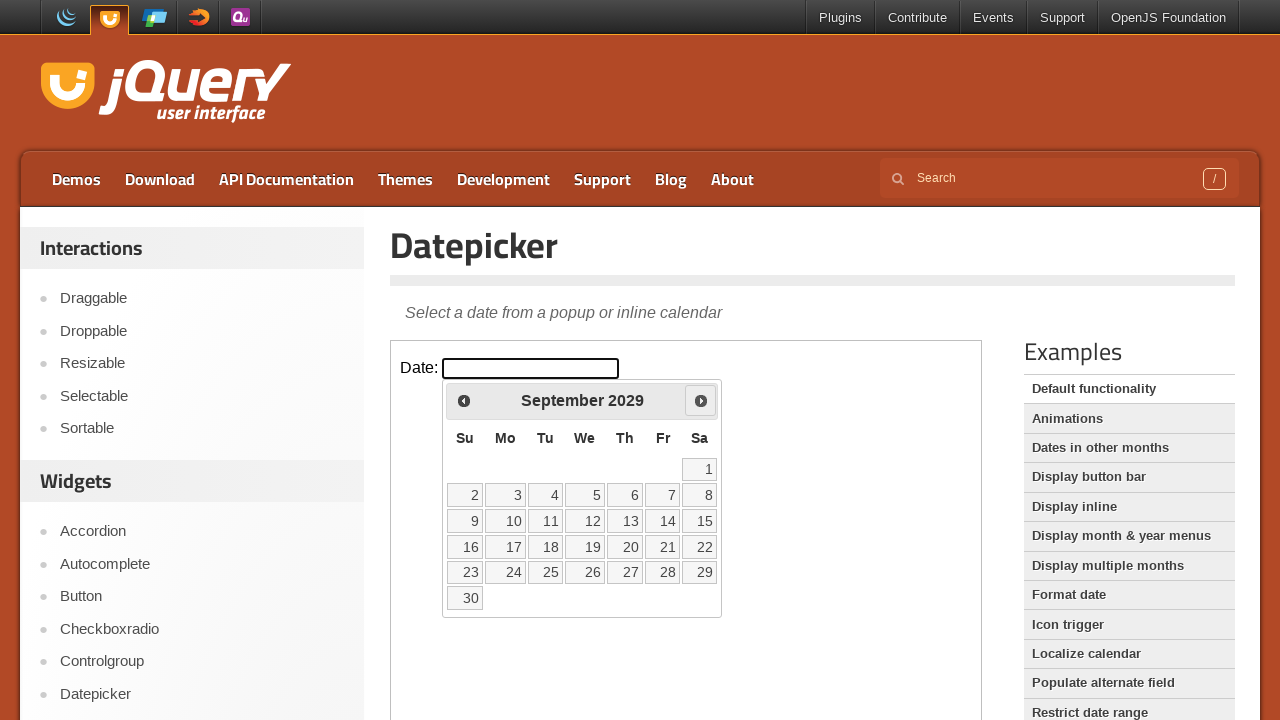

Retrieved current calendar date: September 2029
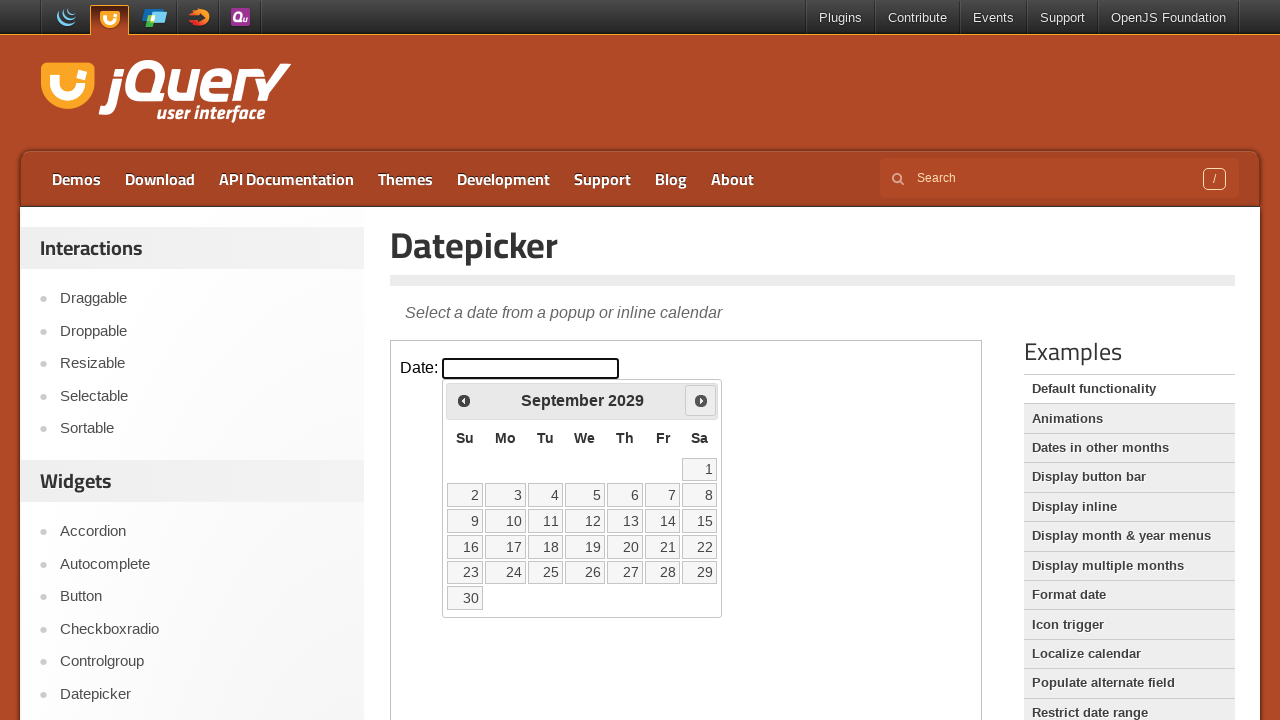

Clicked next button to navigate toward March 2030 at (701, 400) on iframe >> nth=0 >> internal:control=enter-frame >> span.ui-icon.ui-icon-circle-t
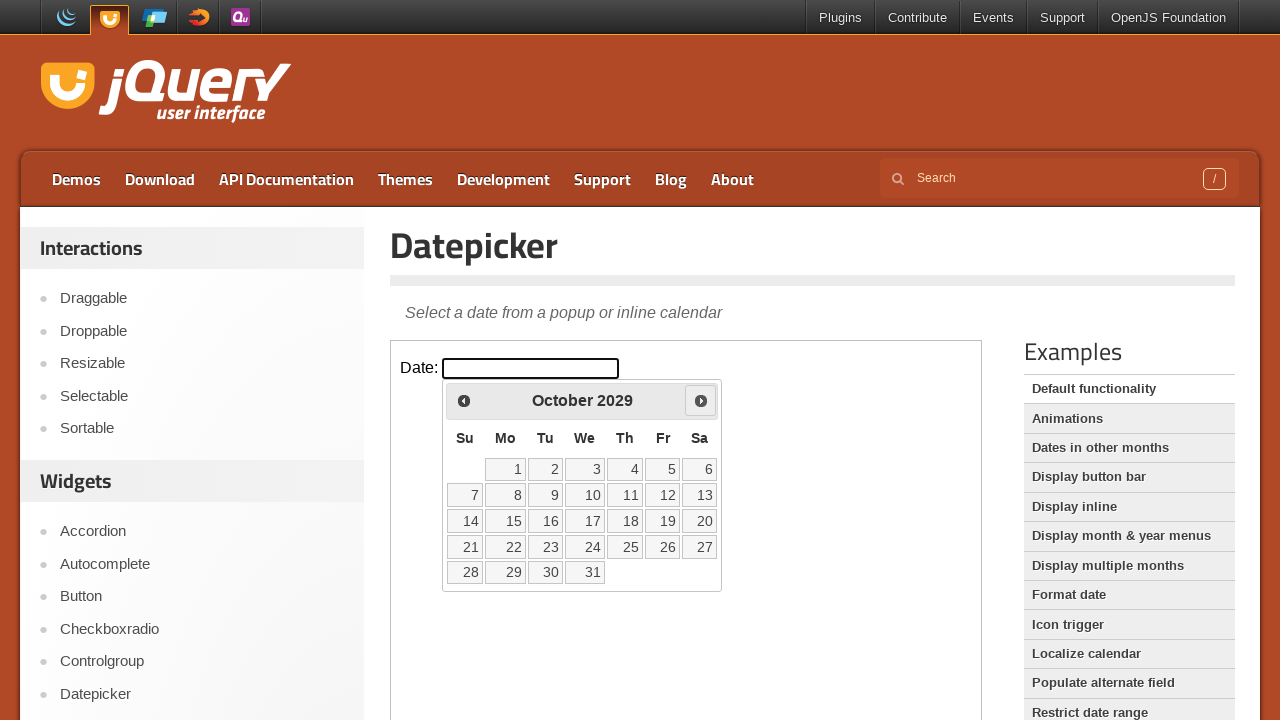

Retrieved current calendar date: October 2029
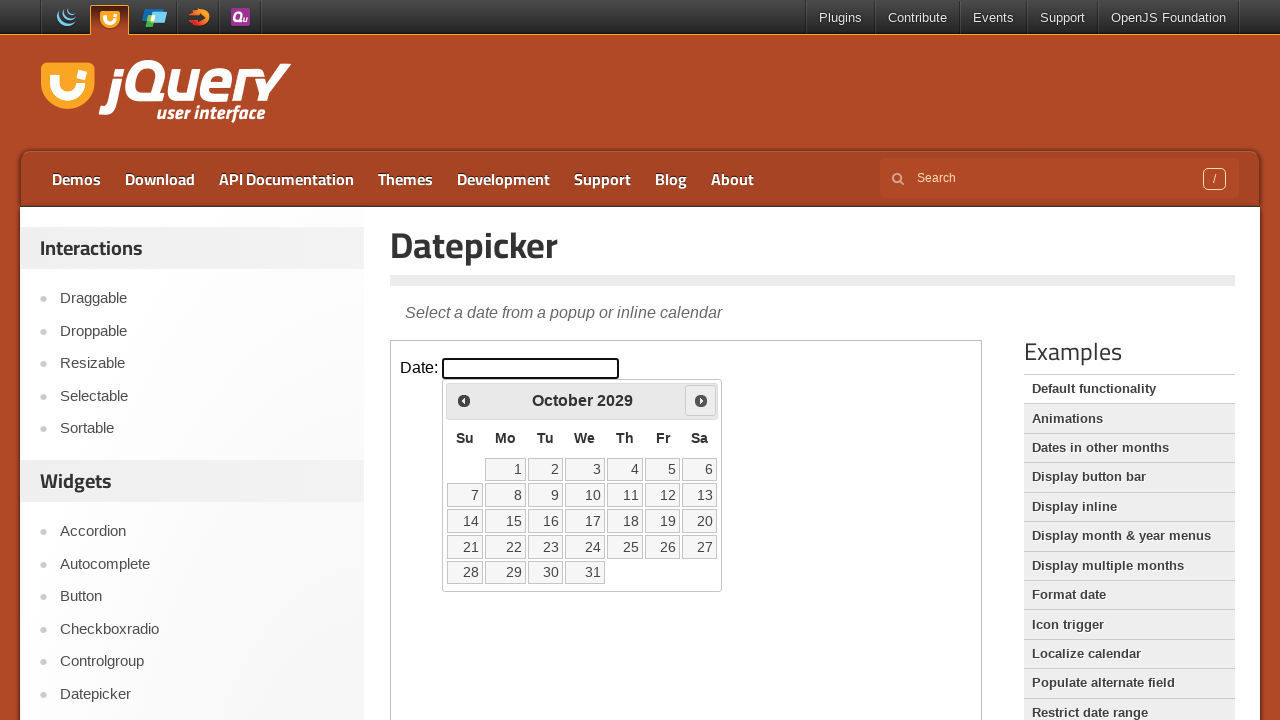

Clicked next button to navigate toward March 2030 at (701, 400) on iframe >> nth=0 >> internal:control=enter-frame >> span.ui-icon.ui-icon-circle-t
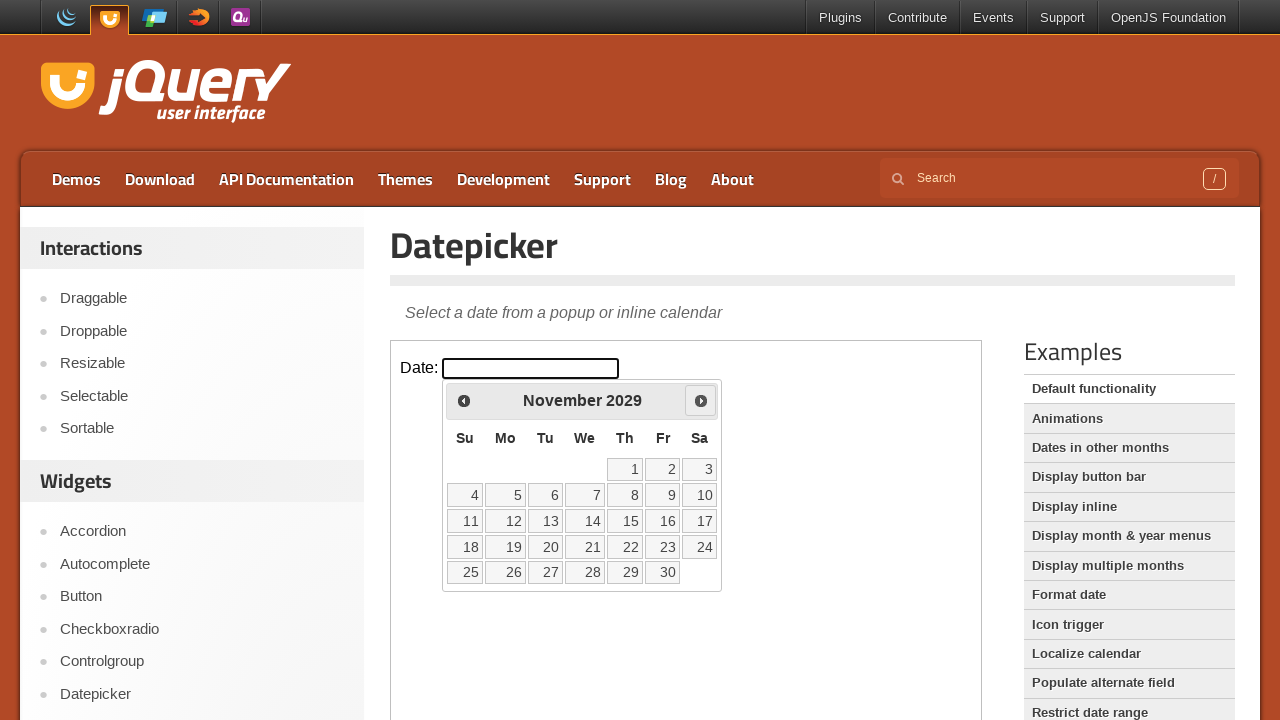

Retrieved current calendar date: November 2029
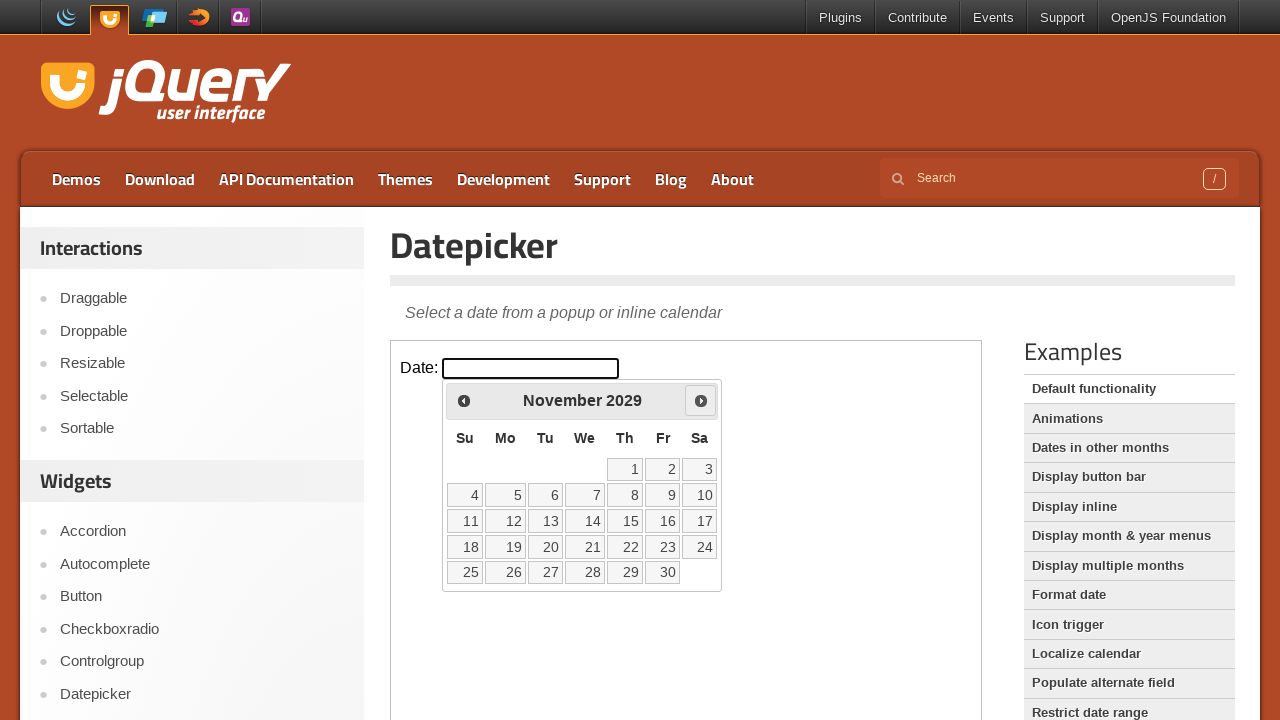

Clicked next button to navigate toward March 2030 at (701, 400) on iframe >> nth=0 >> internal:control=enter-frame >> span.ui-icon.ui-icon-circle-t
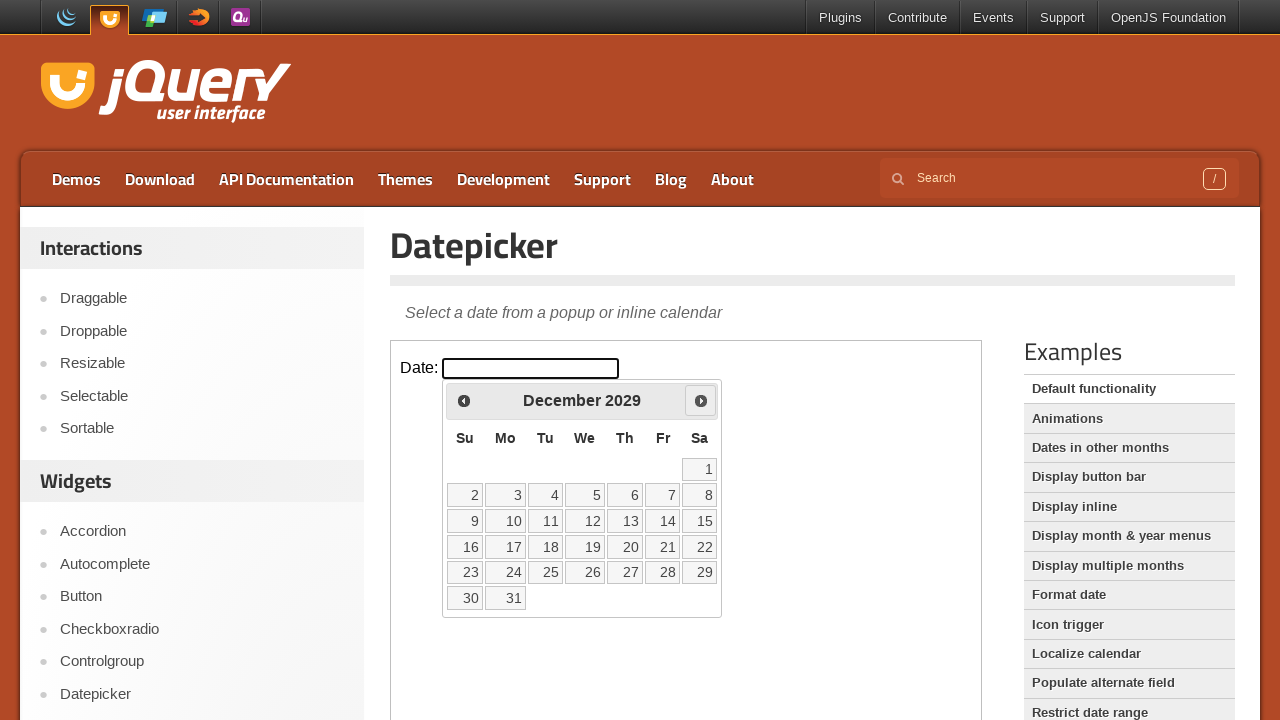

Retrieved current calendar date: December 2029
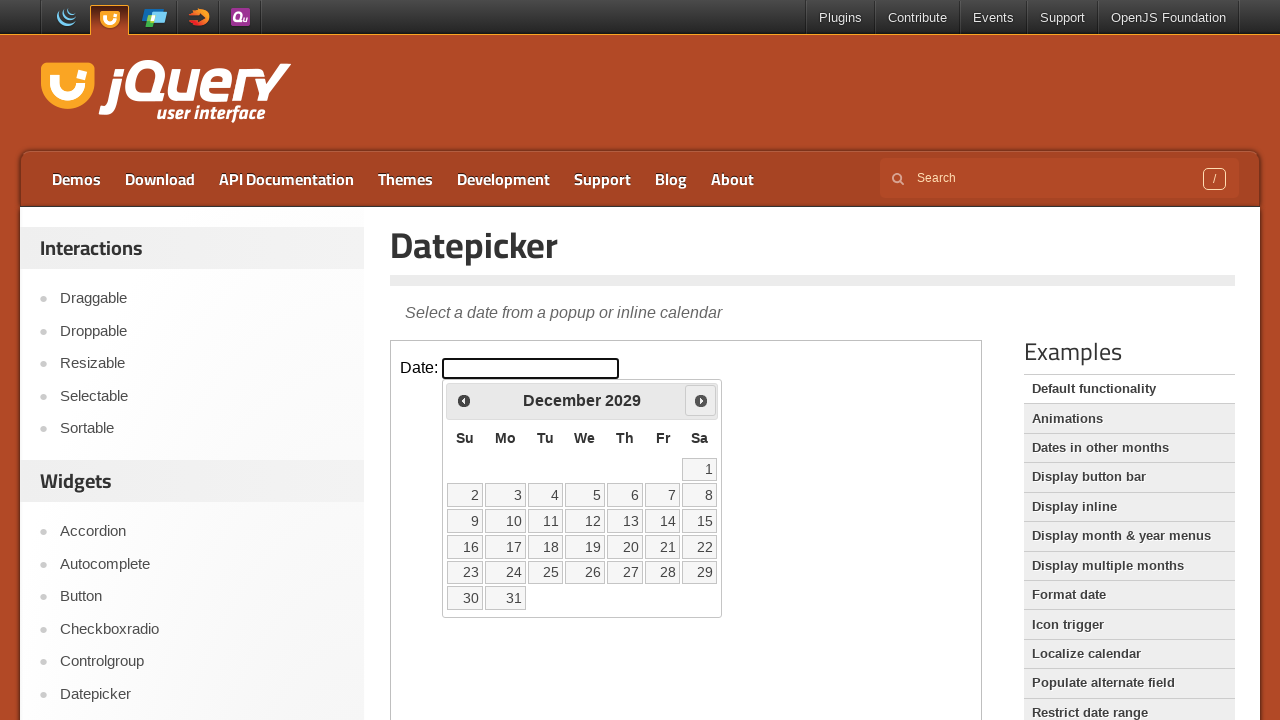

Clicked next button to navigate toward March 2030 at (701, 400) on iframe >> nth=0 >> internal:control=enter-frame >> span.ui-icon.ui-icon-circle-t
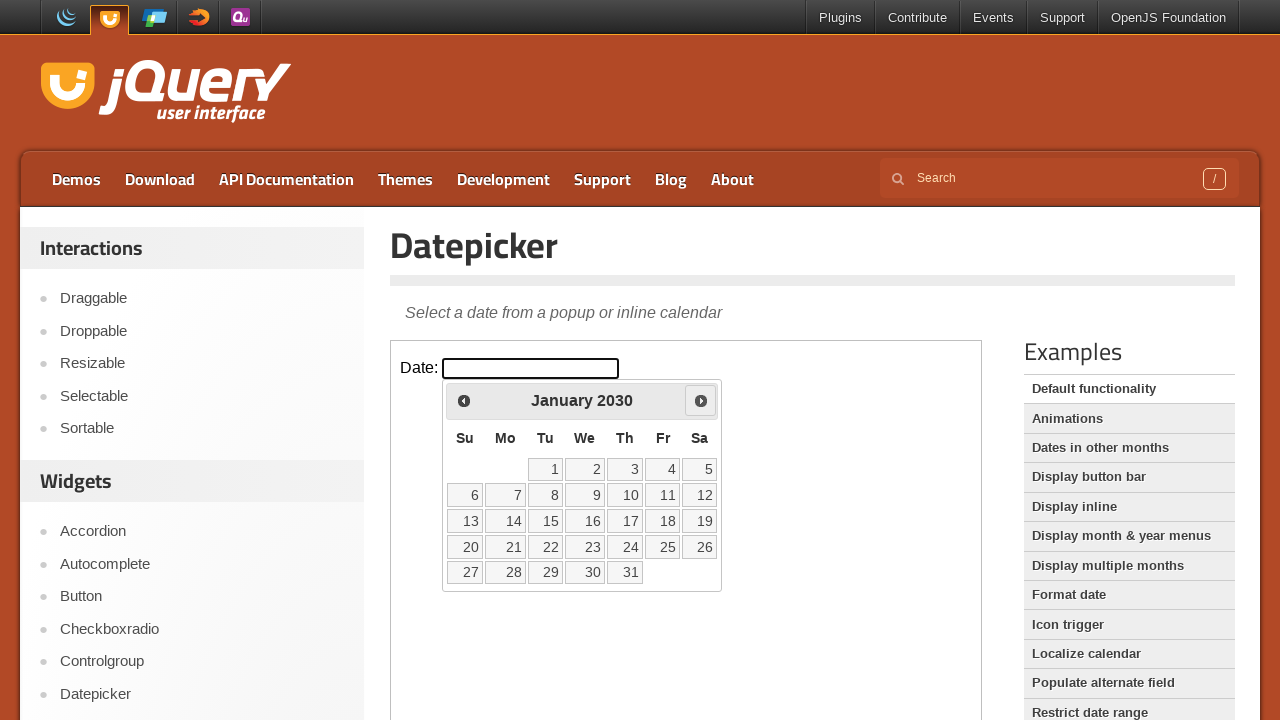

Retrieved current calendar date: January 2030
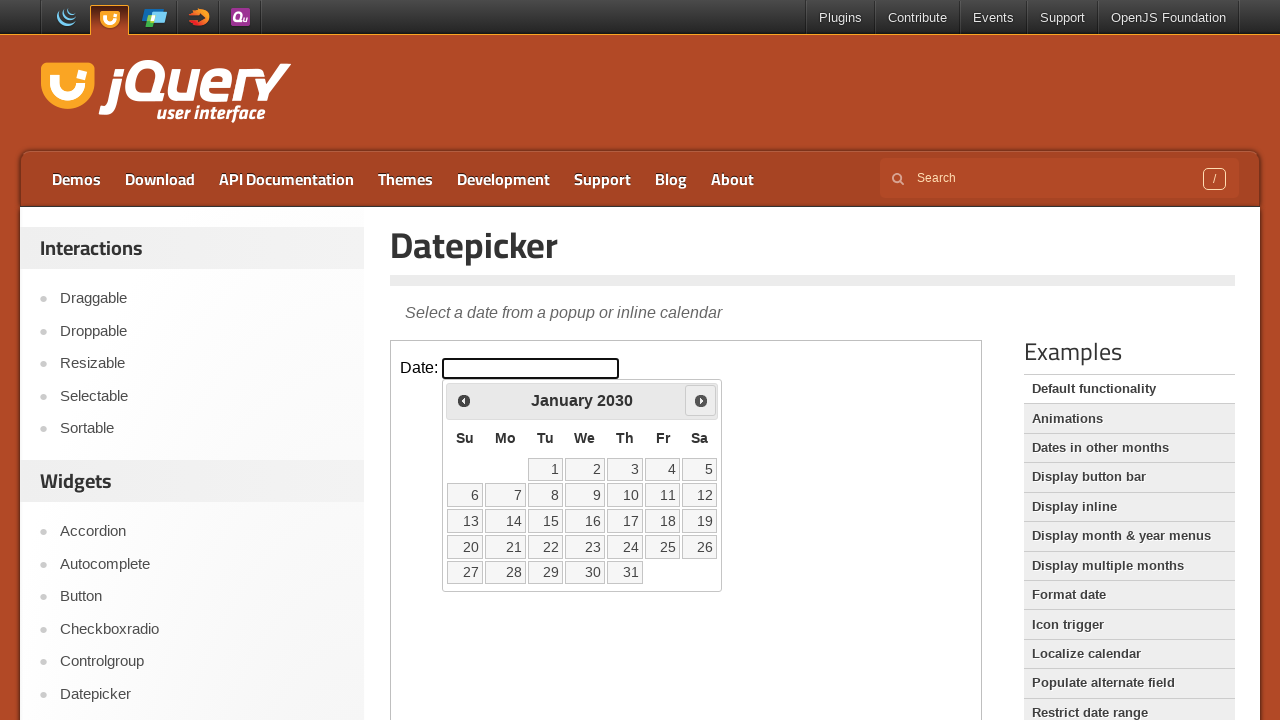

Clicked next button to navigate toward March 2030 at (701, 400) on iframe >> nth=0 >> internal:control=enter-frame >> span.ui-icon.ui-icon-circle-t
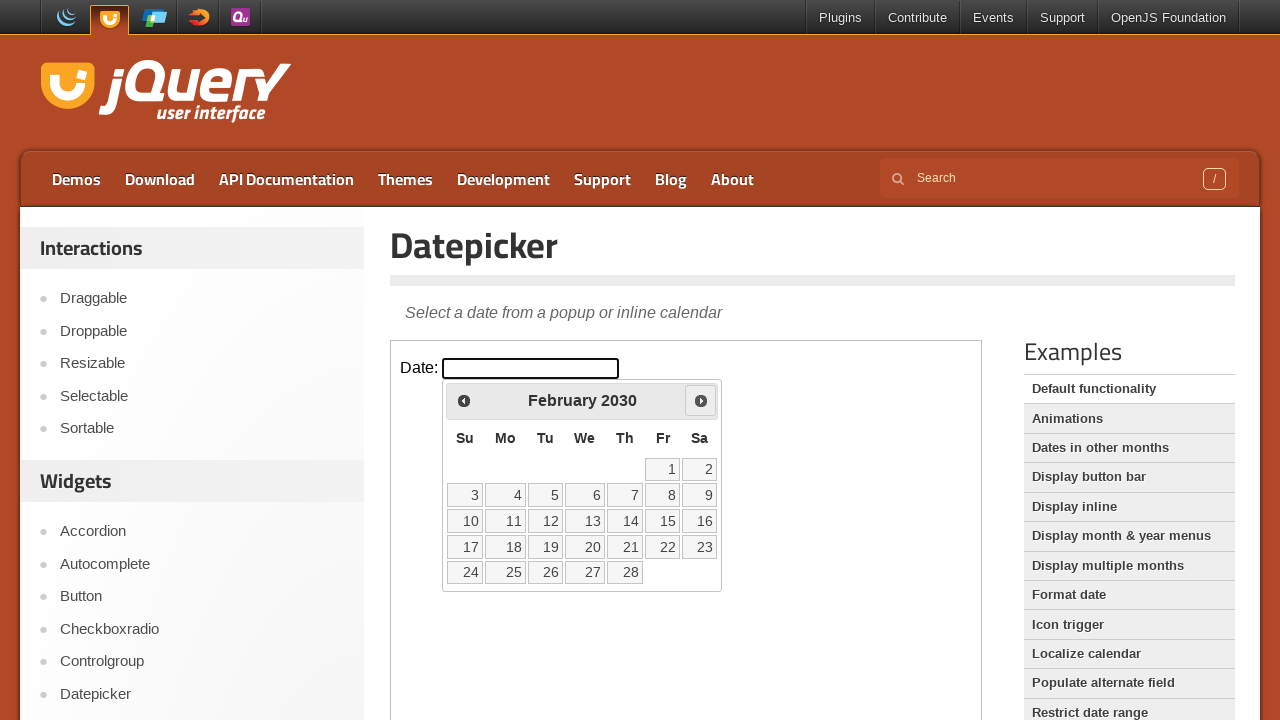

Retrieved current calendar date: February 2030
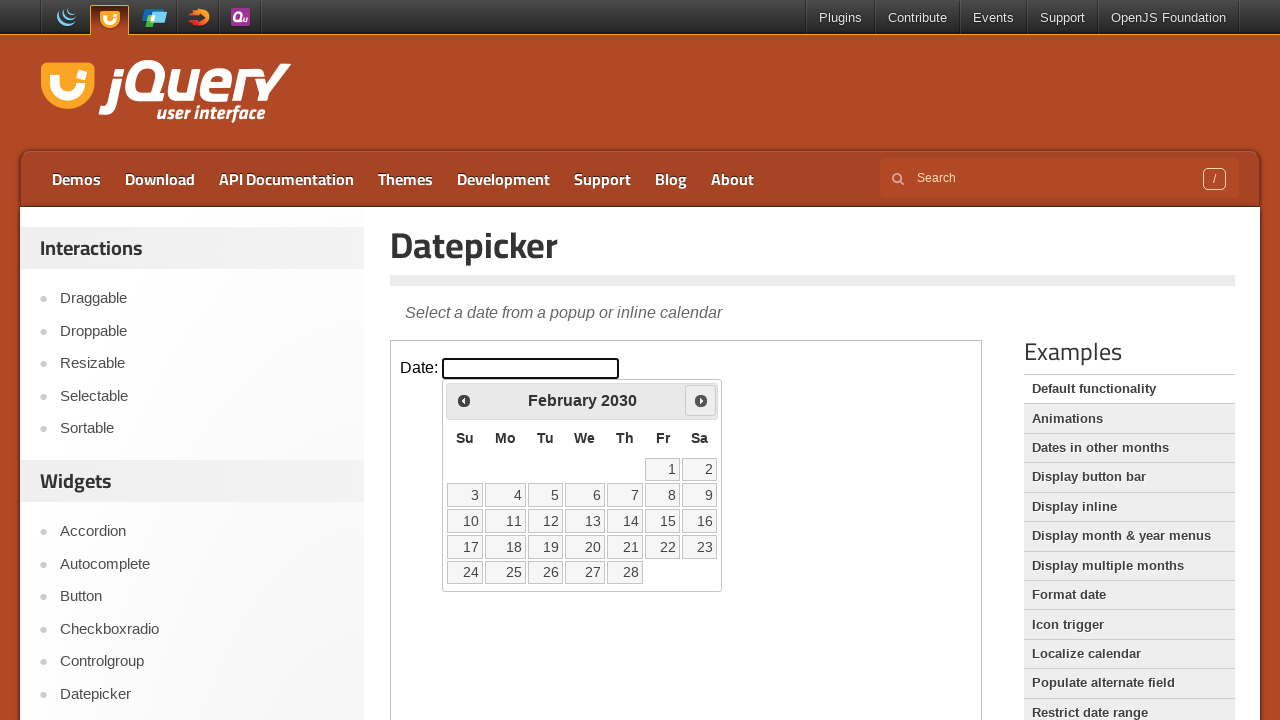

Clicked next button to navigate toward March 2030 at (701, 400) on iframe >> nth=0 >> internal:control=enter-frame >> span.ui-icon.ui-icon-circle-t
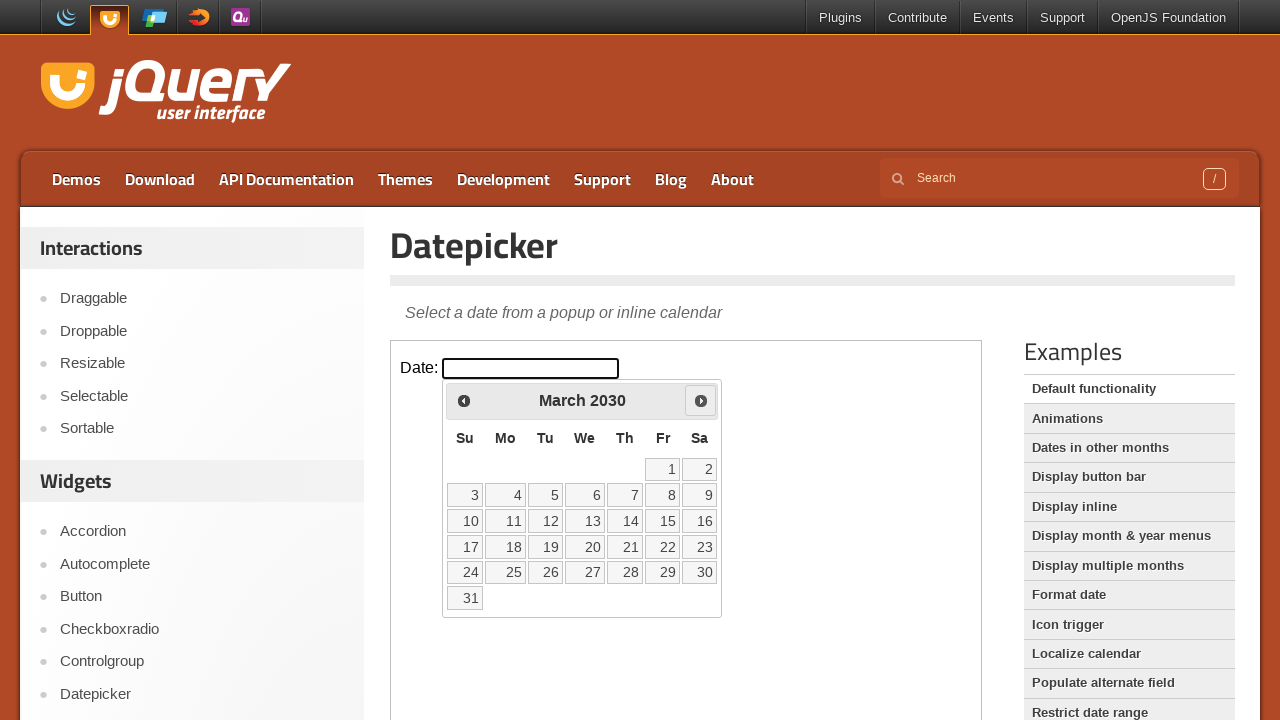

Retrieved current calendar date: March 2030
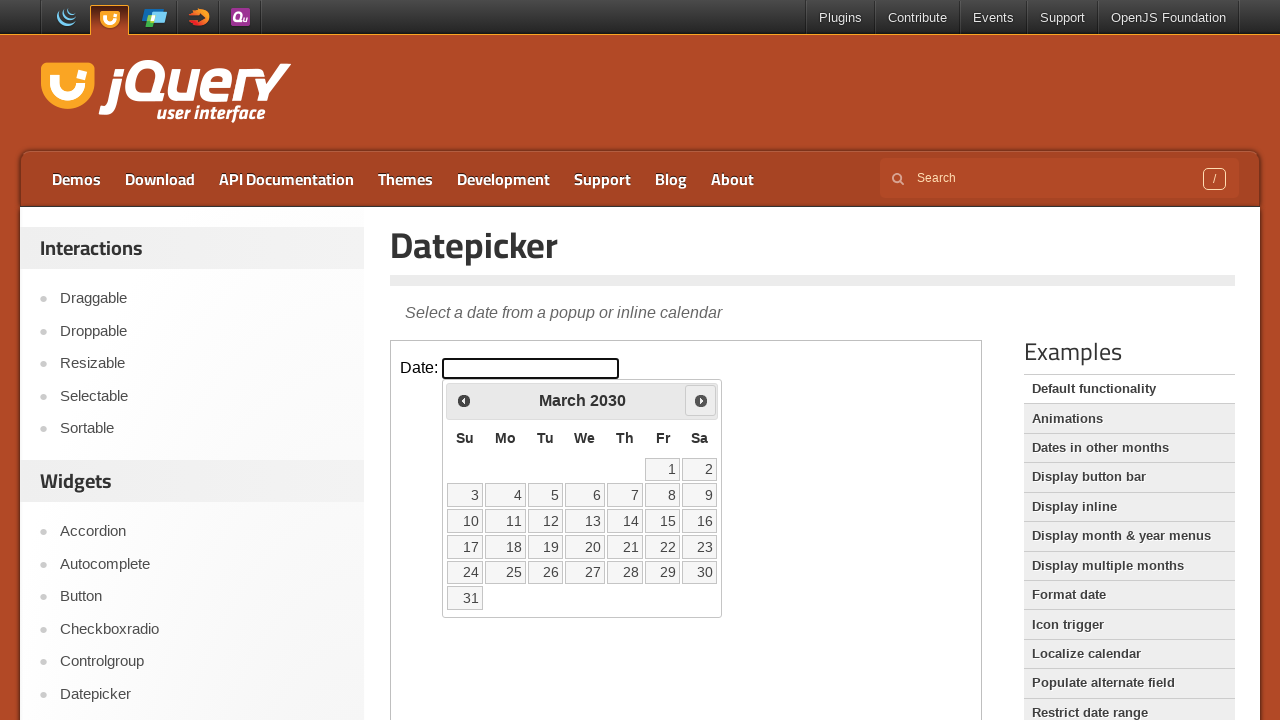

Target date March 2030 reached
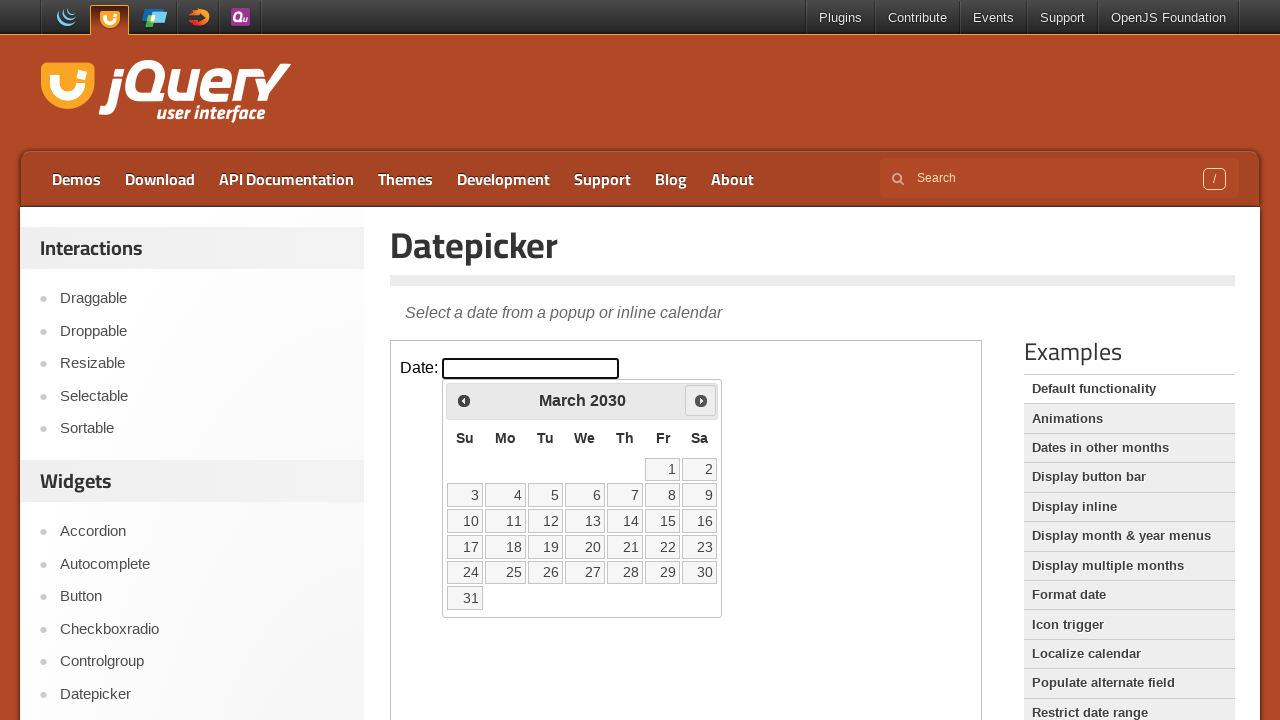

Located all date cells in calendar (42 cells found)
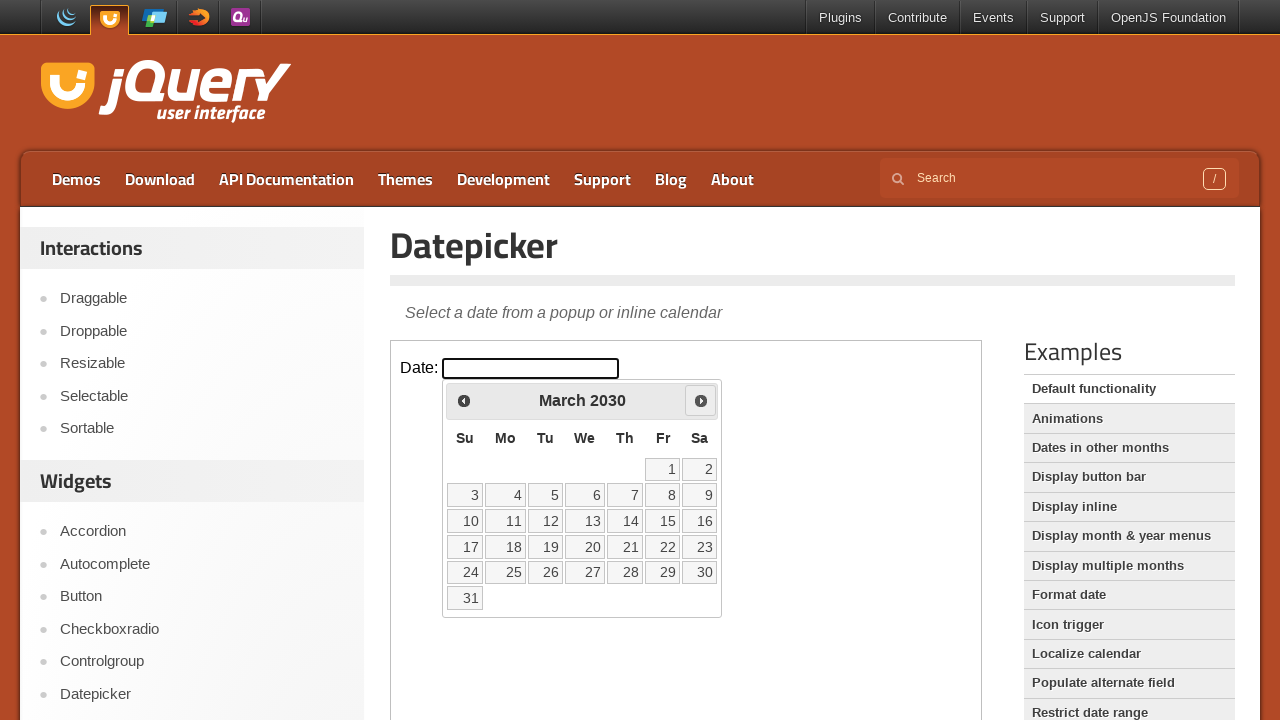

Clicked date 25 in the calendar at (506, 572) on iframe >> nth=0 >> internal:control=enter-frame >> table.ui-datepicker-calendar 
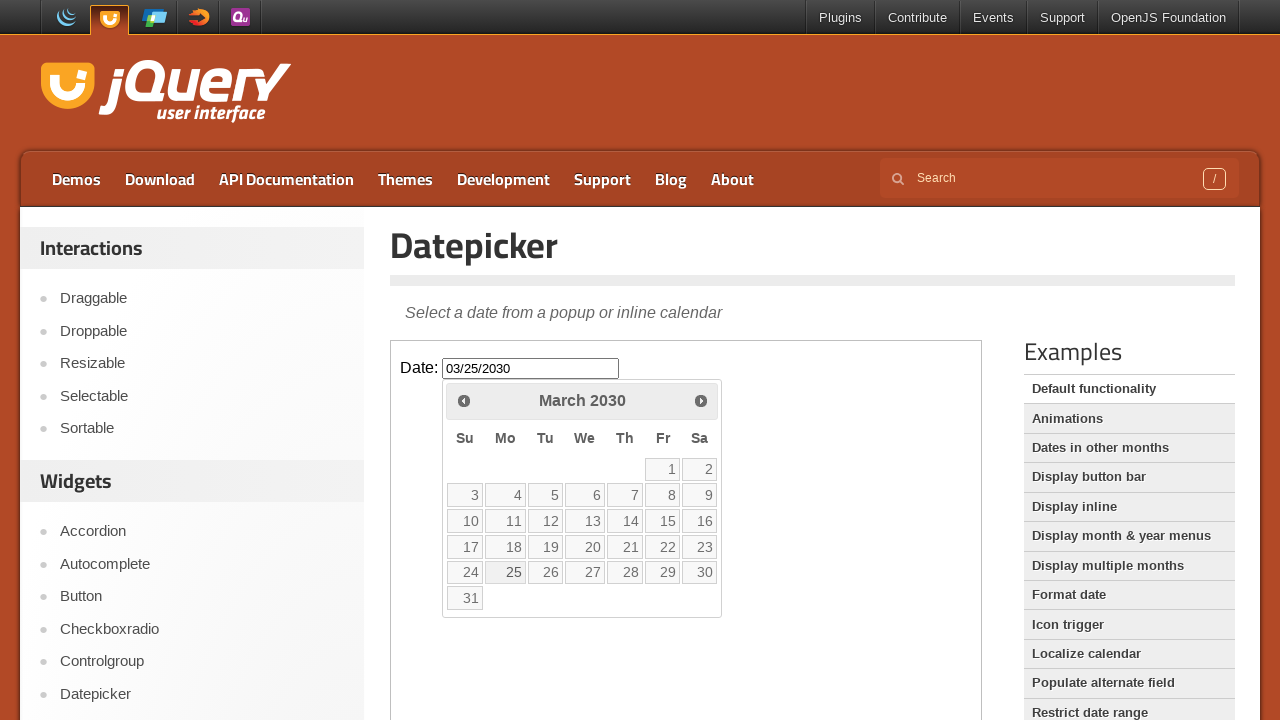

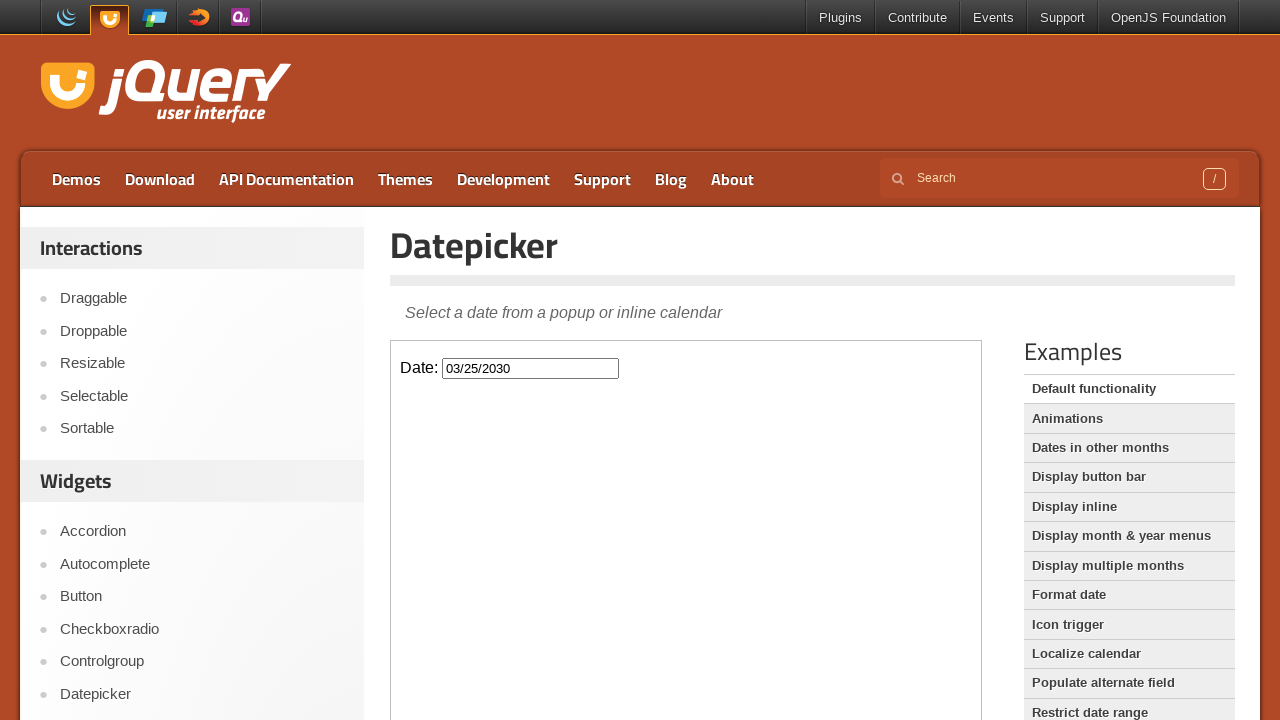